Tests filling a large form with random text values in all input fields and submitting it by clicking the button

Starting URL: http://suninjuly.github.io/huge_form.html

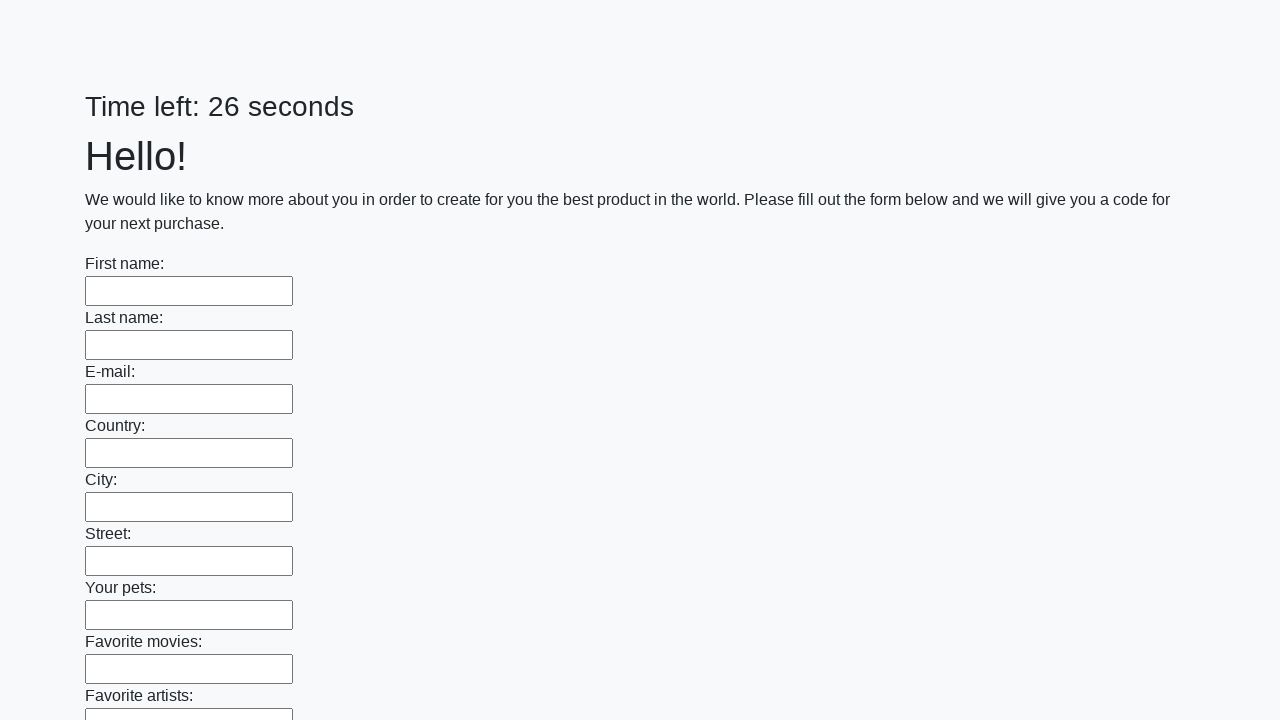

Filled input field with random text on input >> nth=0
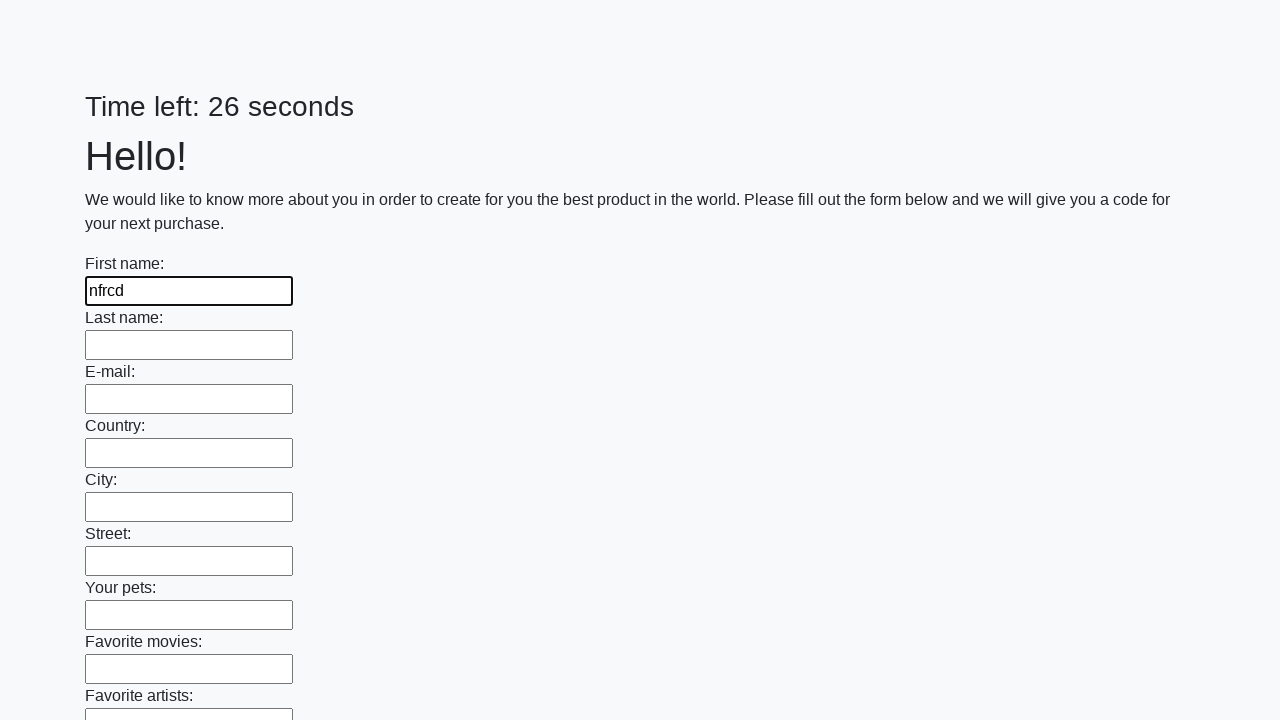

Filled input field with random text on input >> nth=1
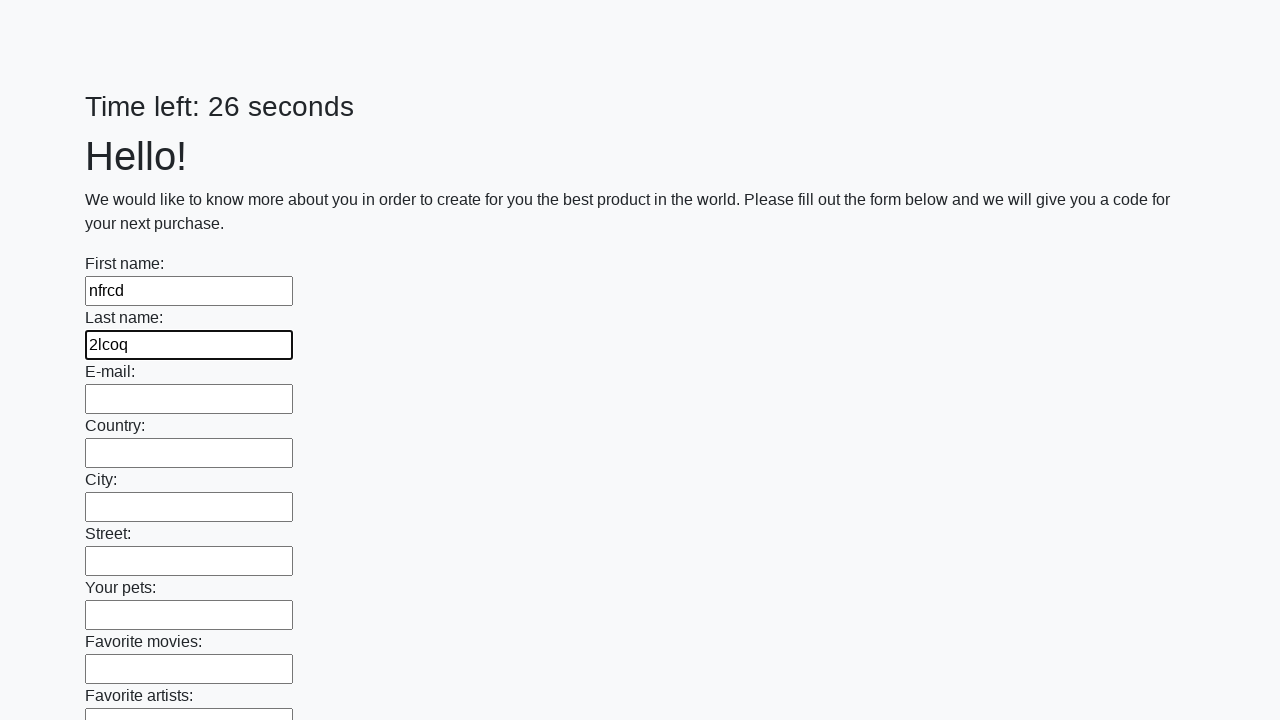

Filled input field with random text on input >> nth=2
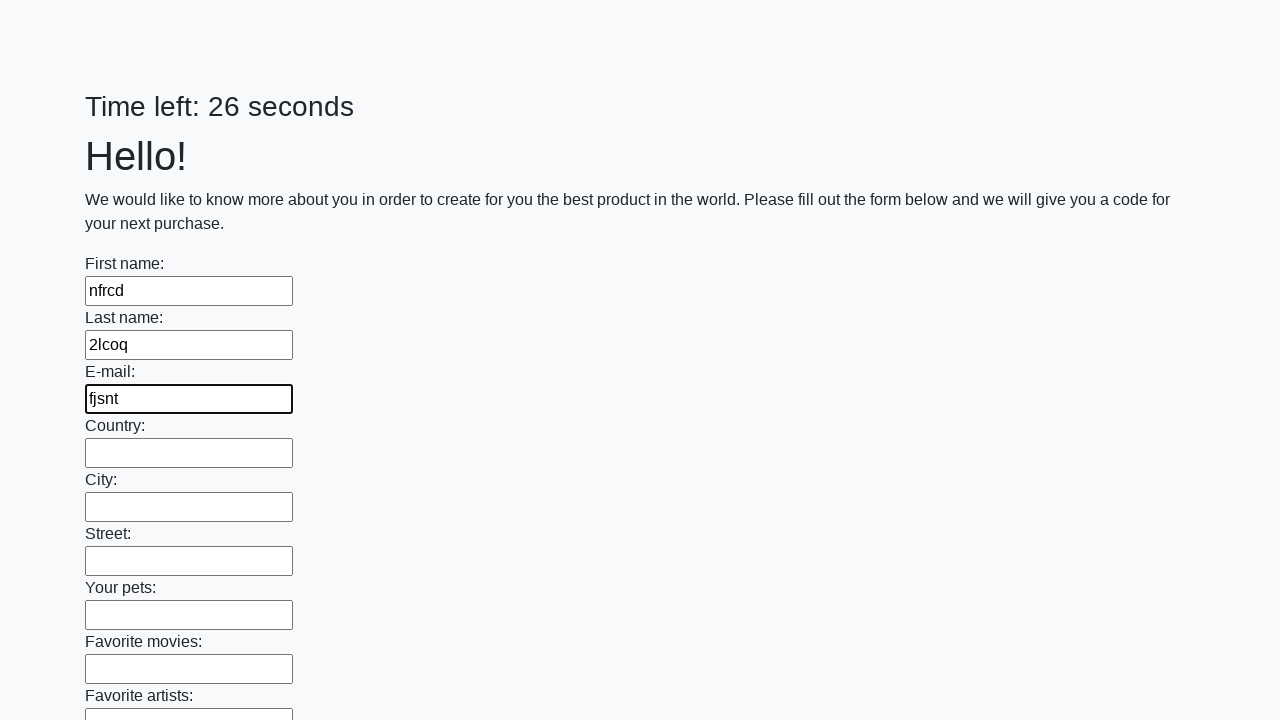

Filled input field with random text on input >> nth=3
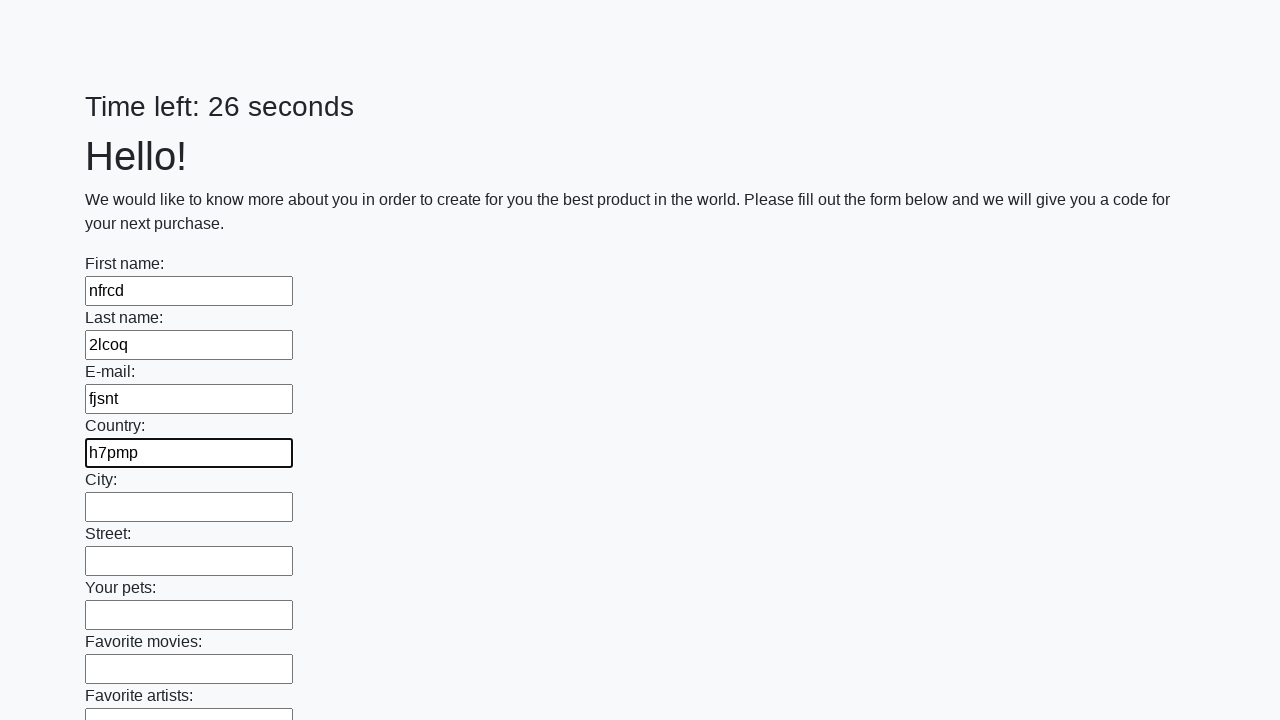

Filled input field with random text on input >> nth=4
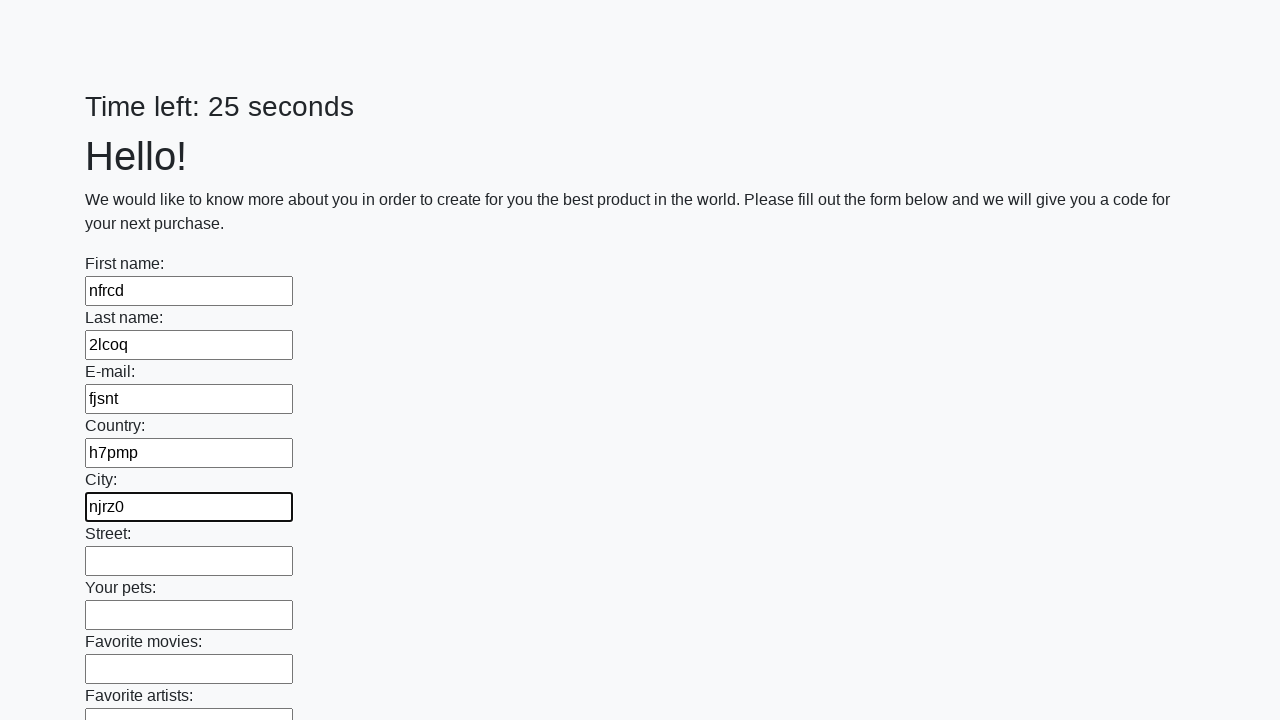

Filled input field with random text on input >> nth=5
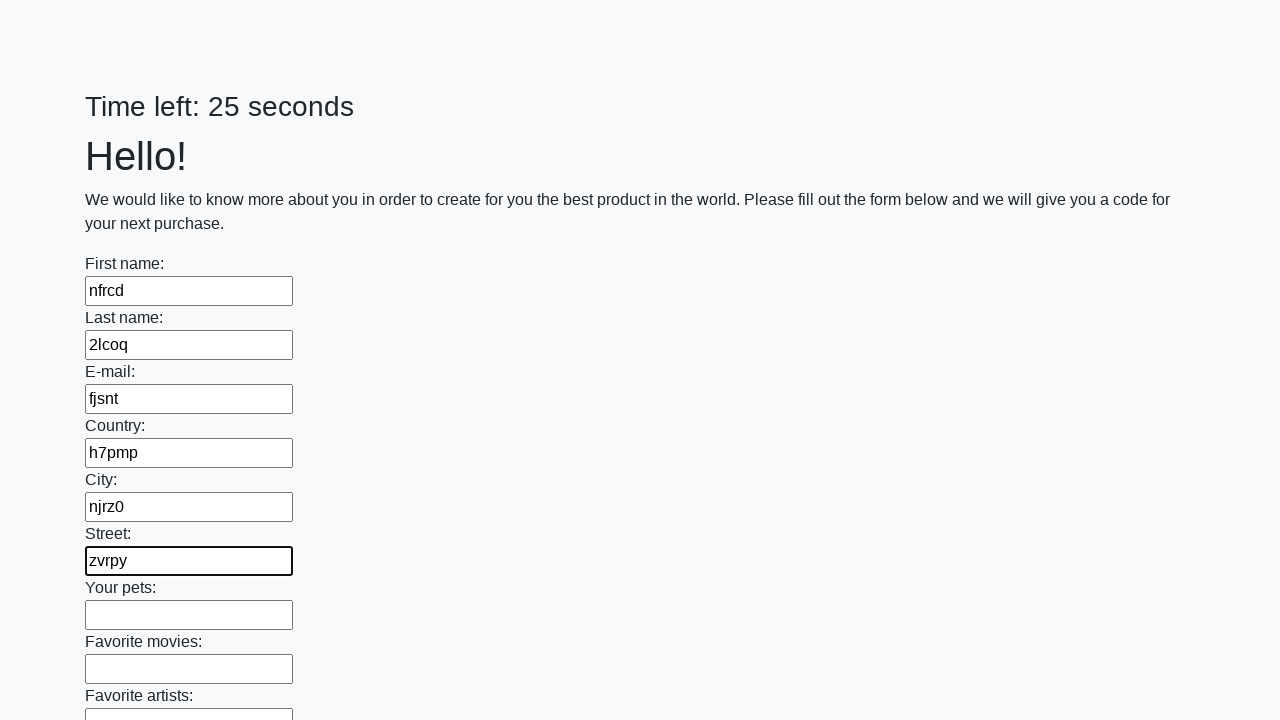

Filled input field with random text on input >> nth=6
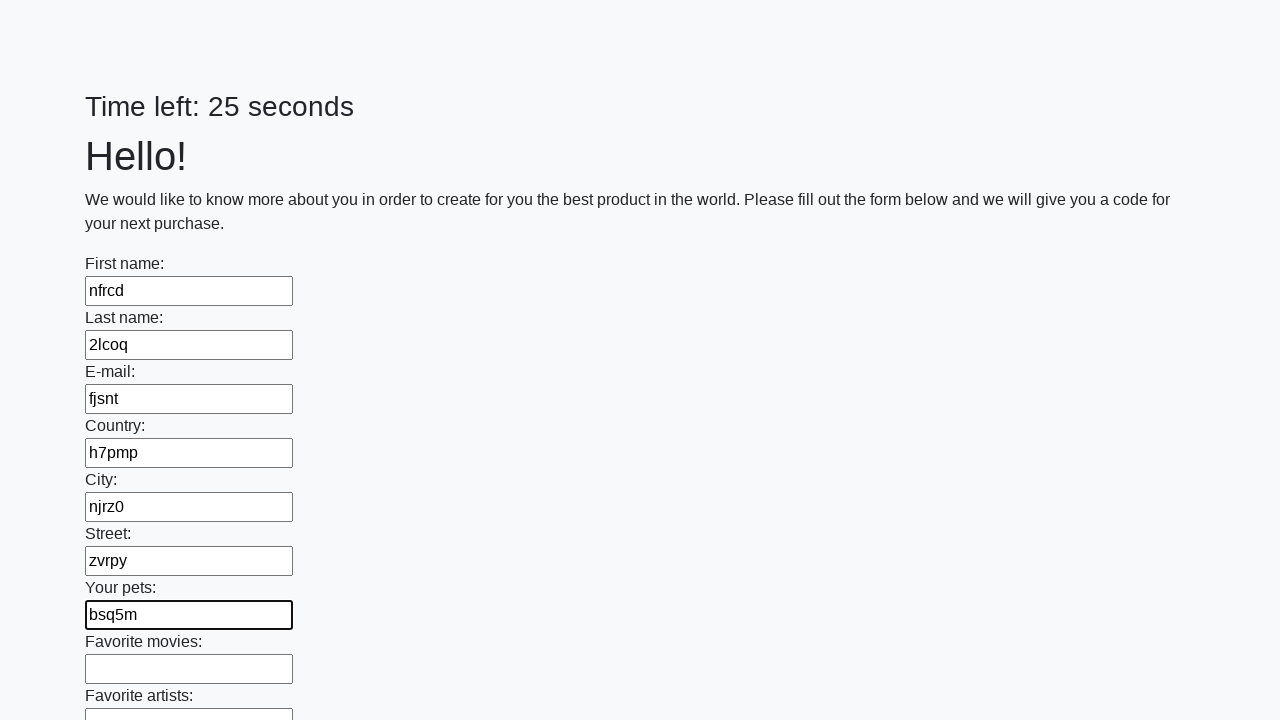

Filled input field with random text on input >> nth=7
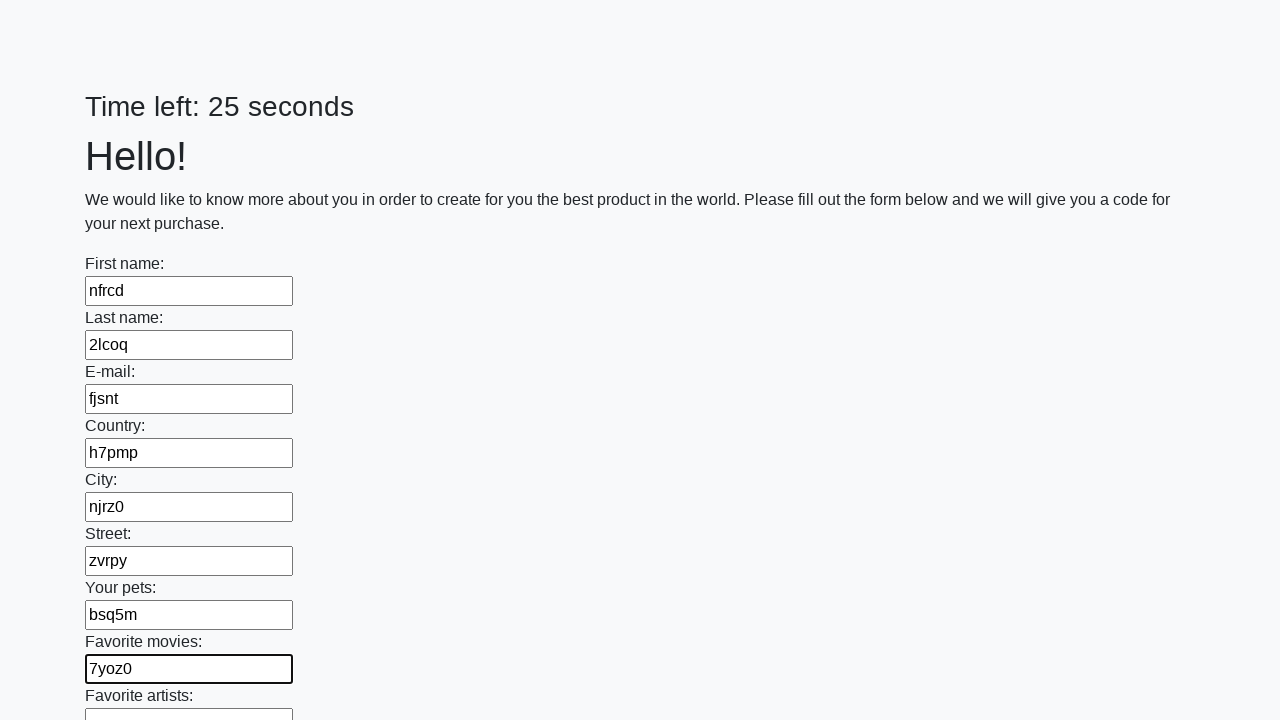

Filled input field with random text on input >> nth=8
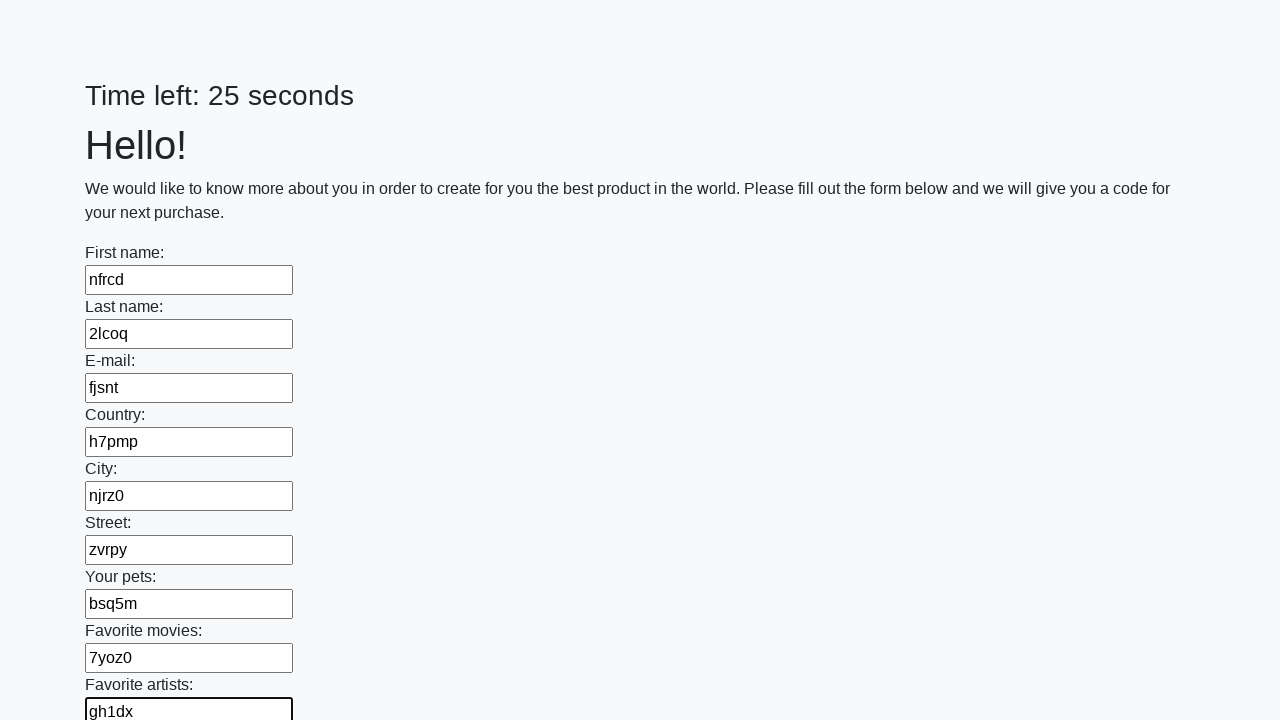

Filled input field with random text on input >> nth=9
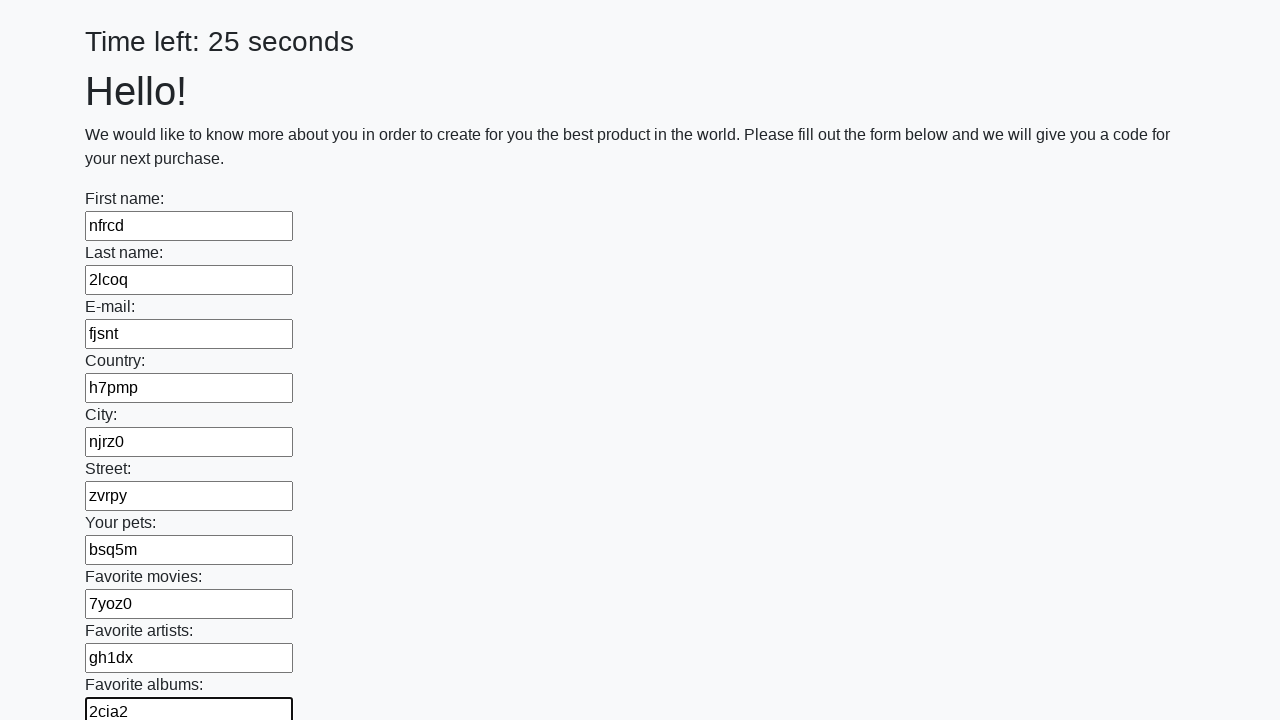

Filled input field with random text on input >> nth=10
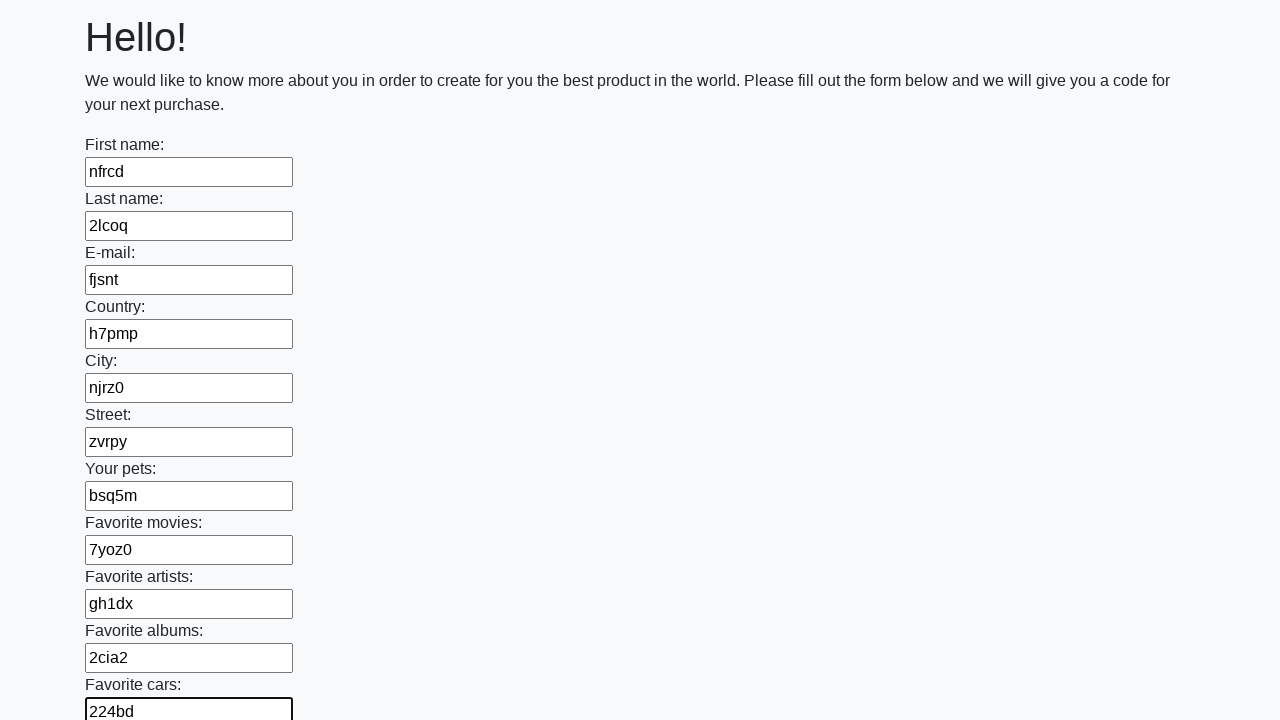

Filled input field with random text on input >> nth=11
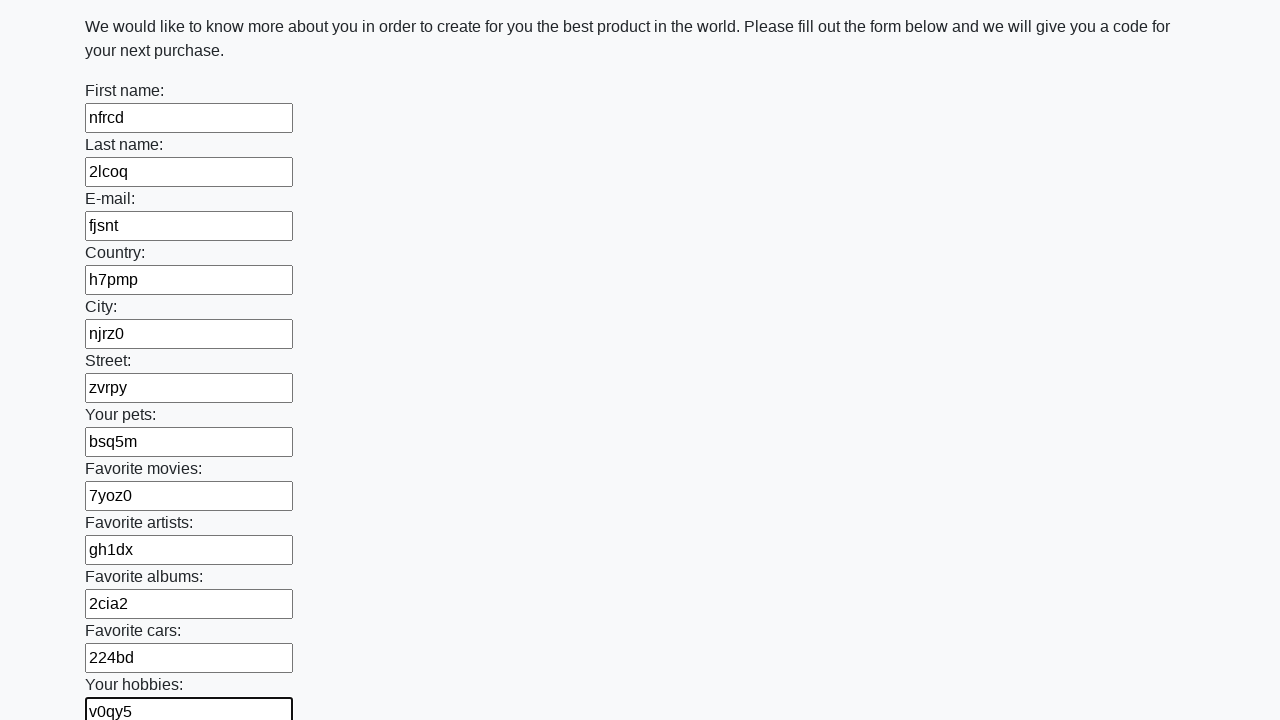

Filled input field with random text on input >> nth=12
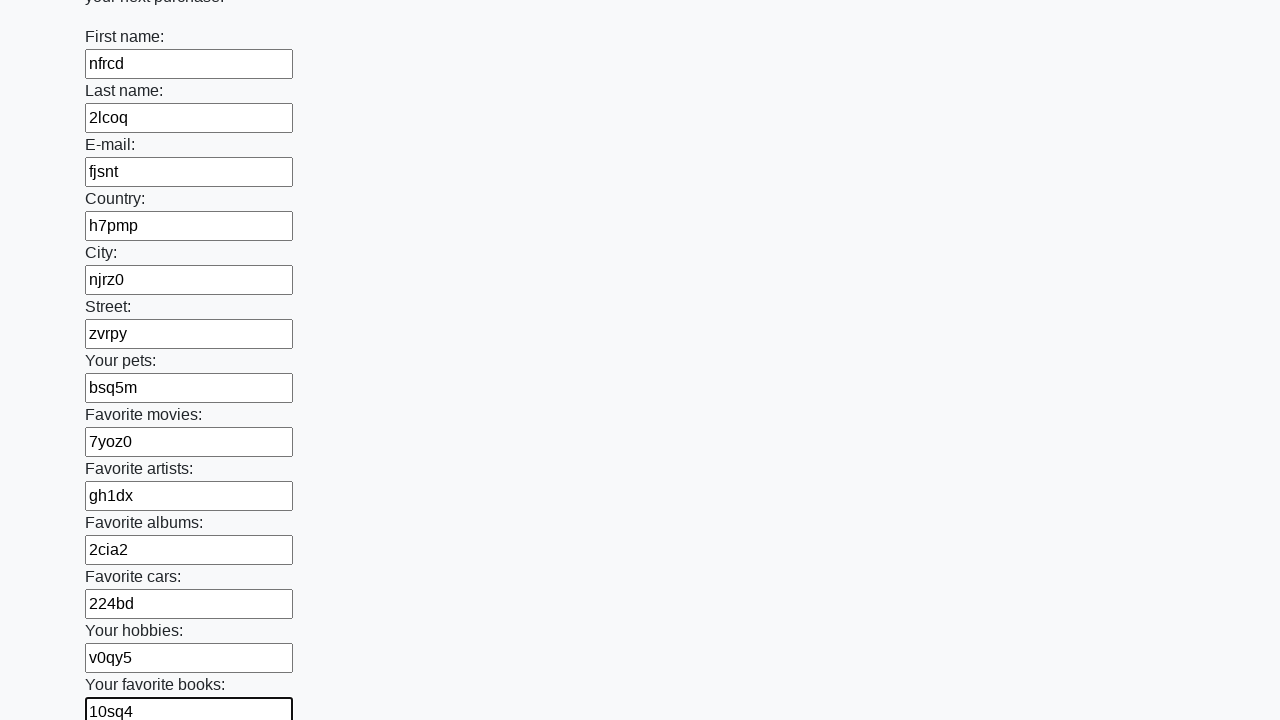

Filled input field with random text on input >> nth=13
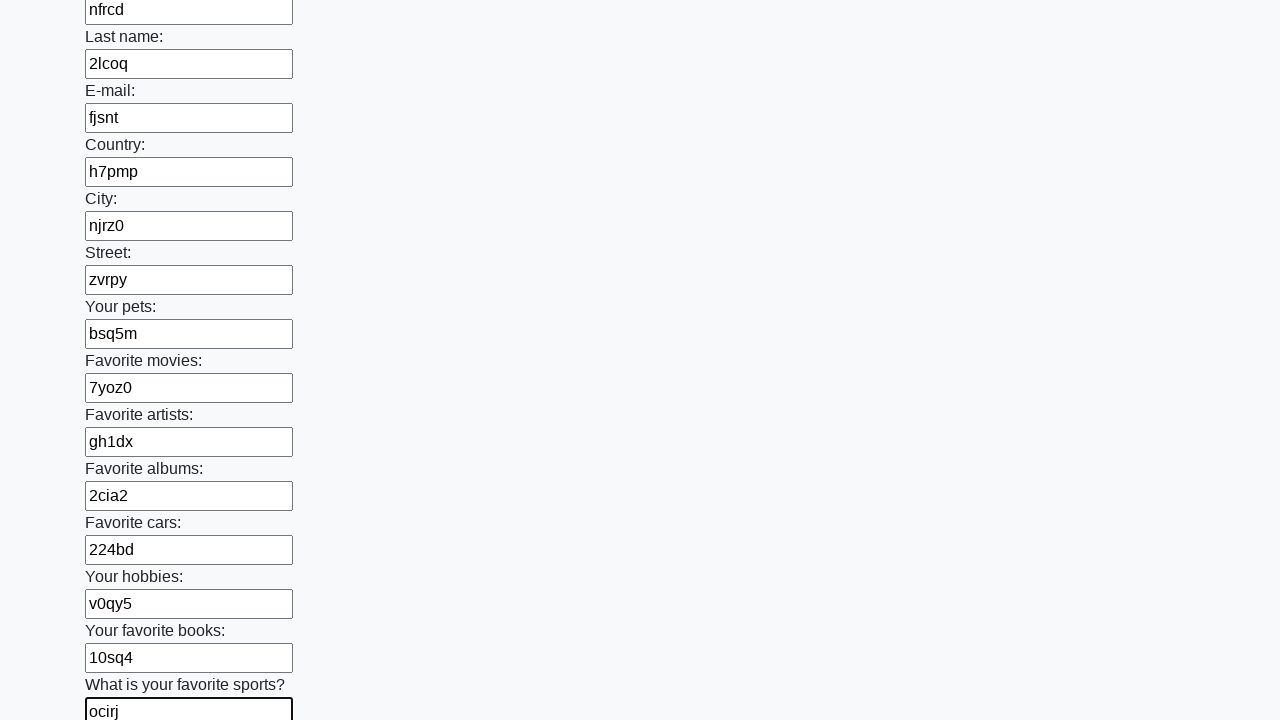

Filled input field with random text on input >> nth=14
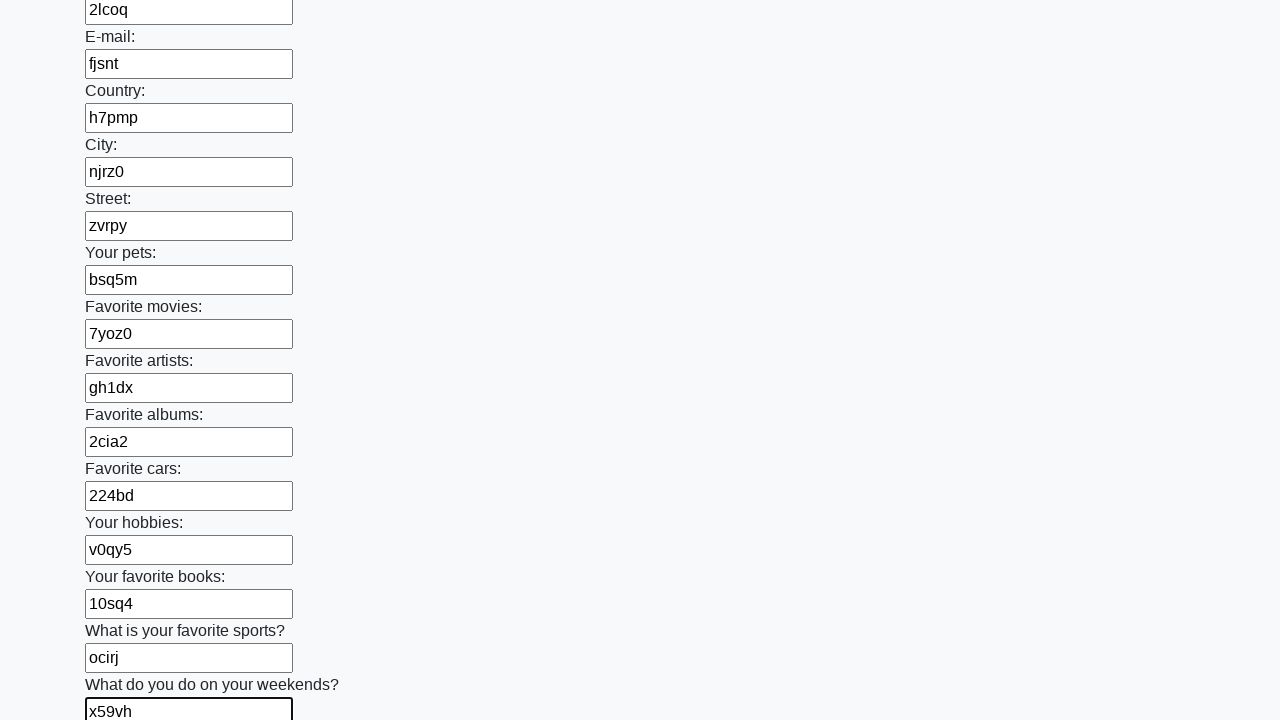

Filled input field with random text on input >> nth=15
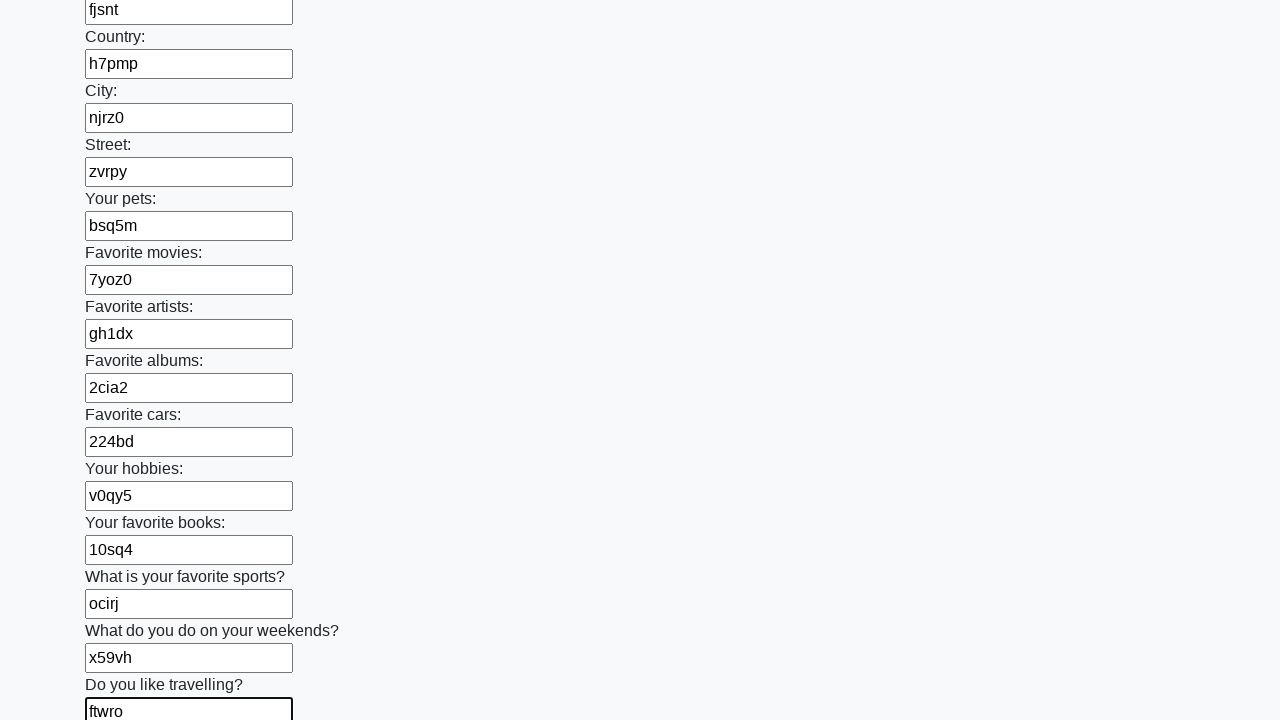

Filled input field with random text on input >> nth=16
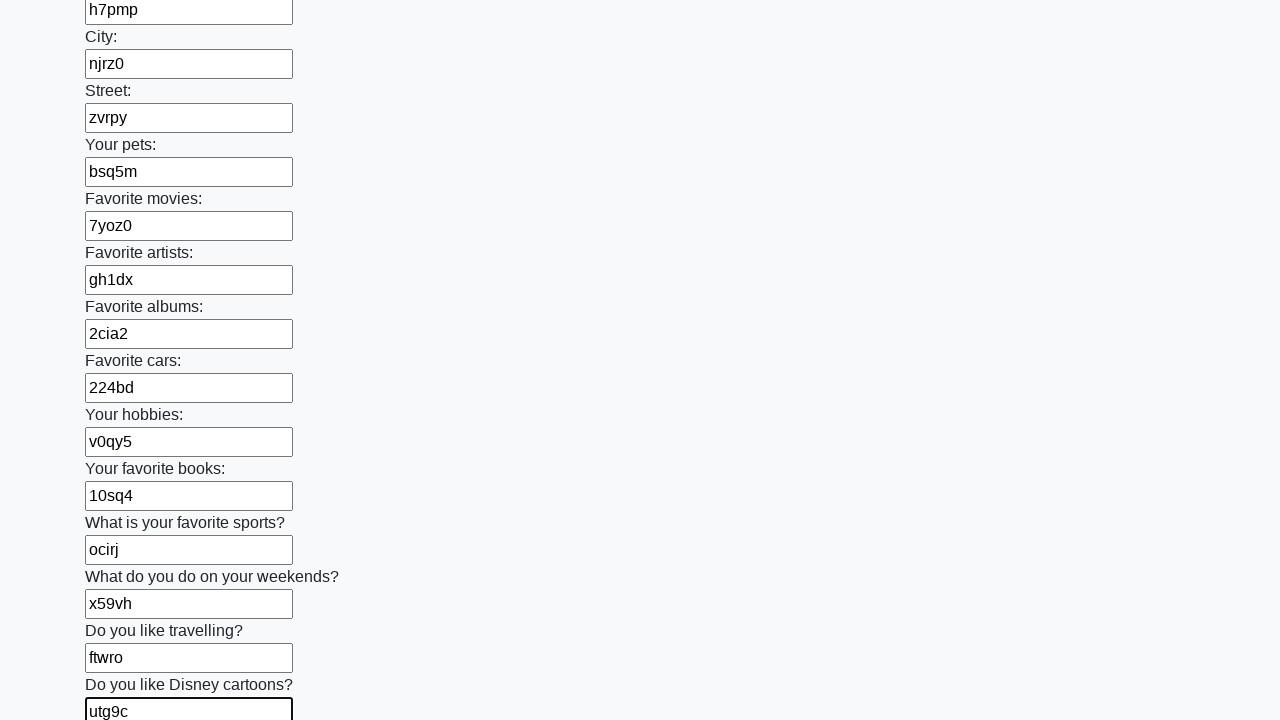

Filled input field with random text on input >> nth=17
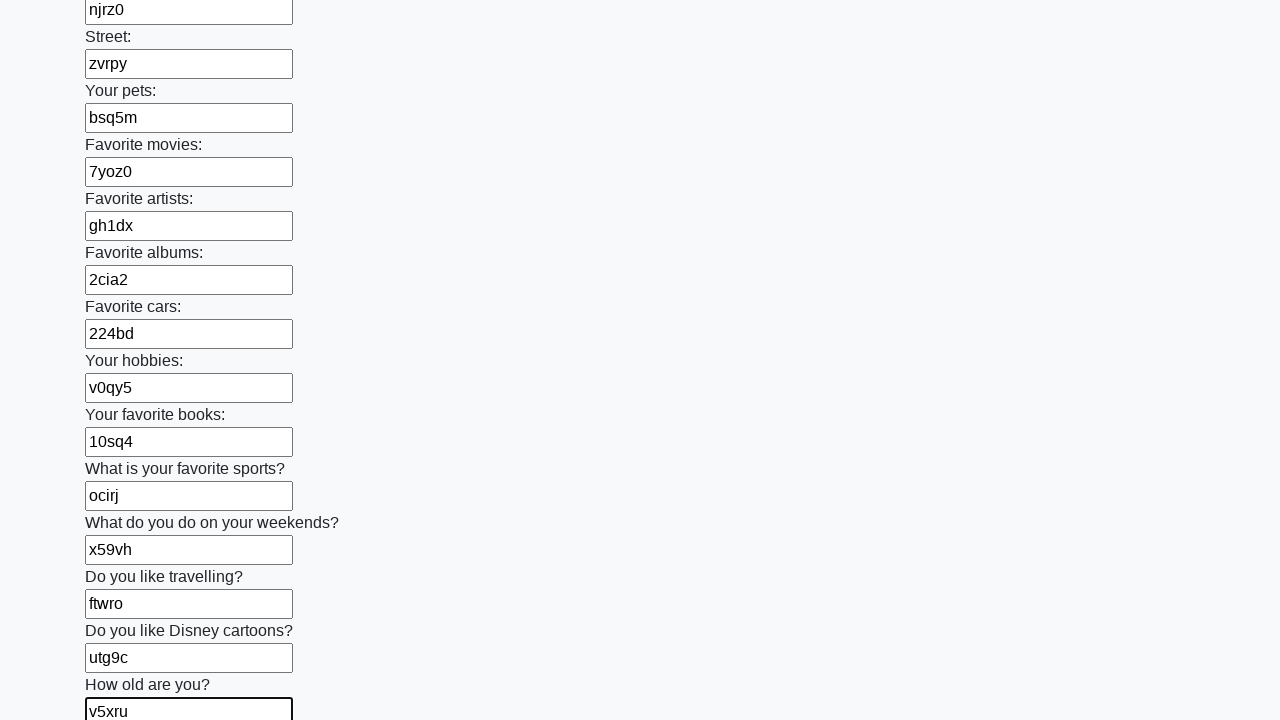

Filled input field with random text on input >> nth=18
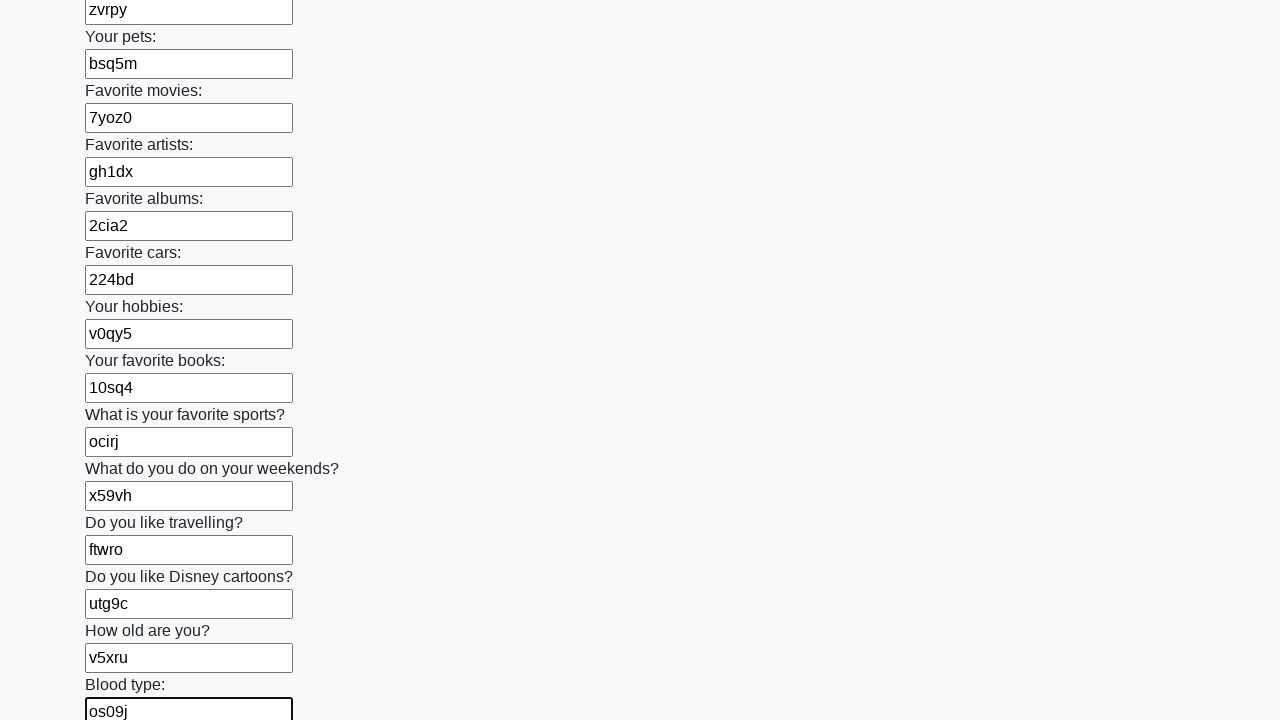

Filled input field with random text on input >> nth=19
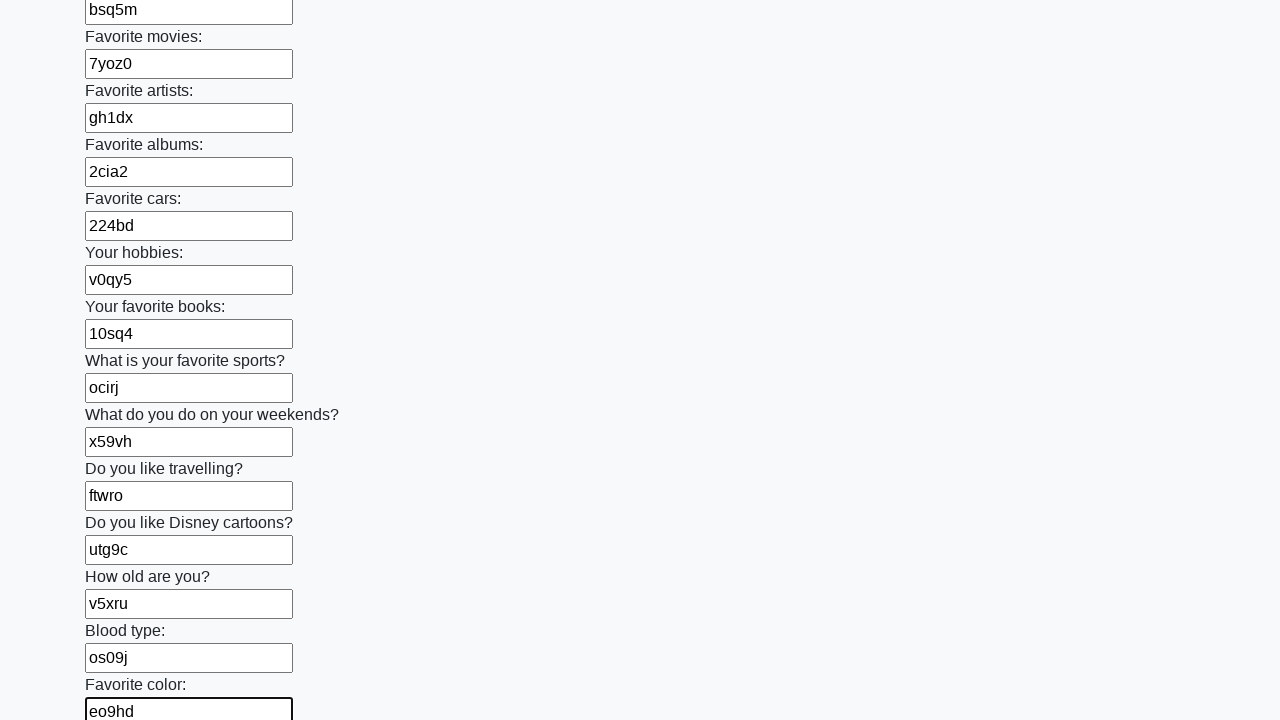

Filled input field with random text on input >> nth=20
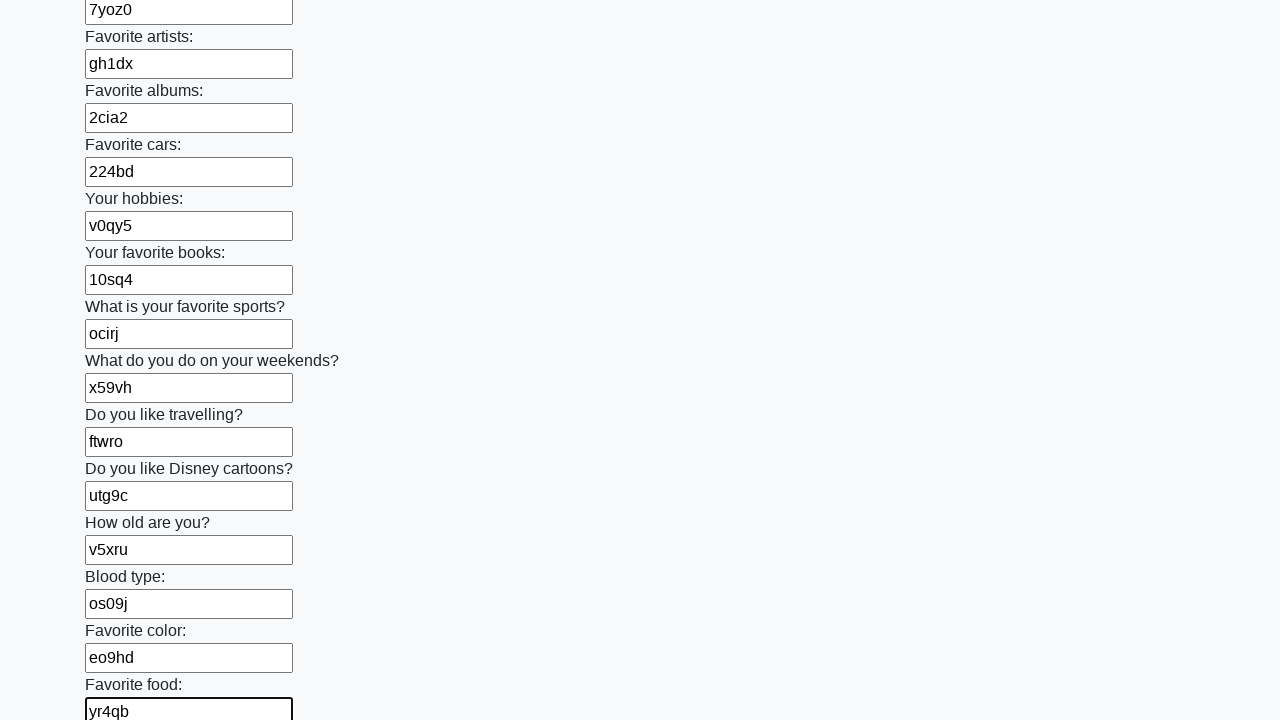

Filled input field with random text on input >> nth=21
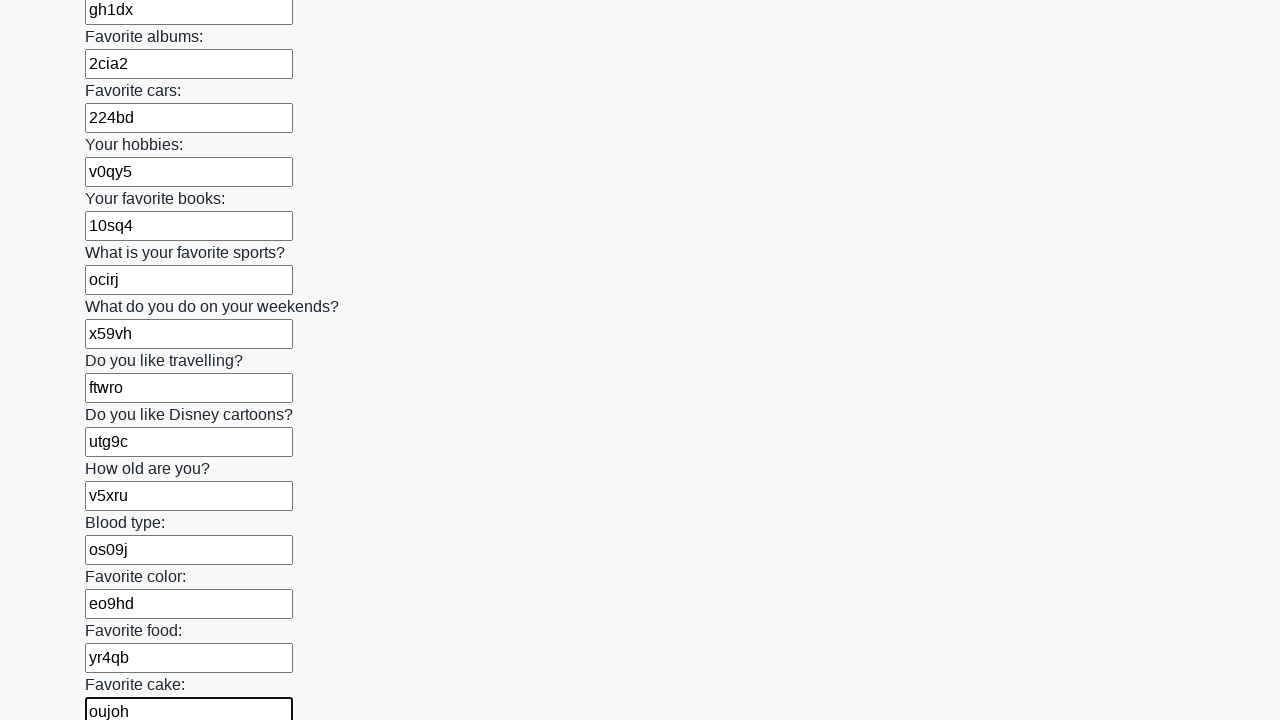

Filled input field with random text on input >> nth=22
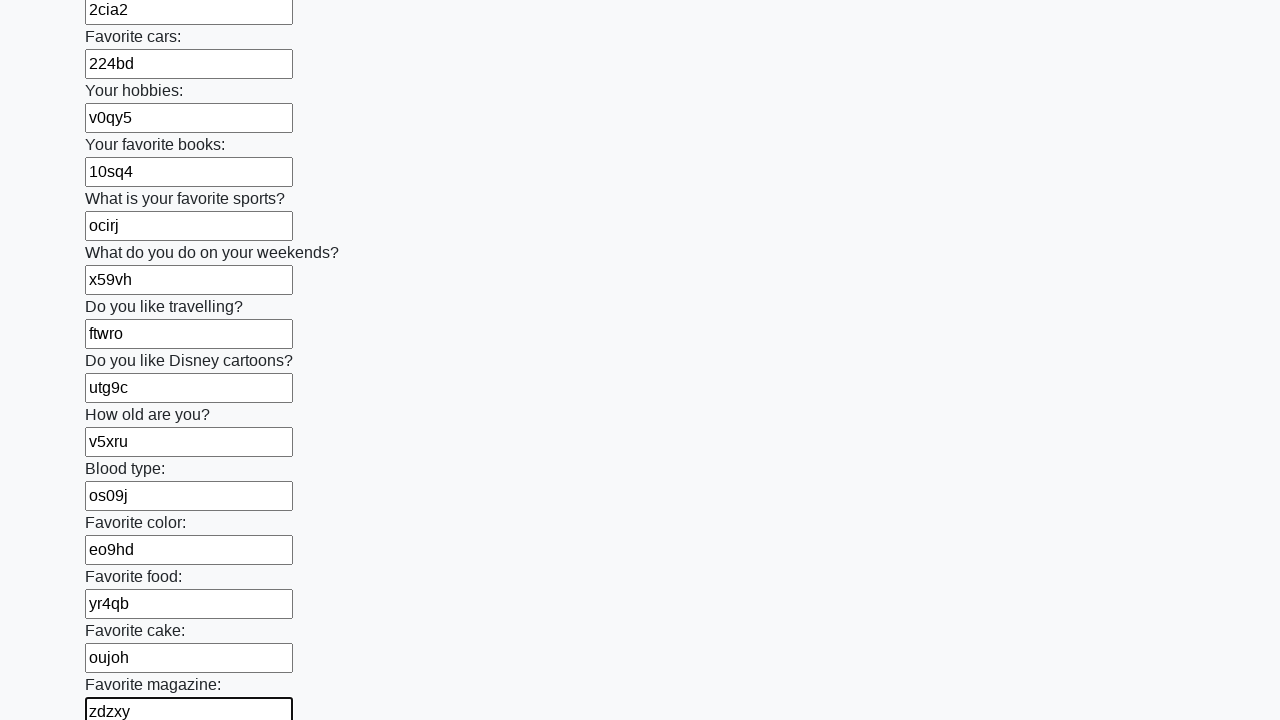

Filled input field with random text on input >> nth=23
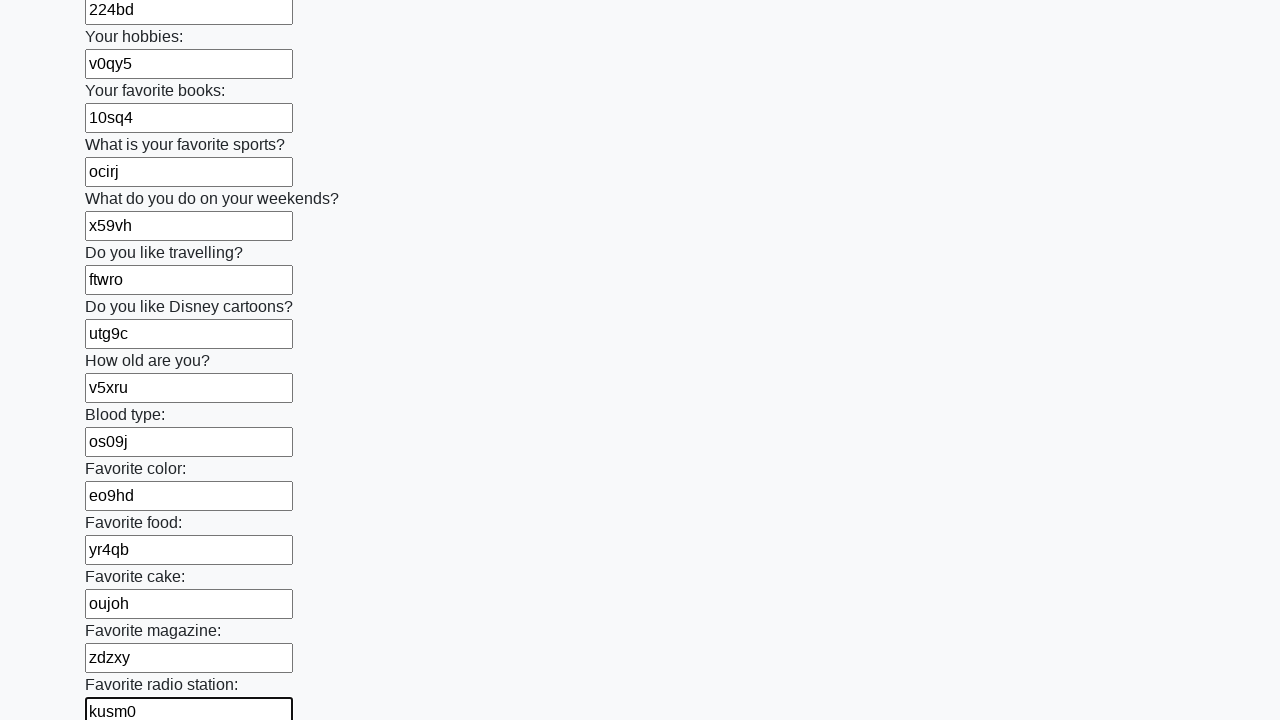

Filled input field with random text on input >> nth=24
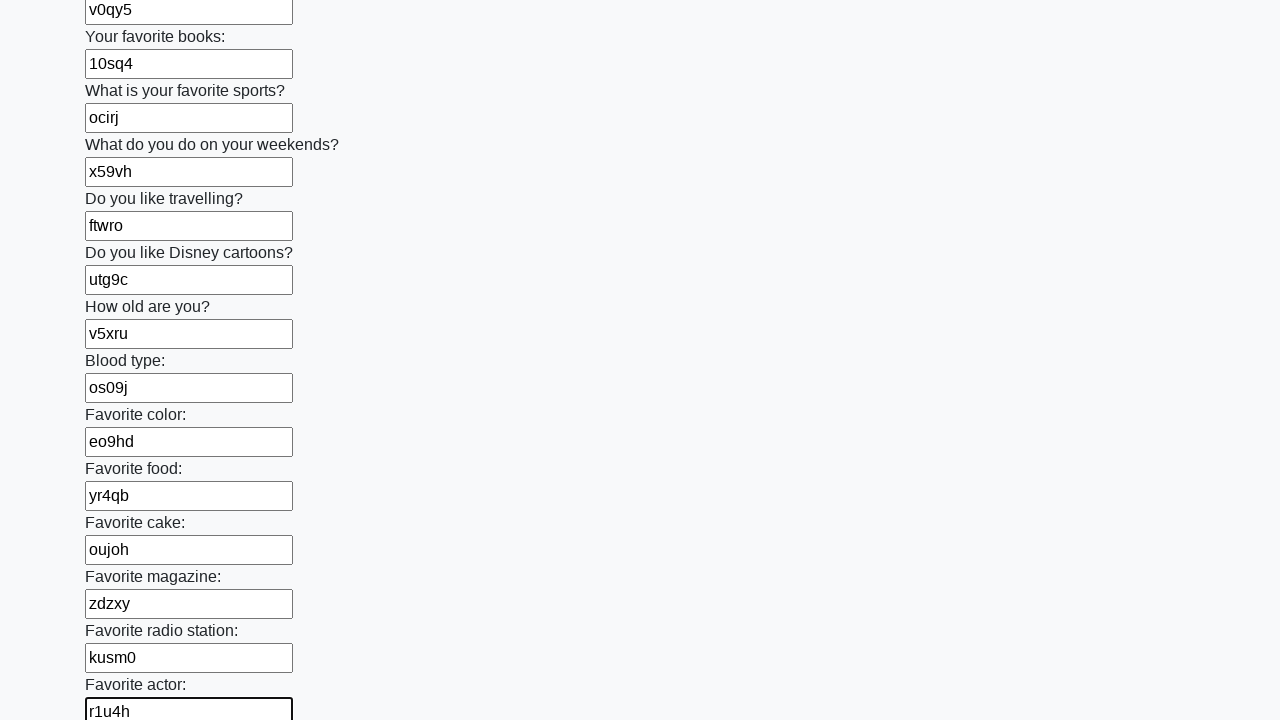

Filled input field with random text on input >> nth=25
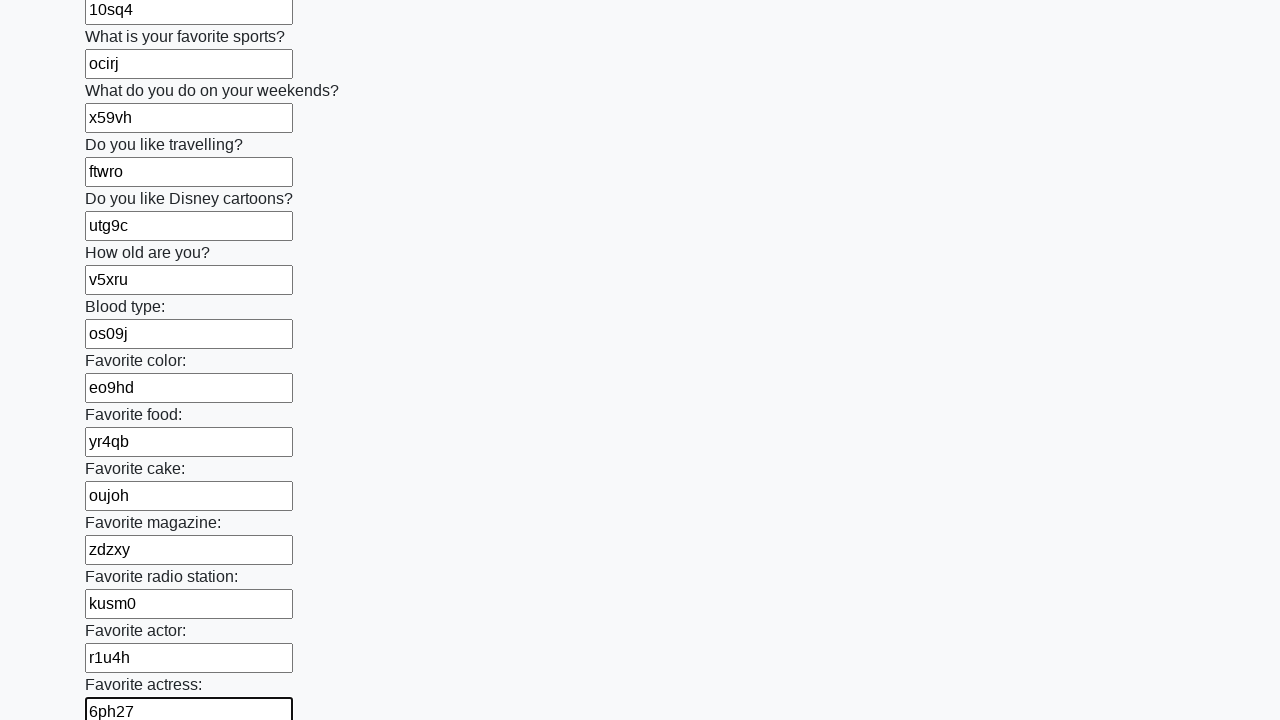

Filled input field with random text on input >> nth=26
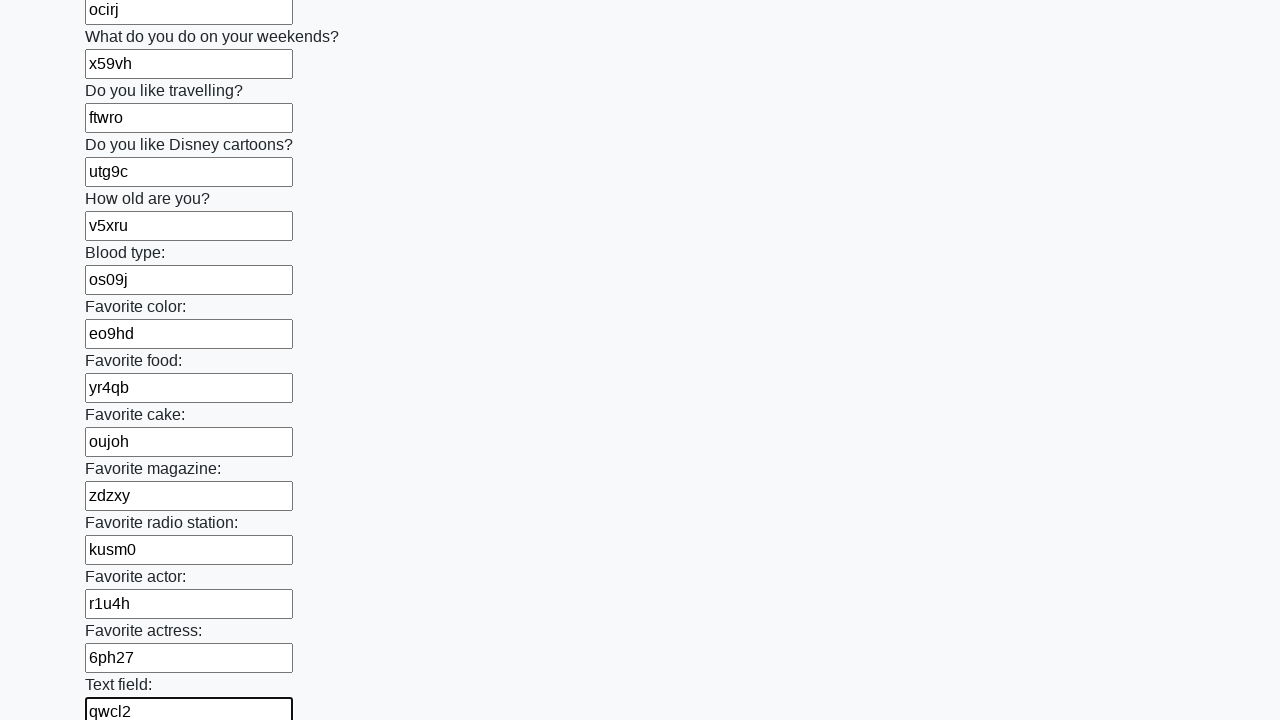

Filled input field with random text on input >> nth=27
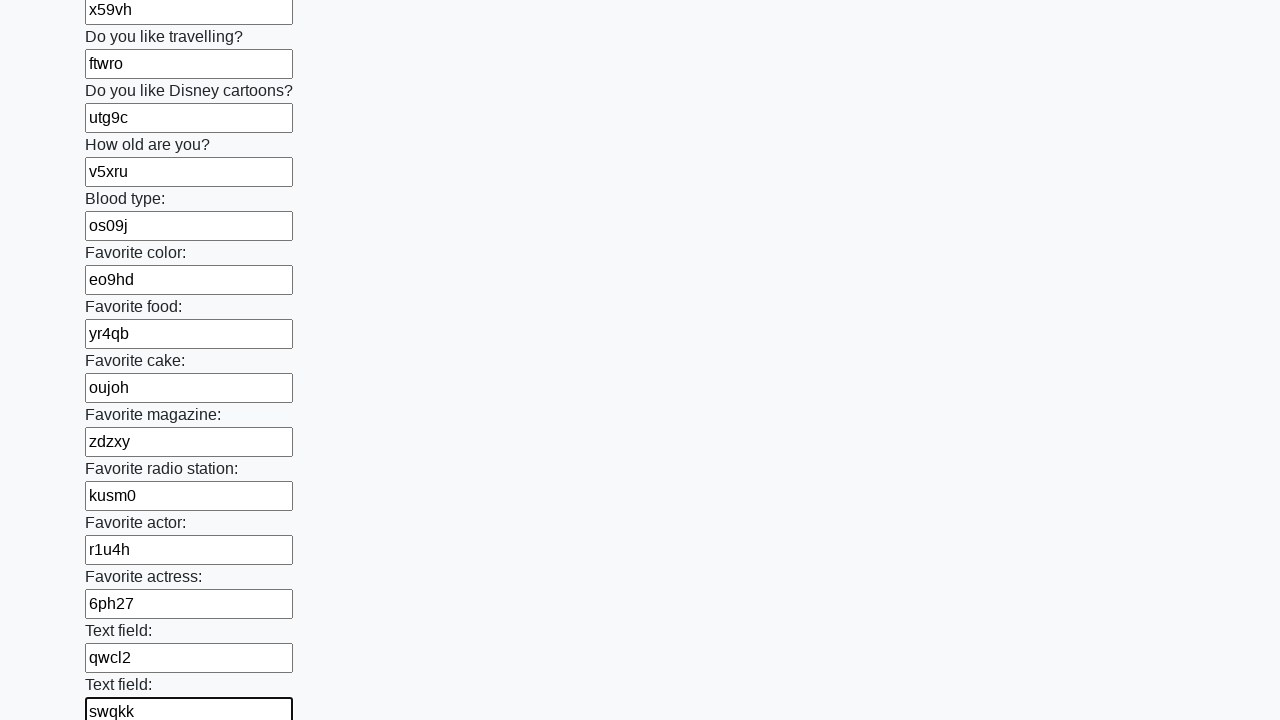

Filled input field with random text on input >> nth=28
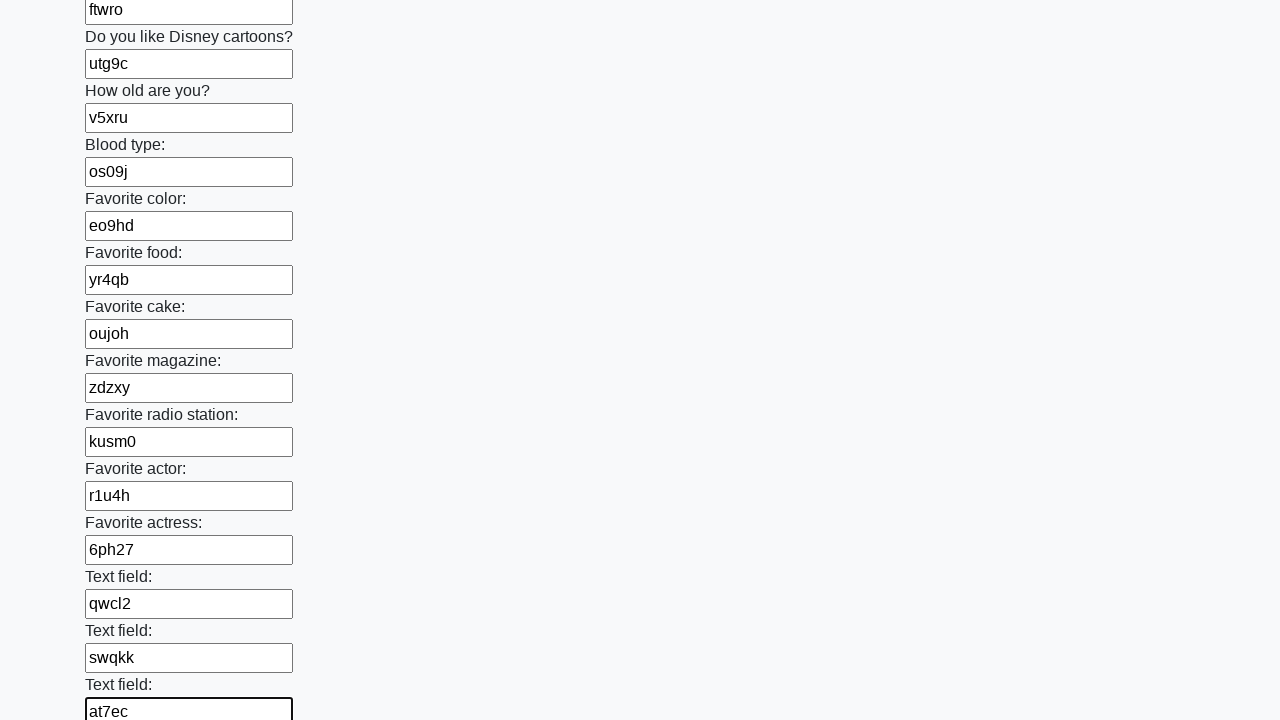

Filled input field with random text on input >> nth=29
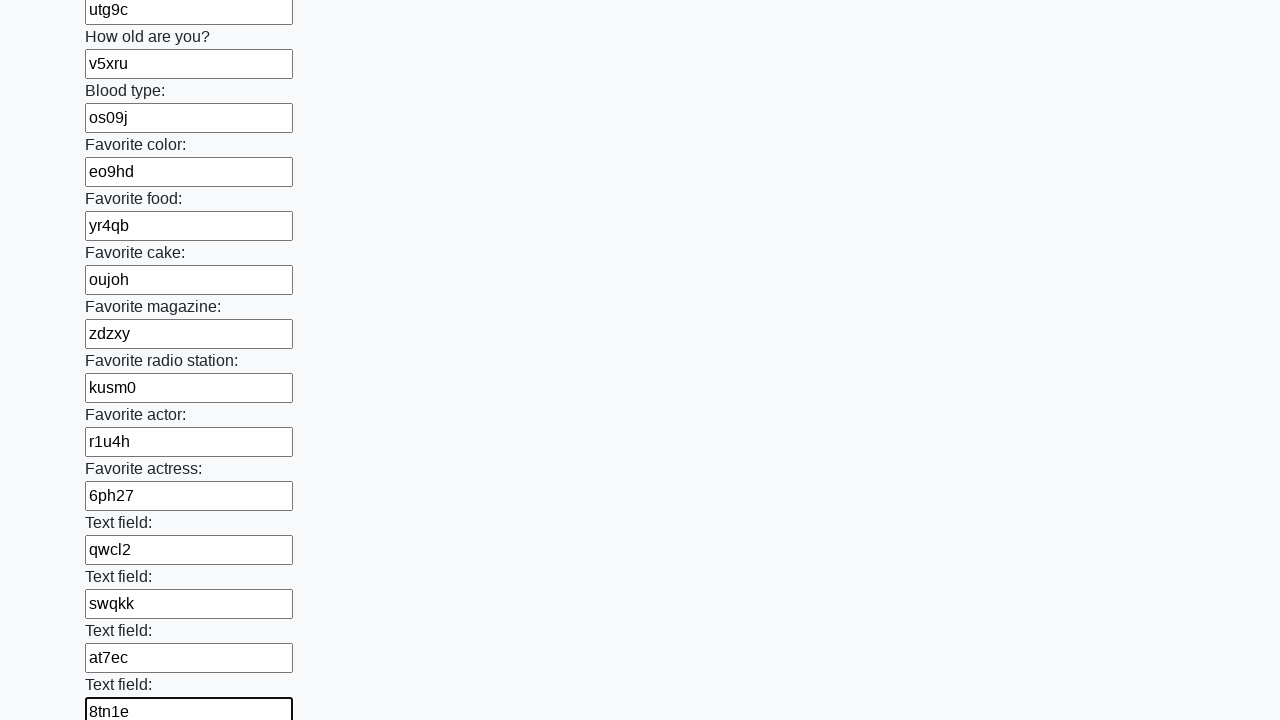

Filled input field with random text on input >> nth=30
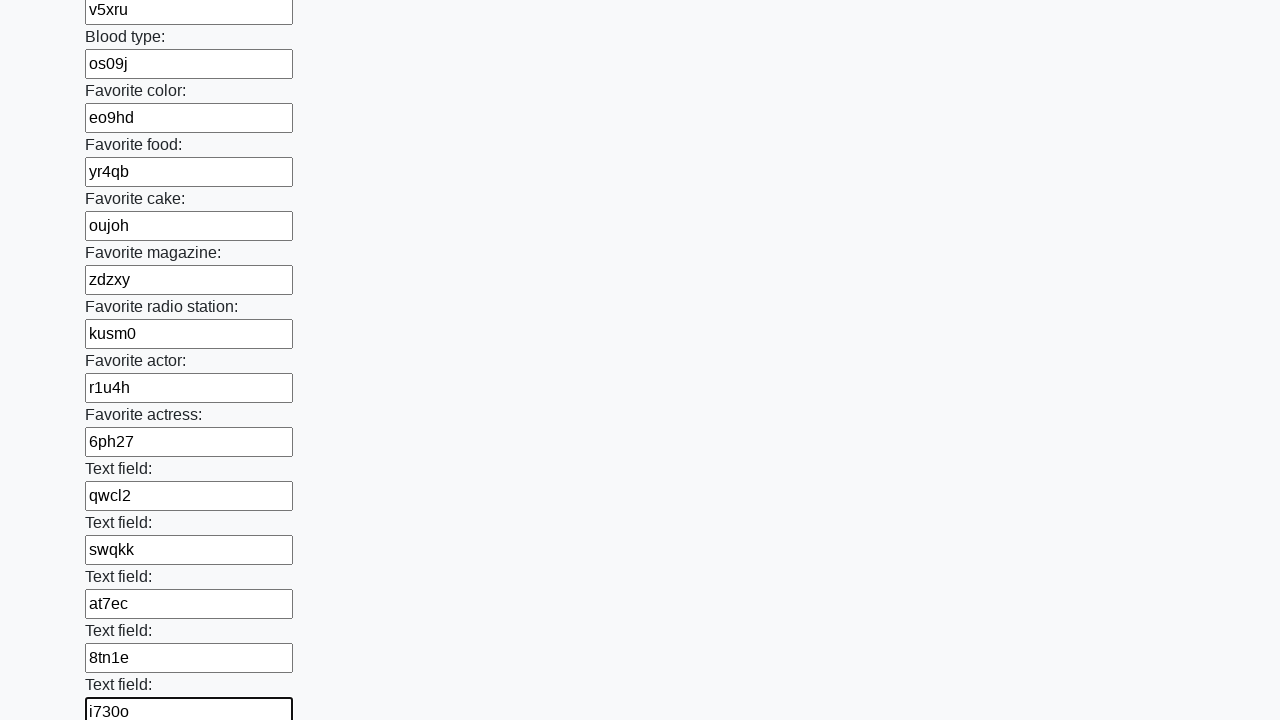

Filled input field with random text on input >> nth=31
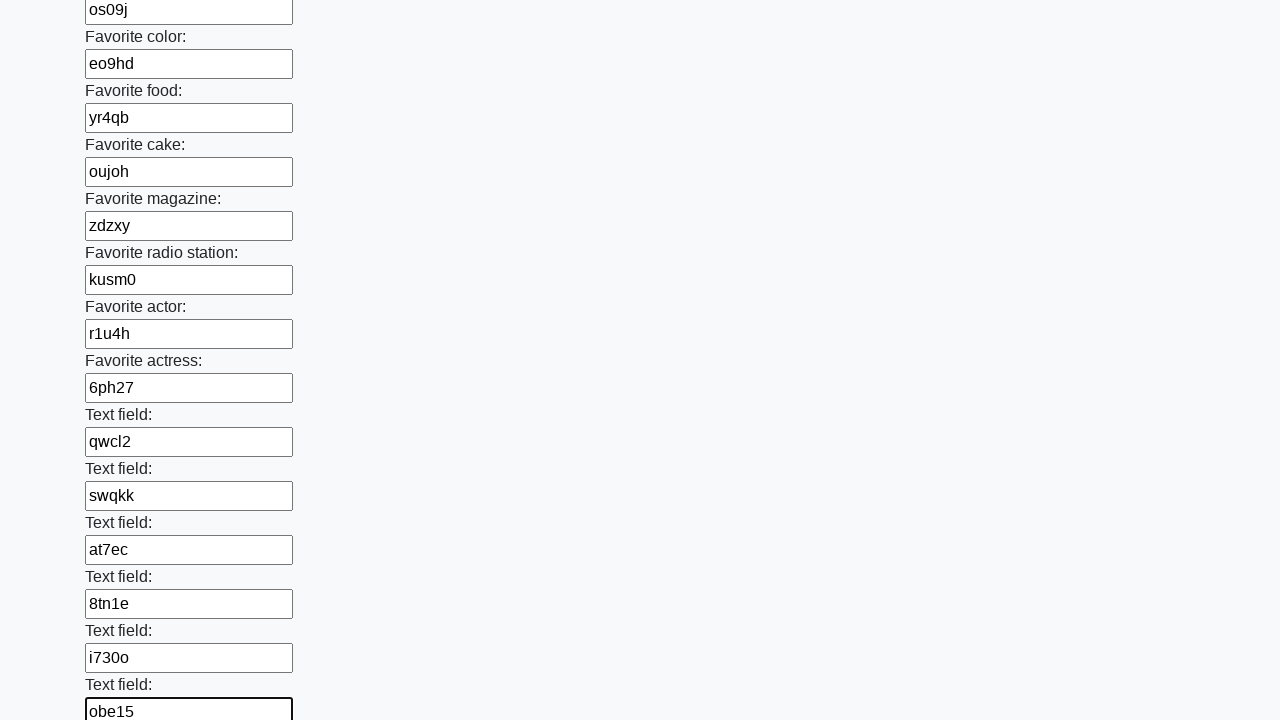

Filled input field with random text on input >> nth=32
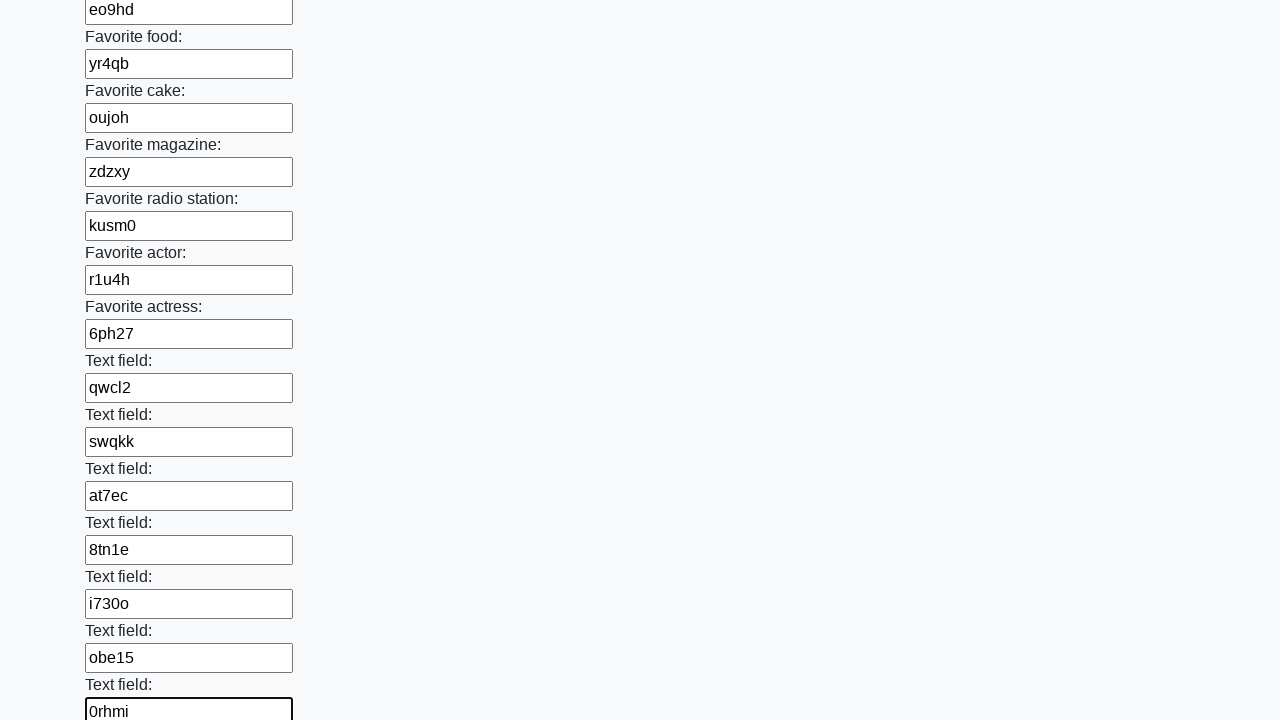

Filled input field with random text on input >> nth=33
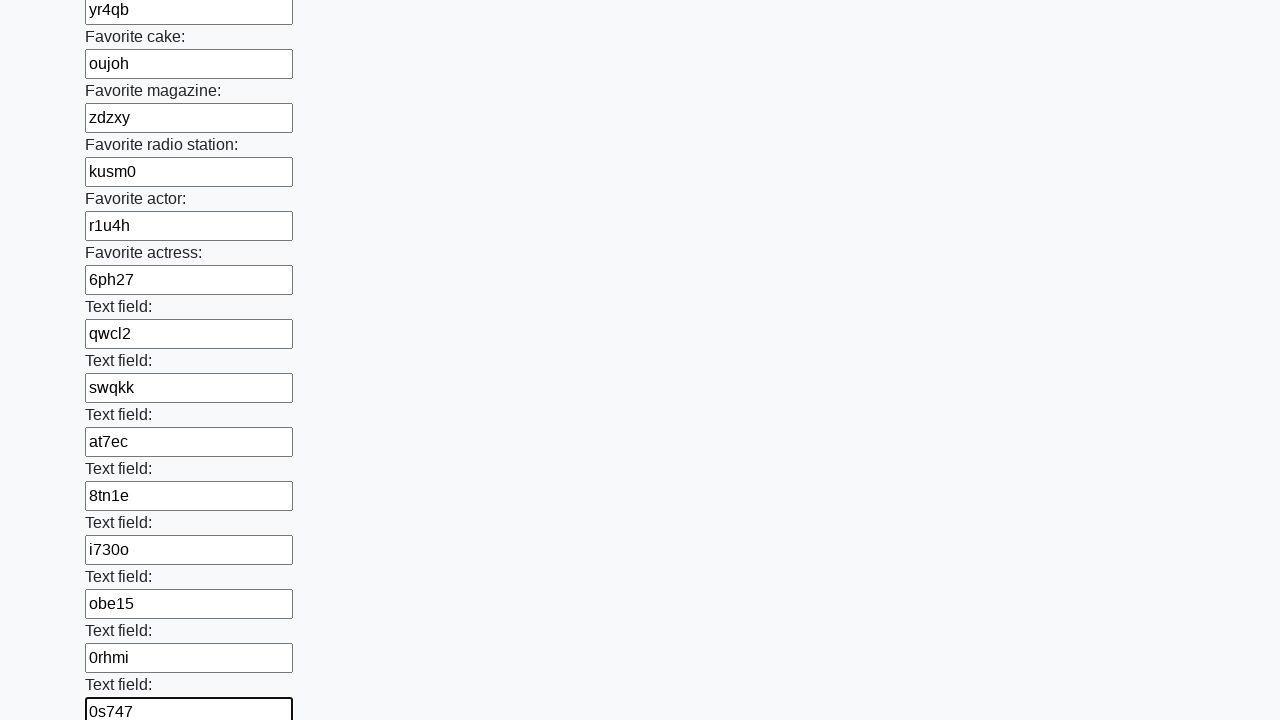

Filled input field with random text on input >> nth=34
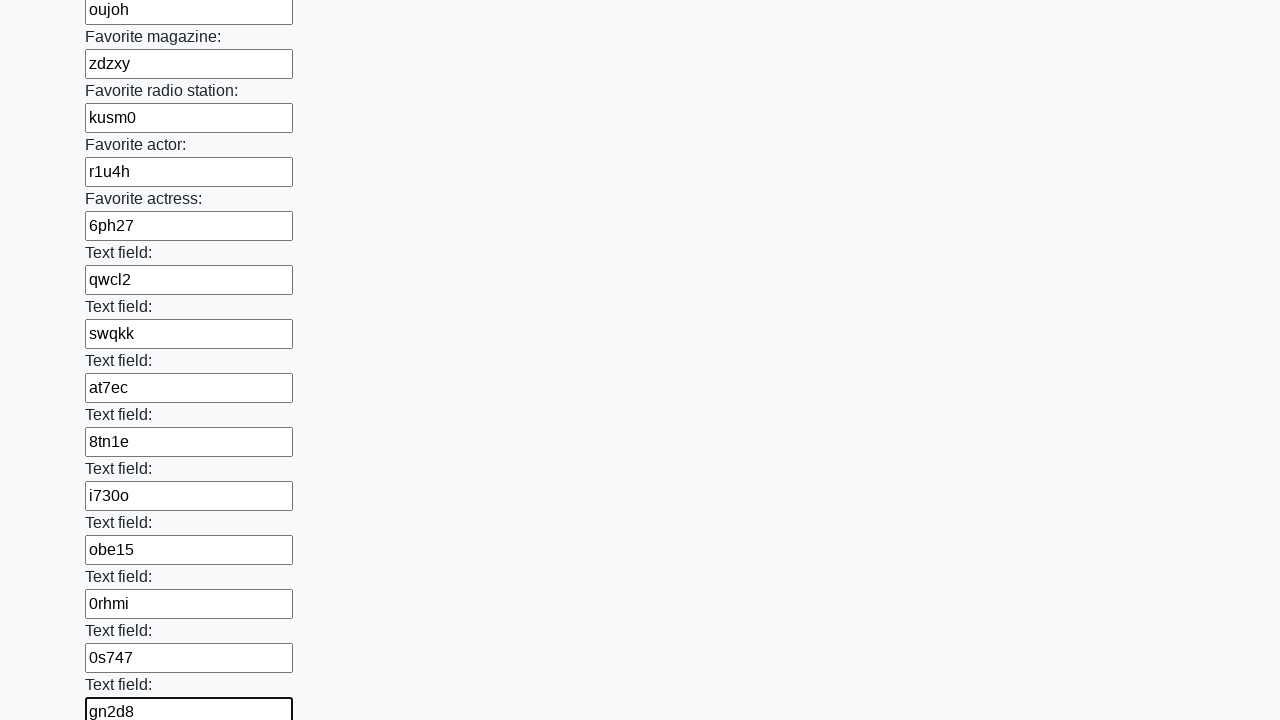

Filled input field with random text on input >> nth=35
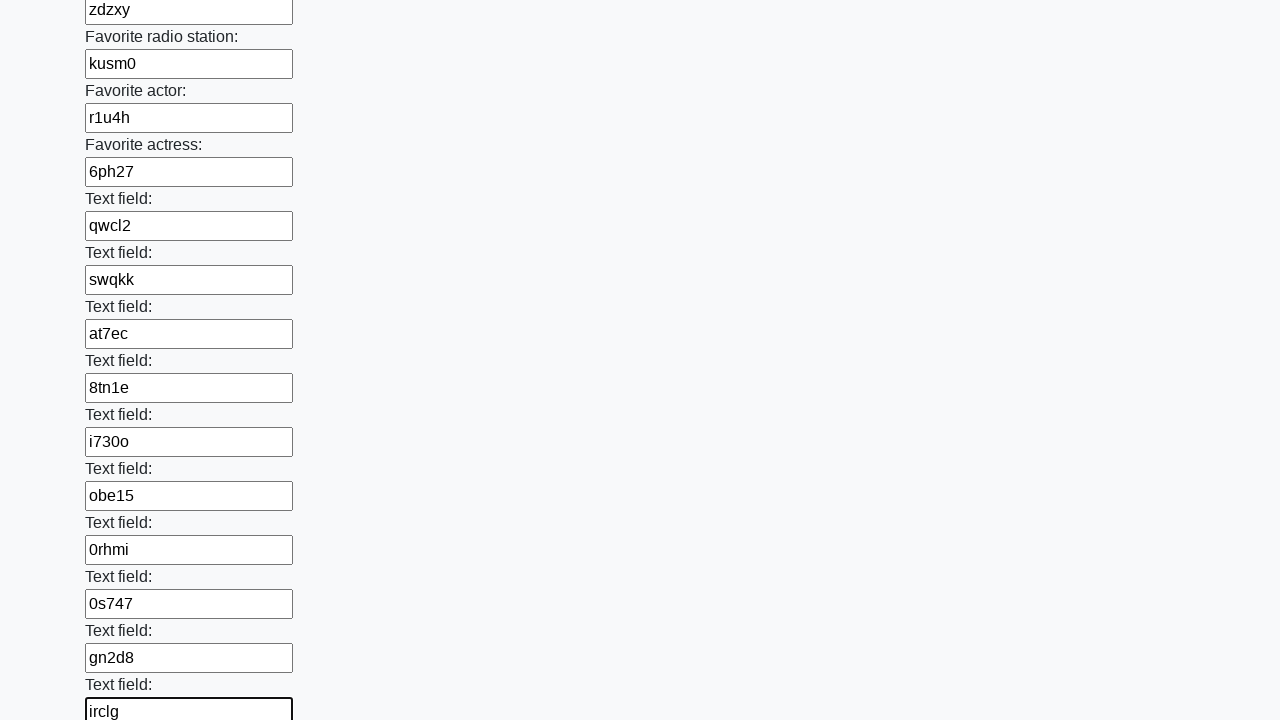

Filled input field with random text on input >> nth=36
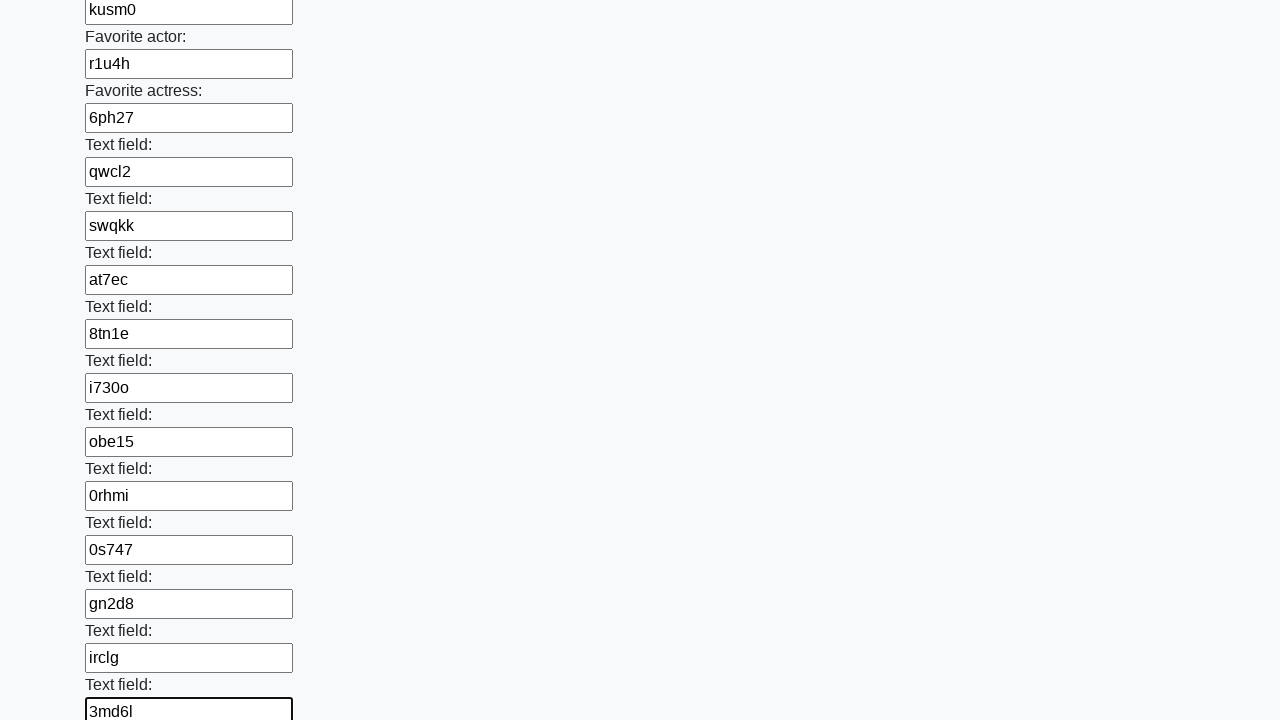

Filled input field with random text on input >> nth=37
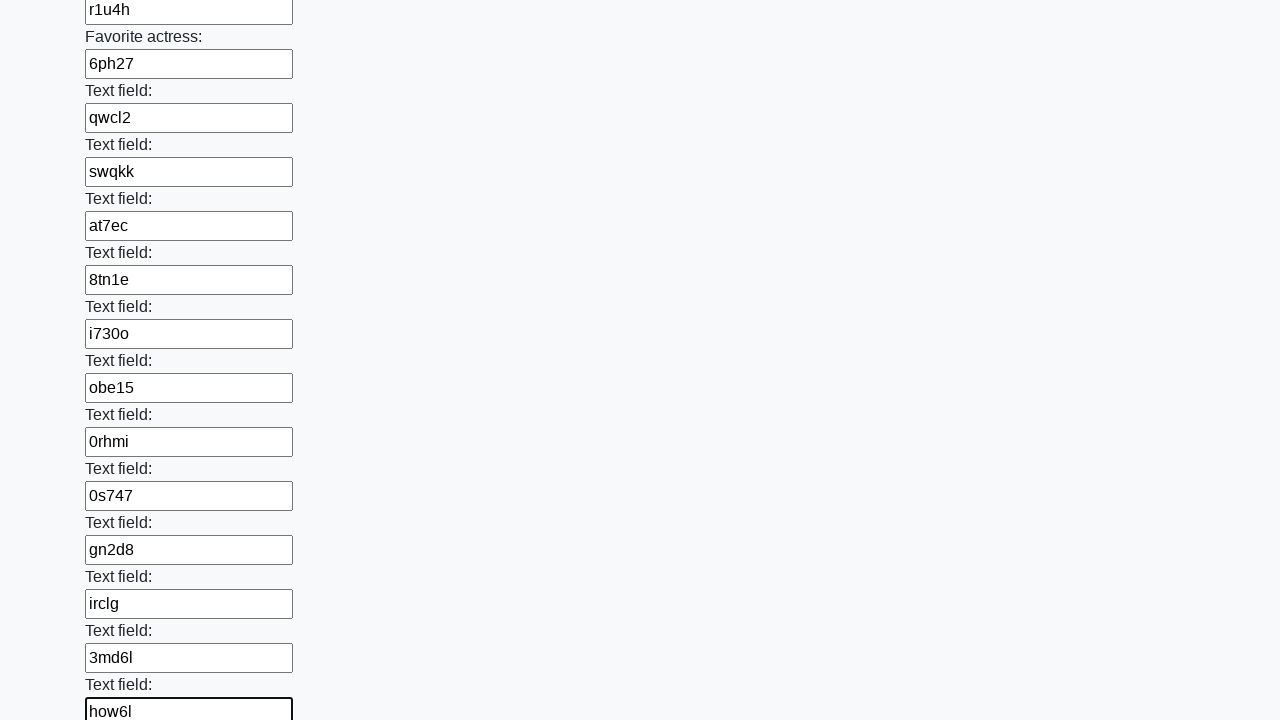

Filled input field with random text on input >> nth=38
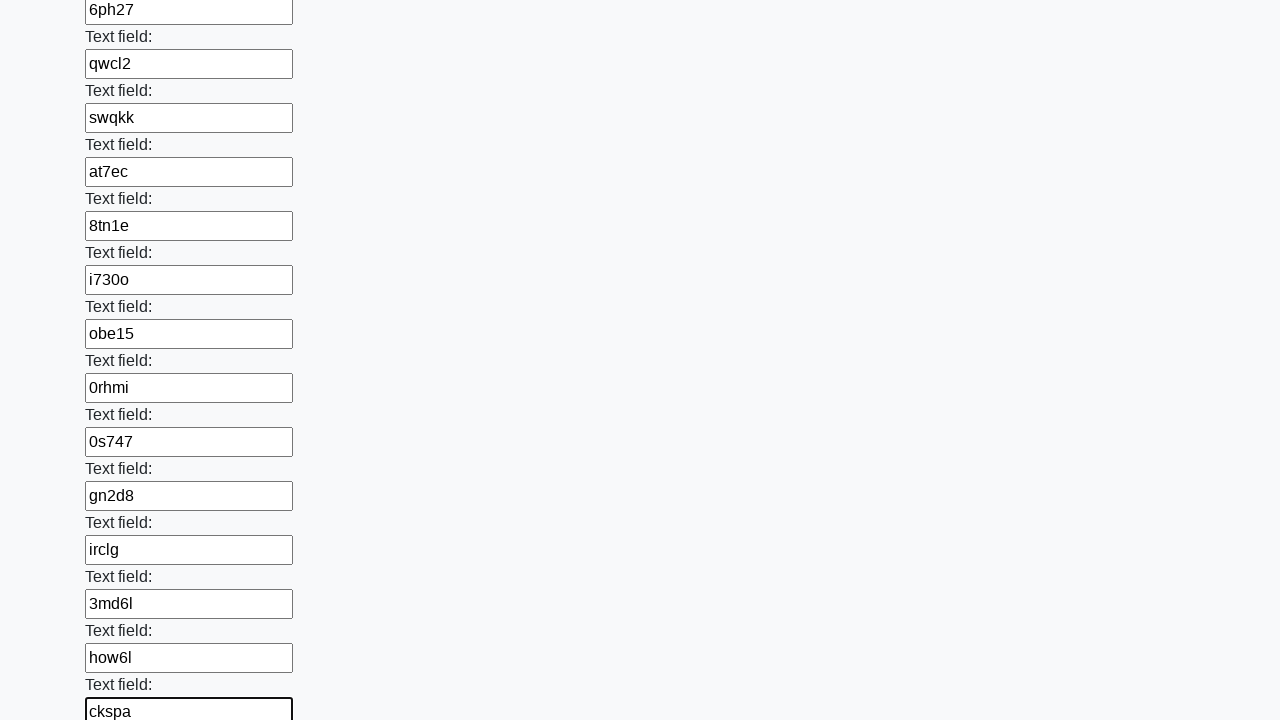

Filled input field with random text on input >> nth=39
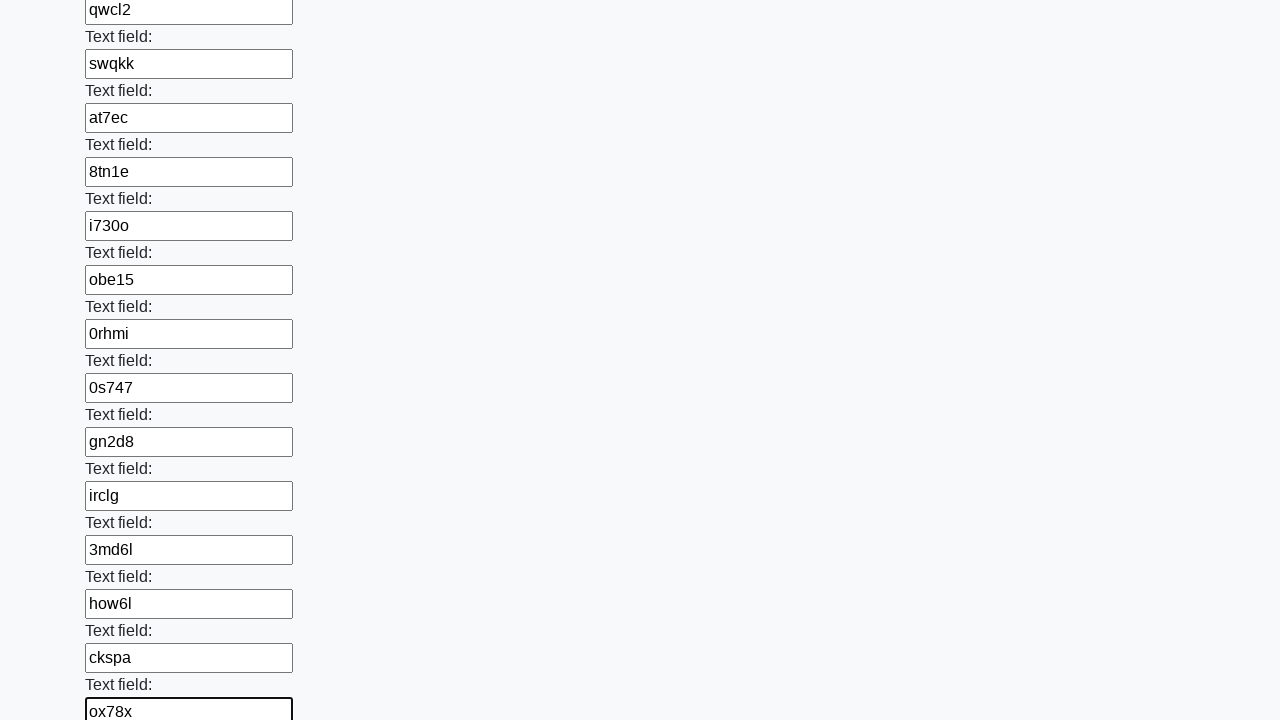

Filled input field with random text on input >> nth=40
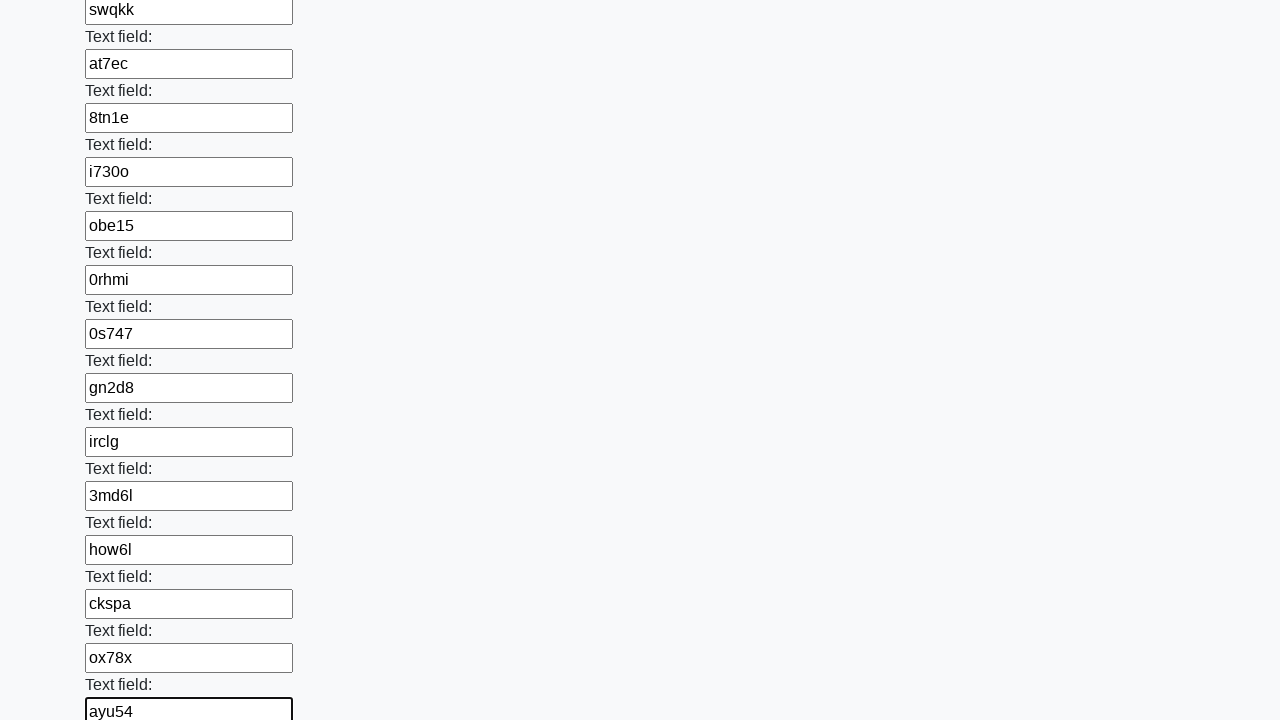

Filled input field with random text on input >> nth=41
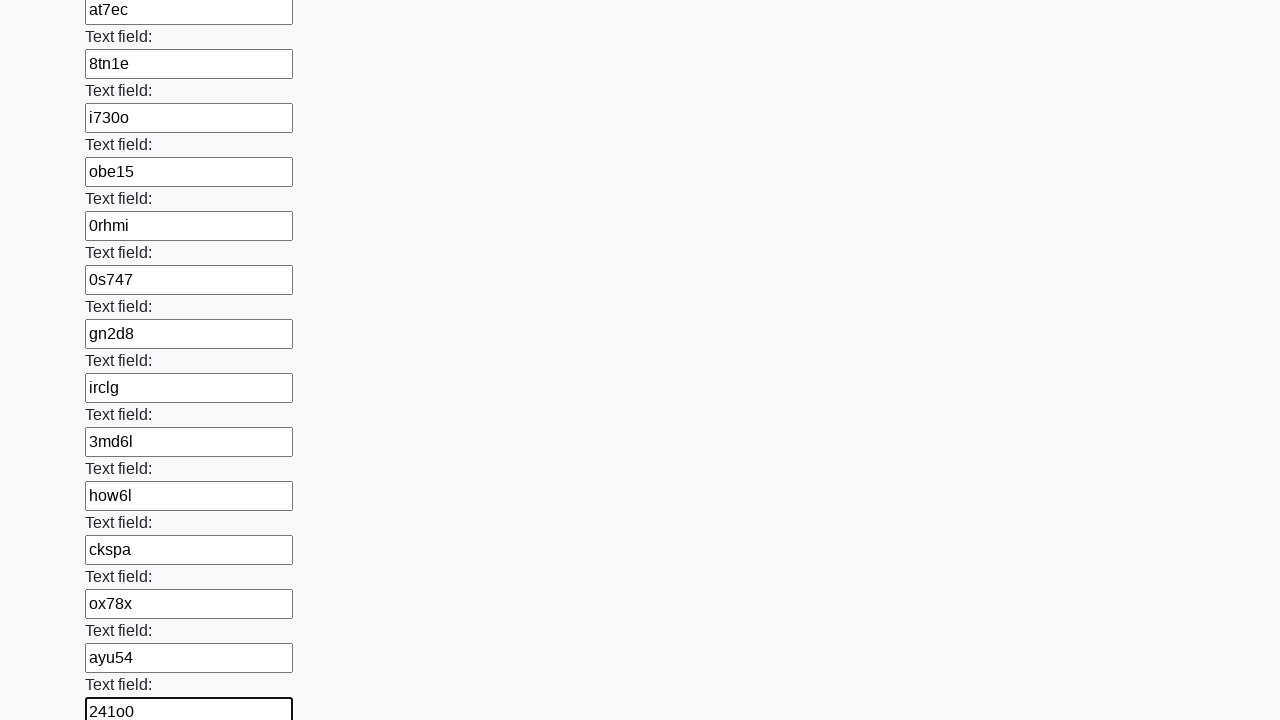

Filled input field with random text on input >> nth=42
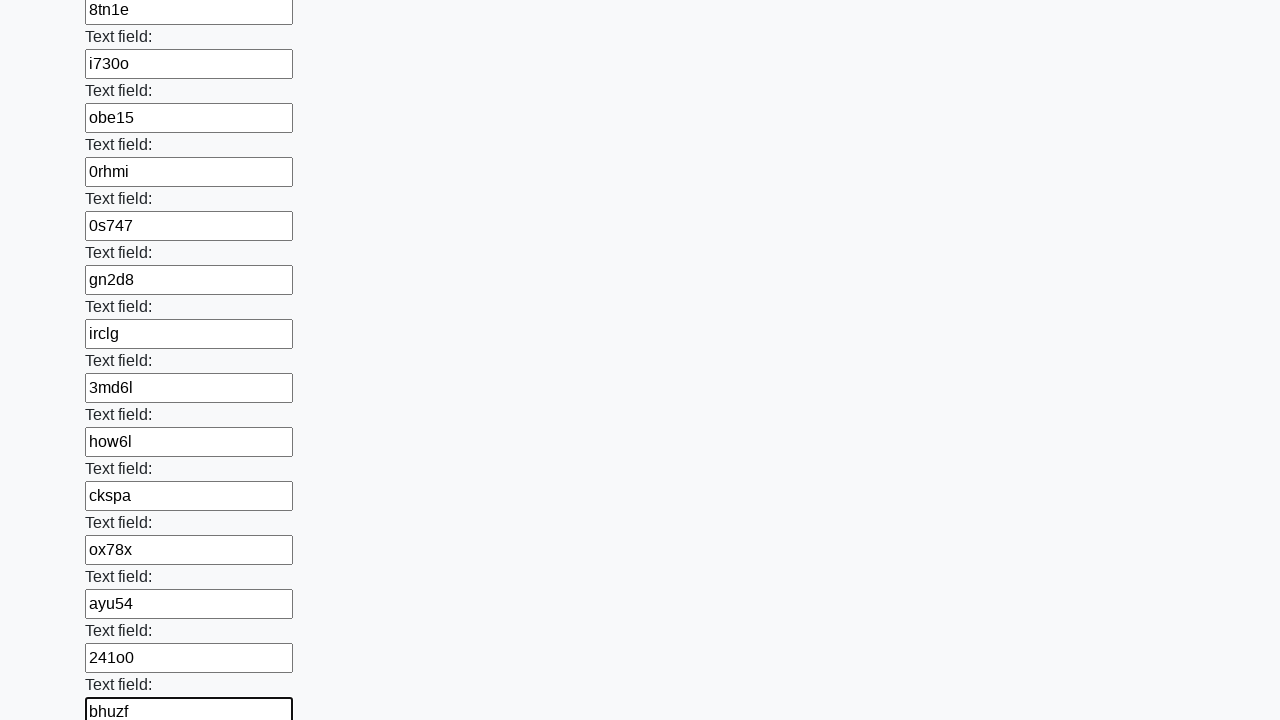

Filled input field with random text on input >> nth=43
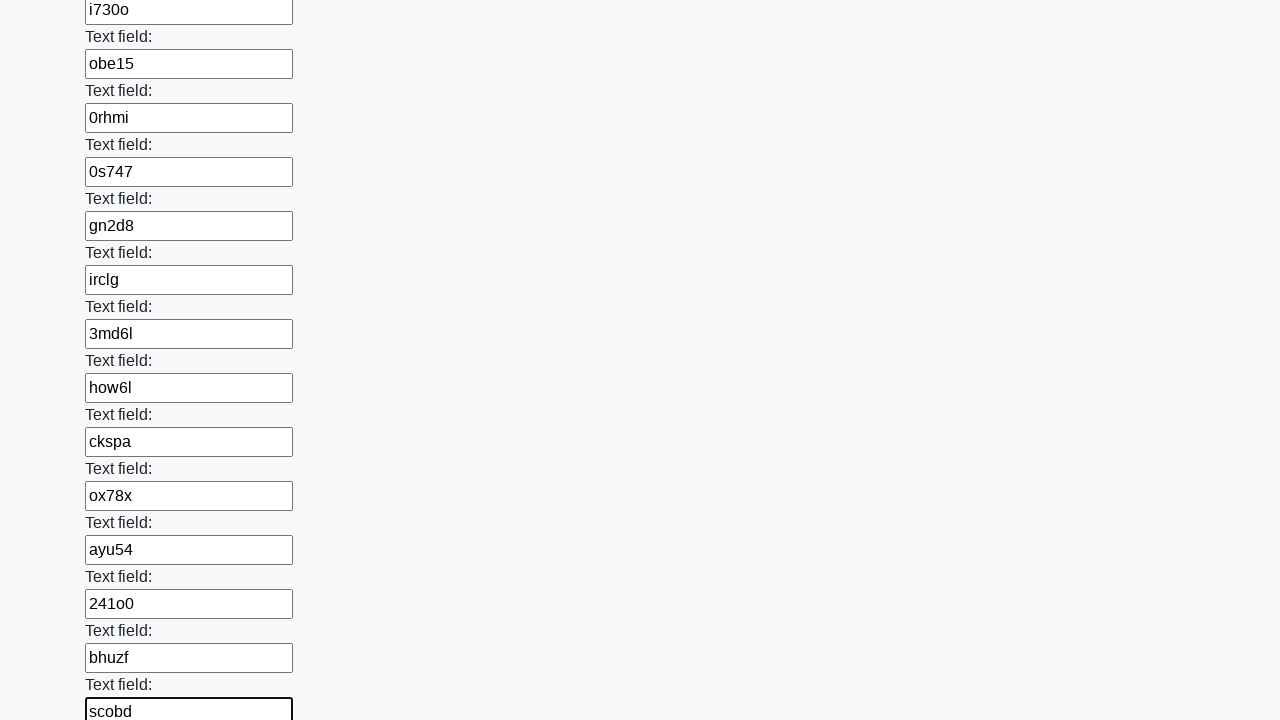

Filled input field with random text on input >> nth=44
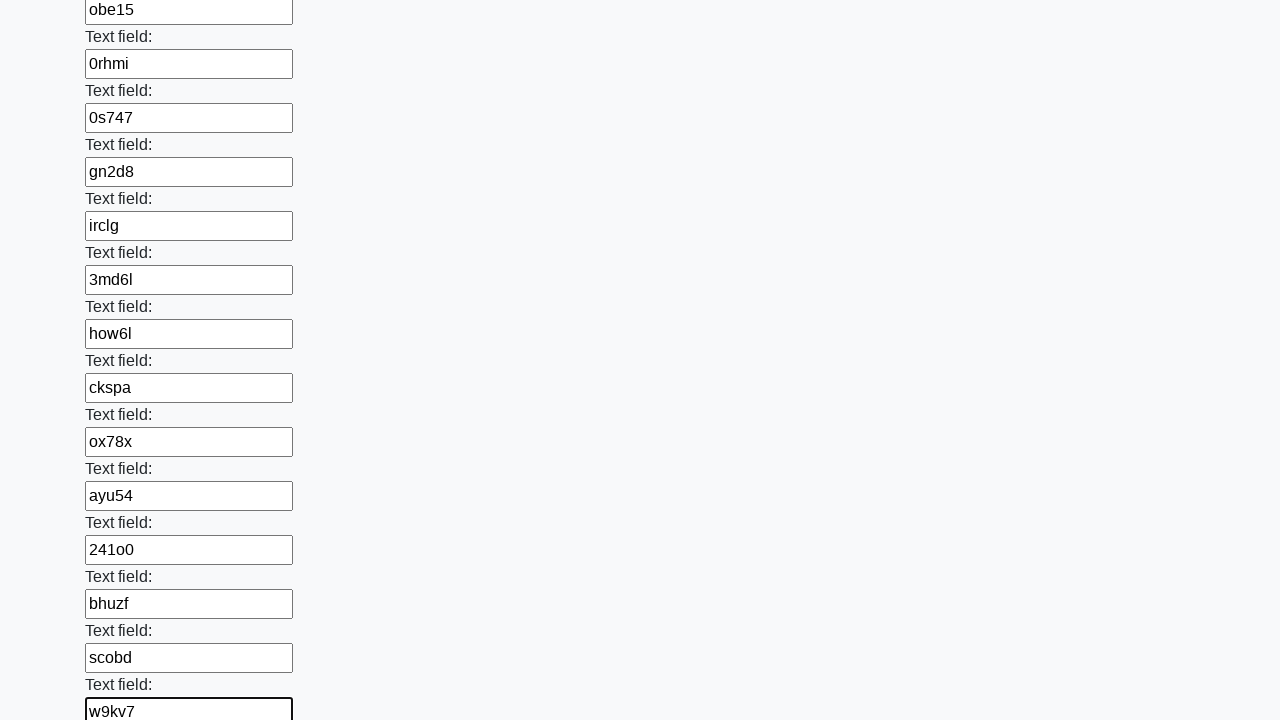

Filled input field with random text on input >> nth=45
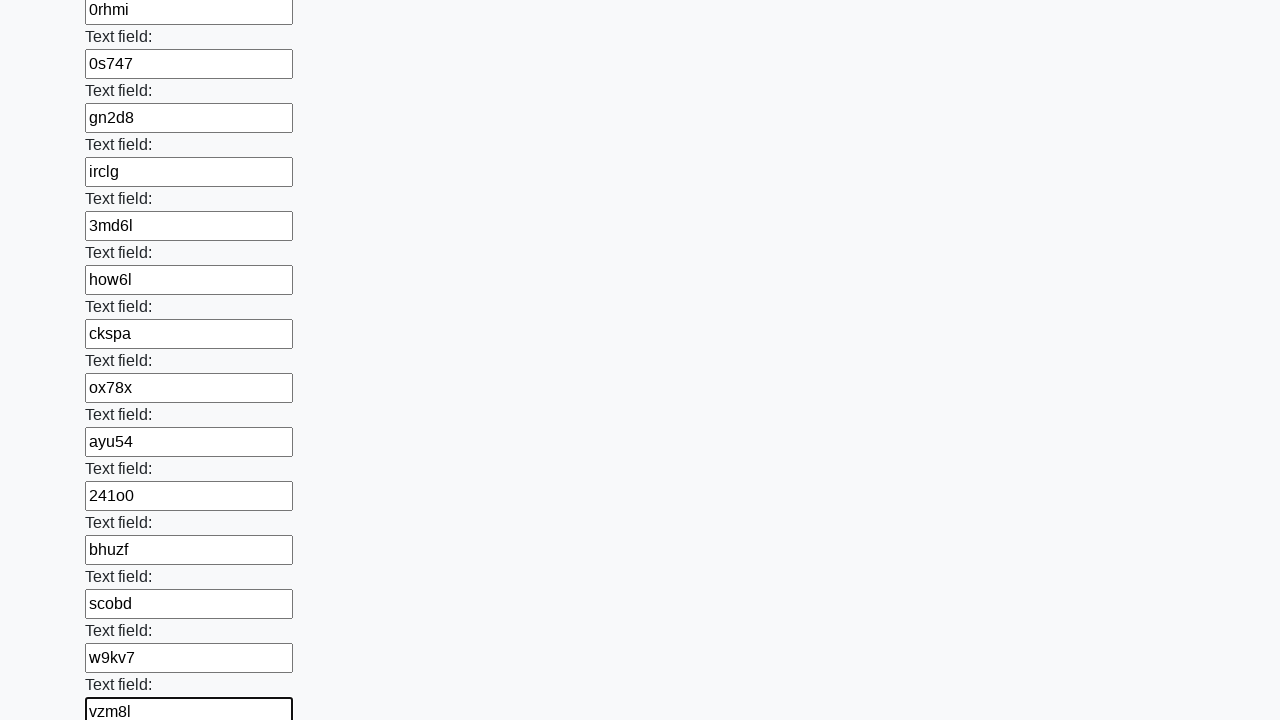

Filled input field with random text on input >> nth=46
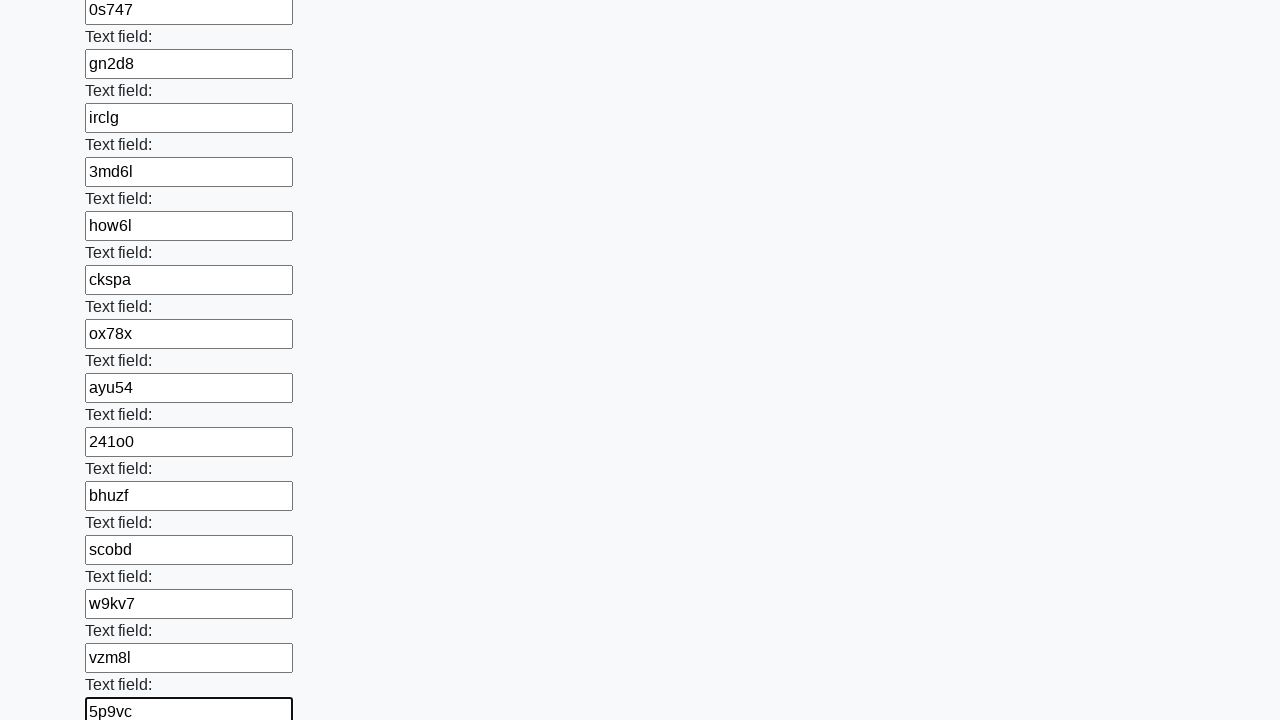

Filled input field with random text on input >> nth=47
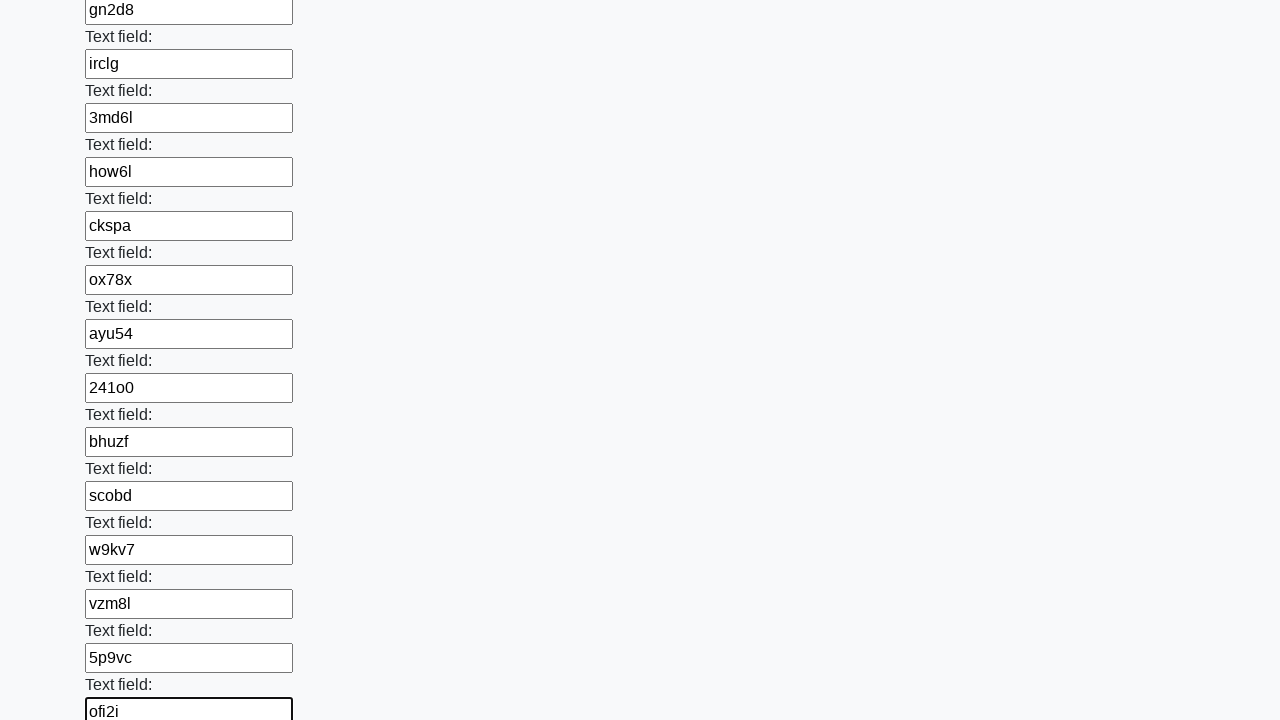

Filled input field with random text on input >> nth=48
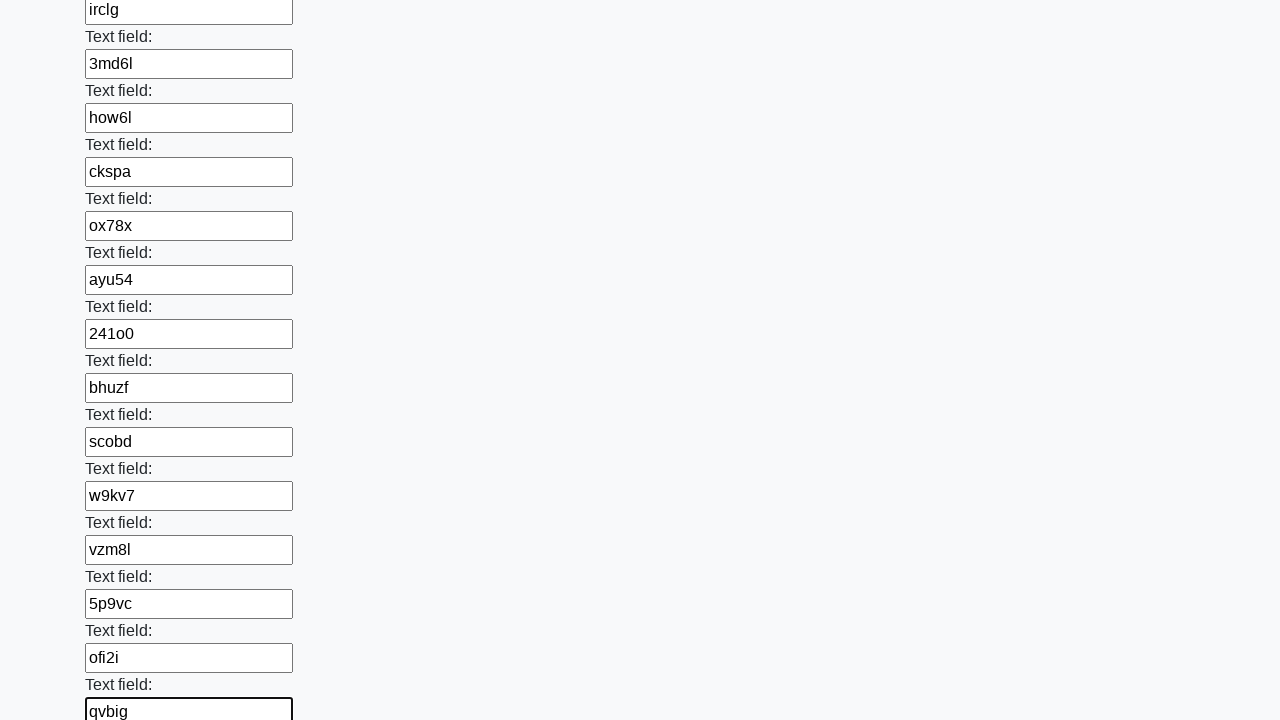

Filled input field with random text on input >> nth=49
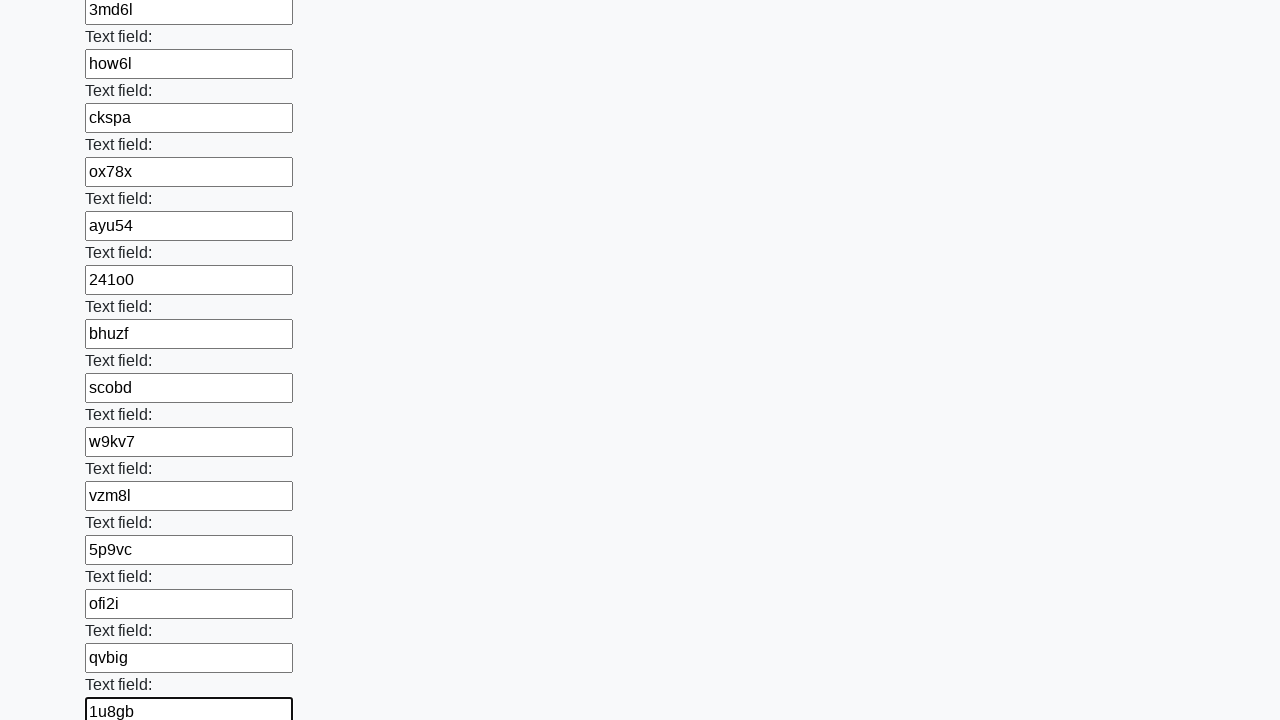

Filled input field with random text on input >> nth=50
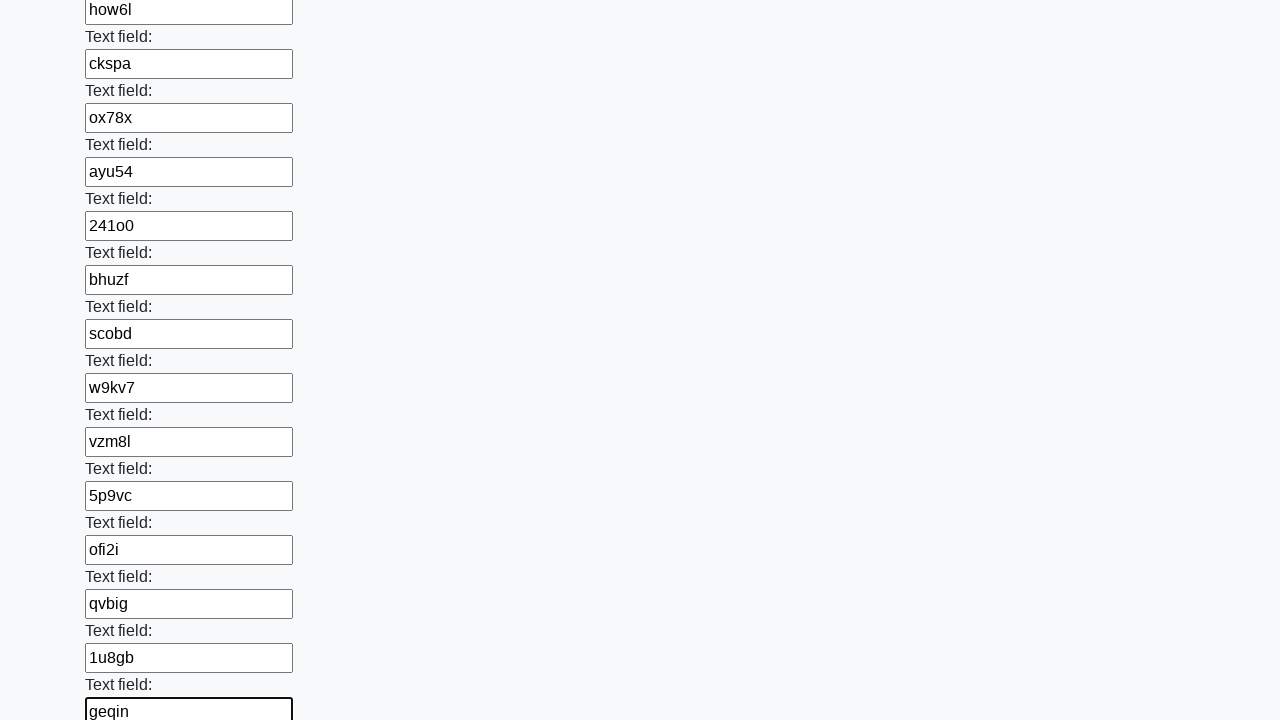

Filled input field with random text on input >> nth=51
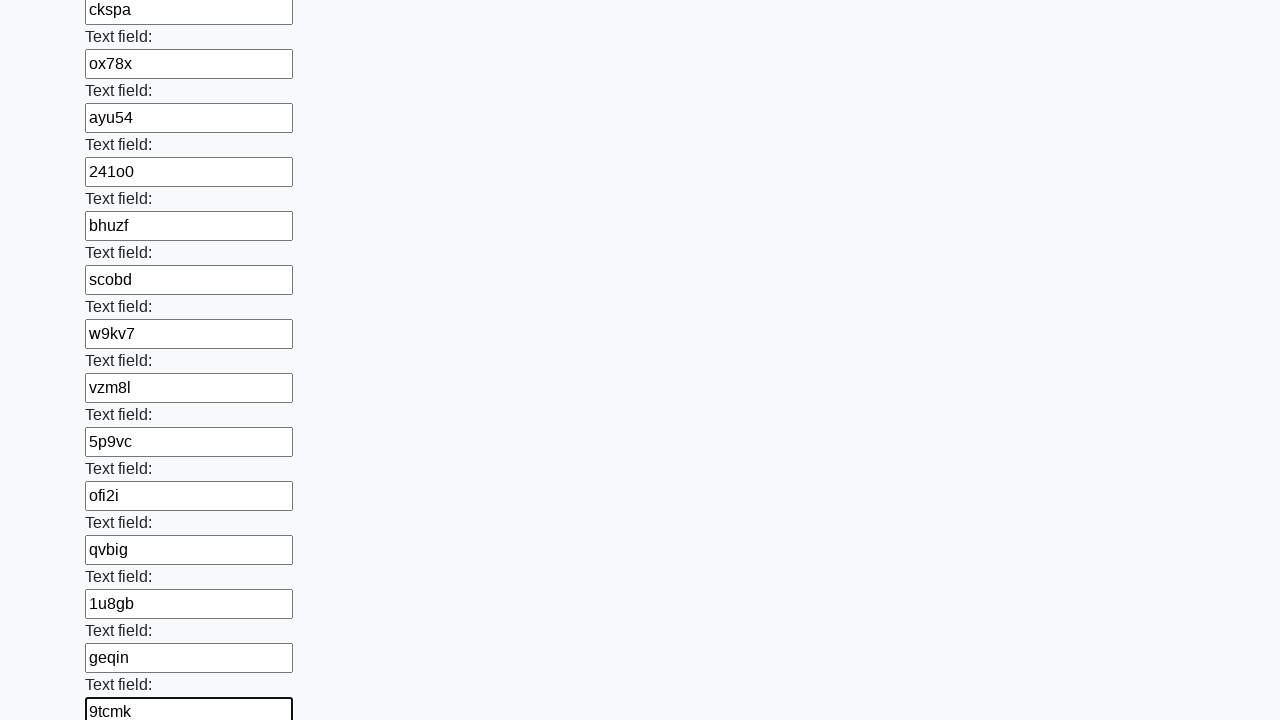

Filled input field with random text on input >> nth=52
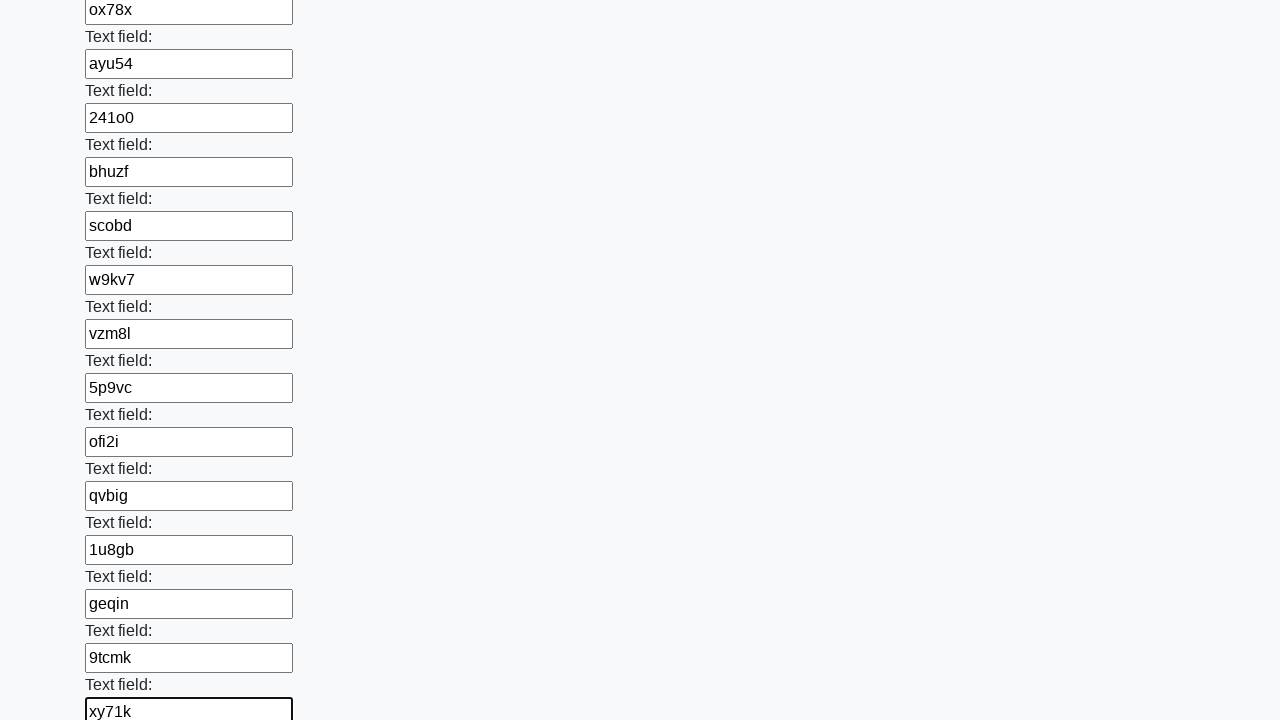

Filled input field with random text on input >> nth=53
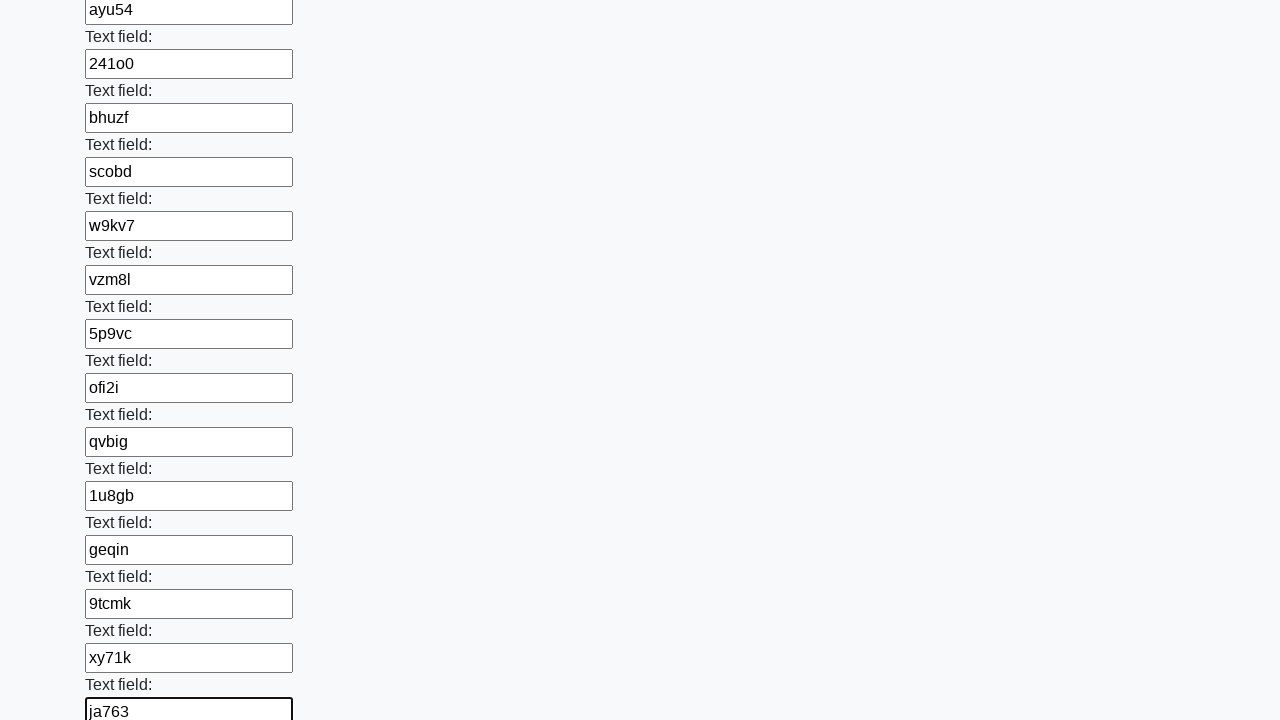

Filled input field with random text on input >> nth=54
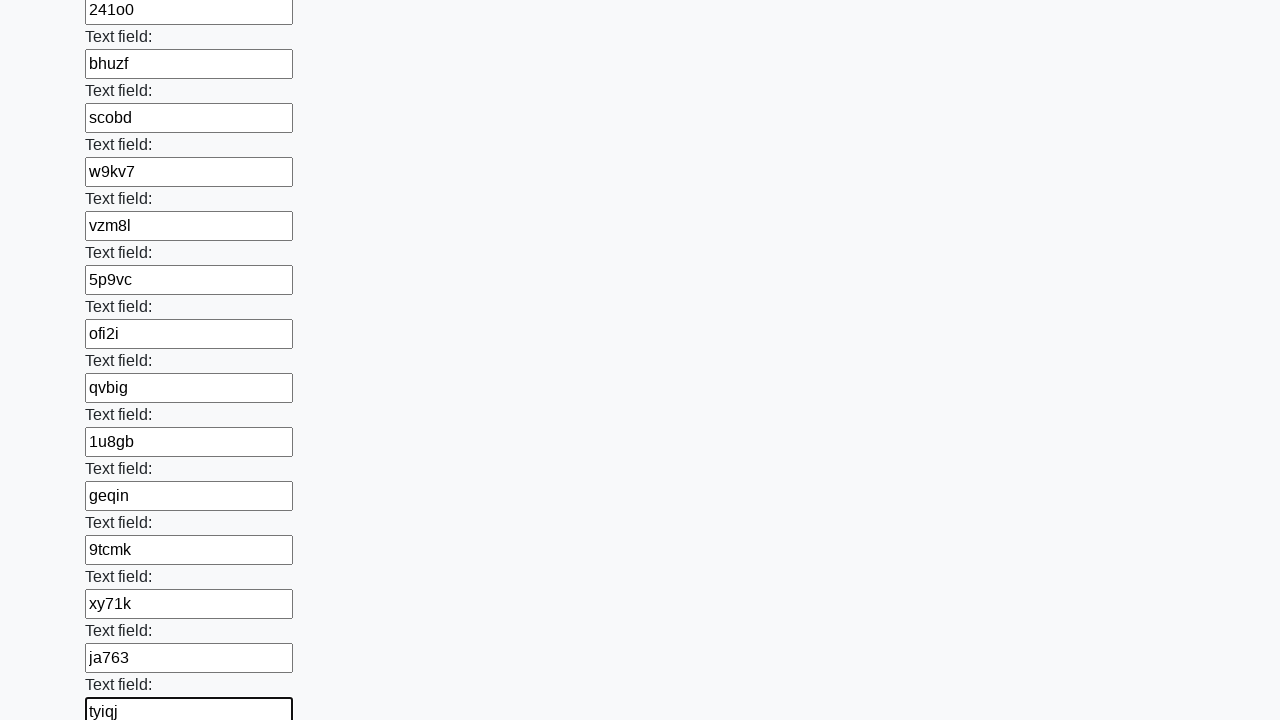

Filled input field with random text on input >> nth=55
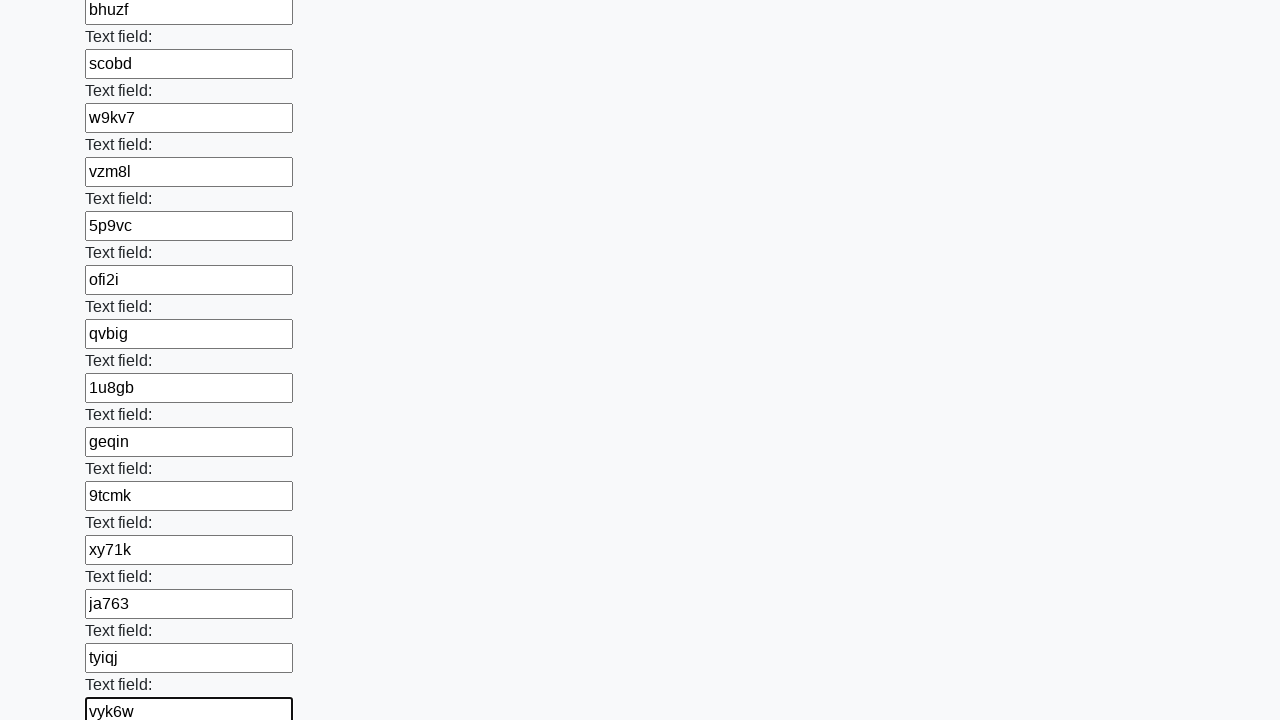

Filled input field with random text on input >> nth=56
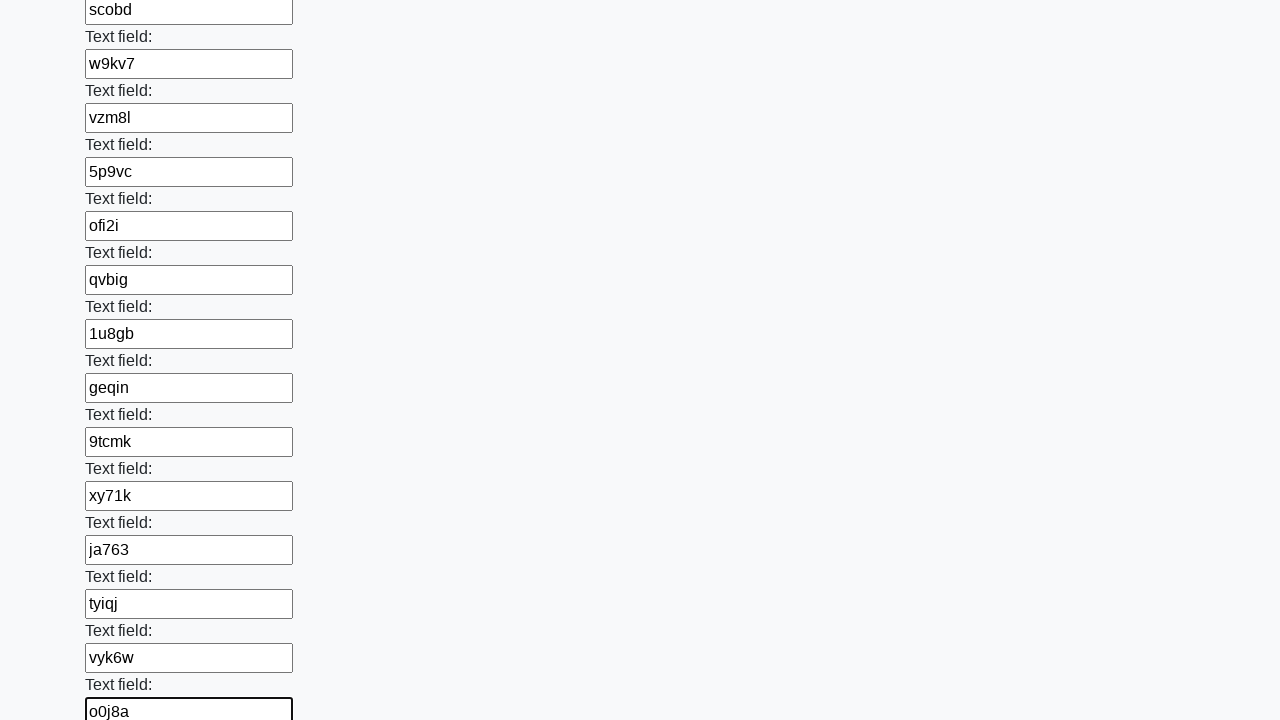

Filled input field with random text on input >> nth=57
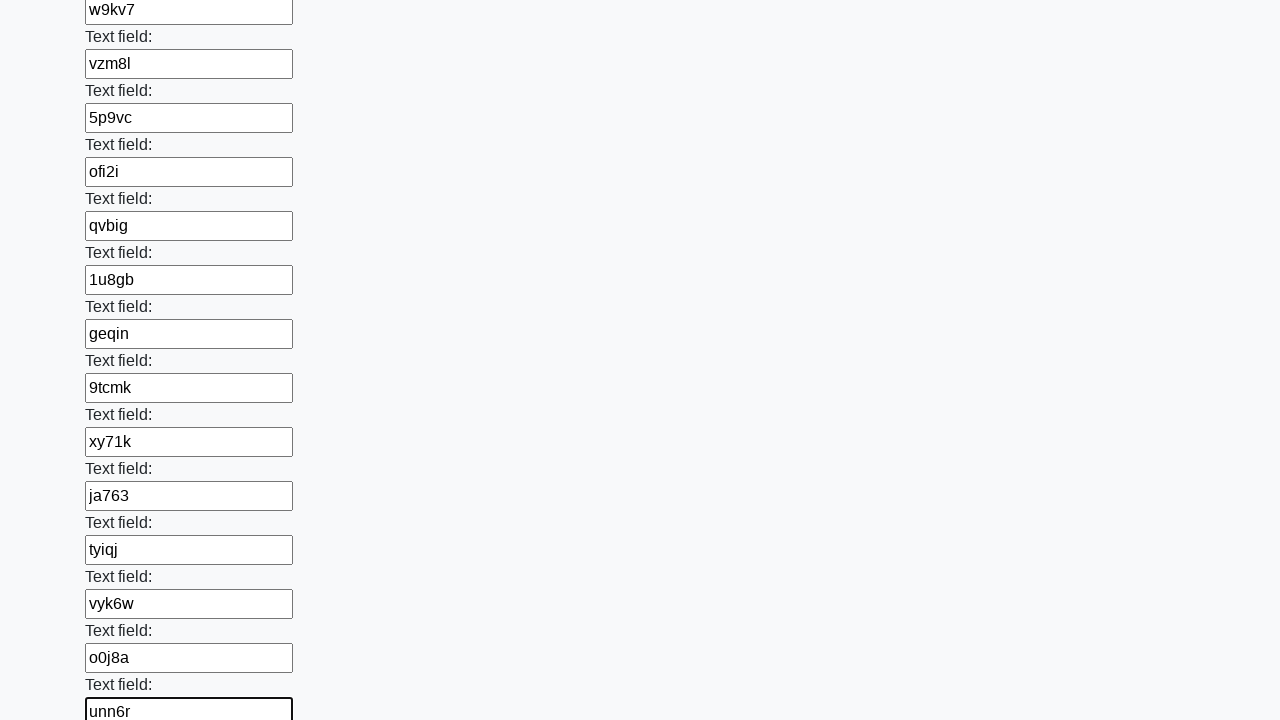

Filled input field with random text on input >> nth=58
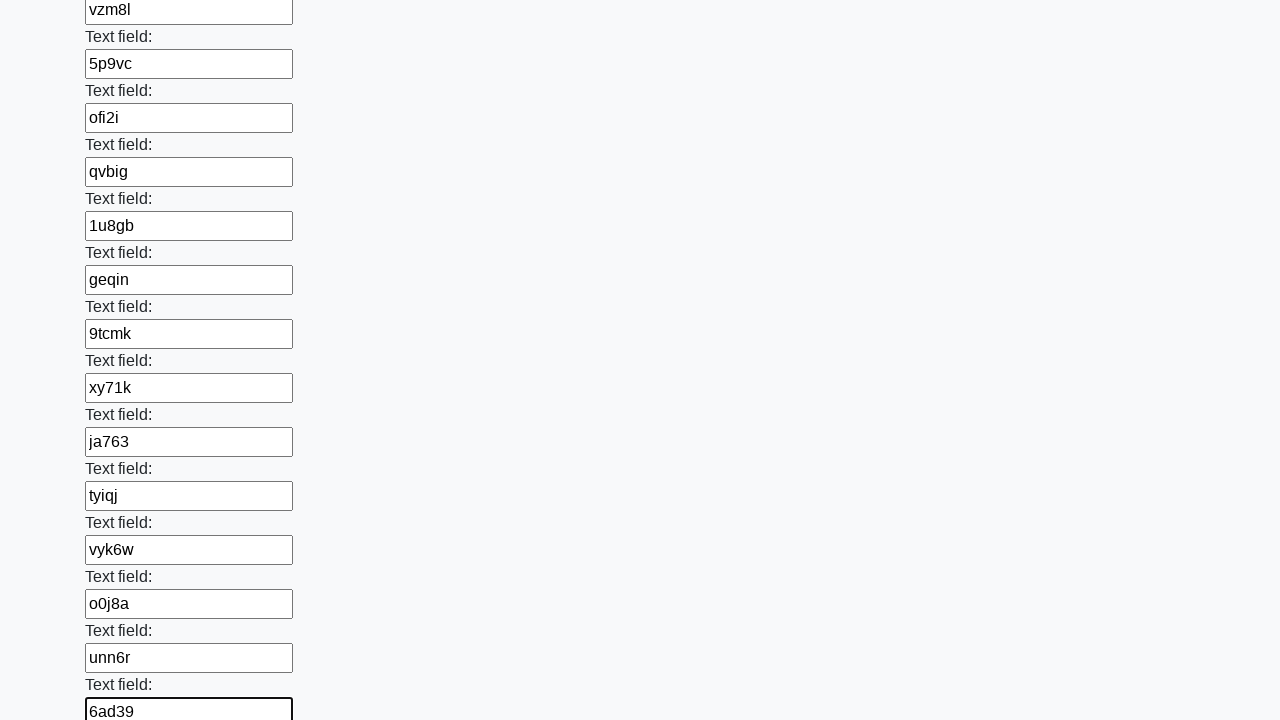

Filled input field with random text on input >> nth=59
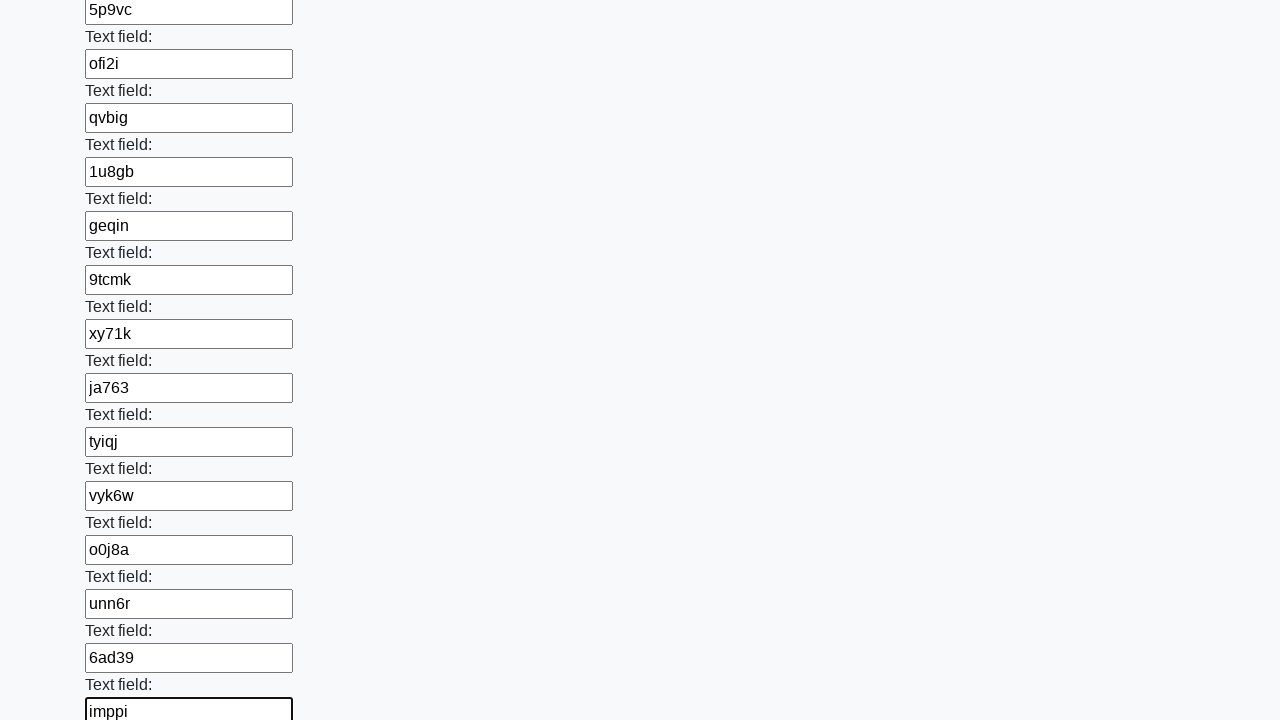

Filled input field with random text on input >> nth=60
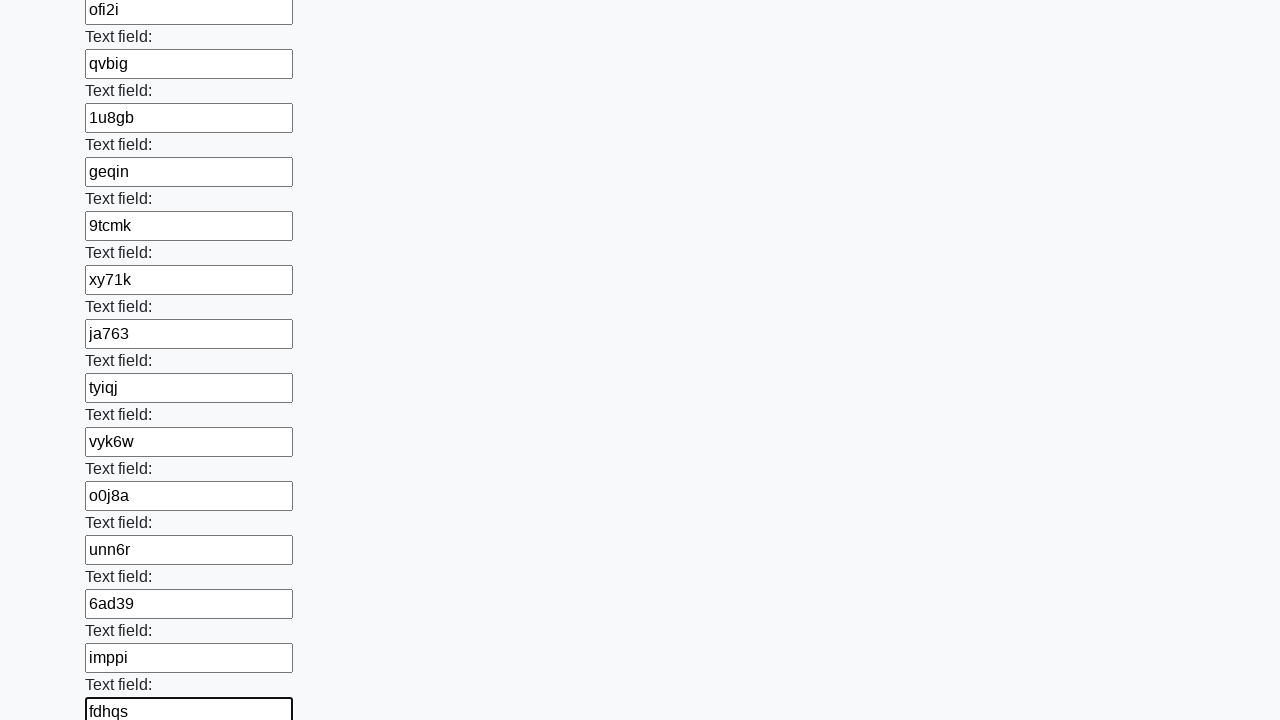

Filled input field with random text on input >> nth=61
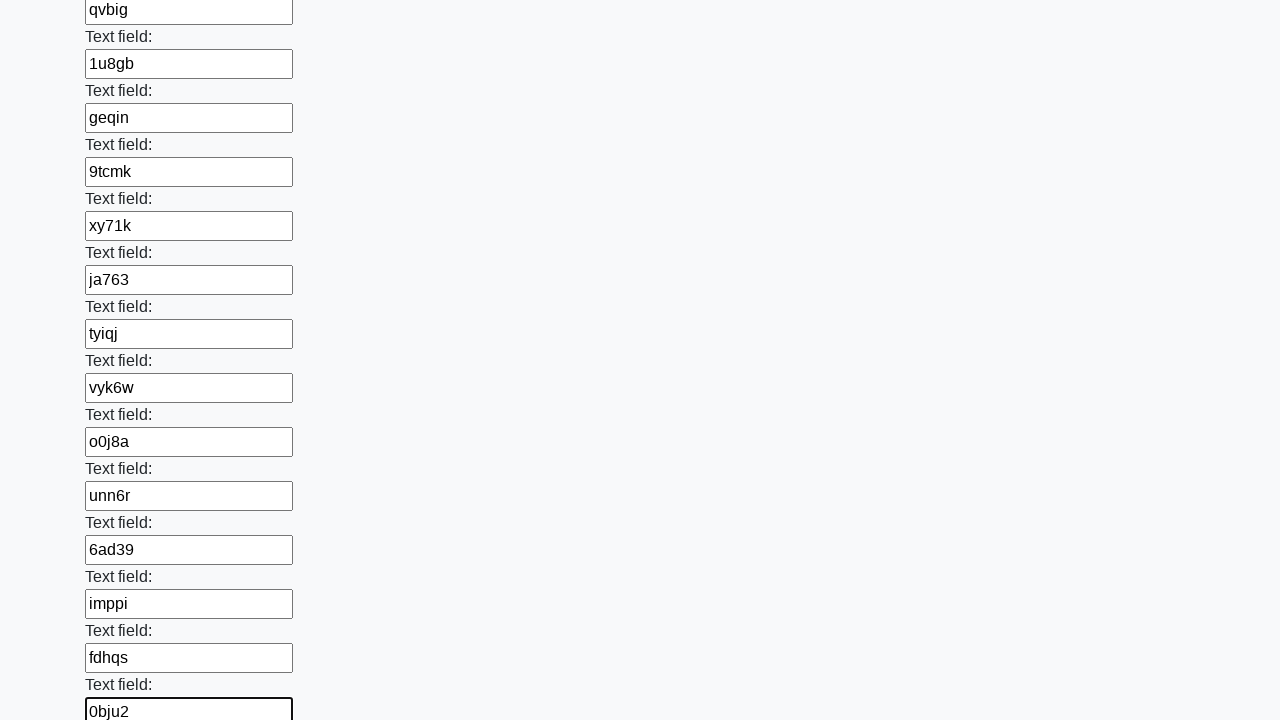

Filled input field with random text on input >> nth=62
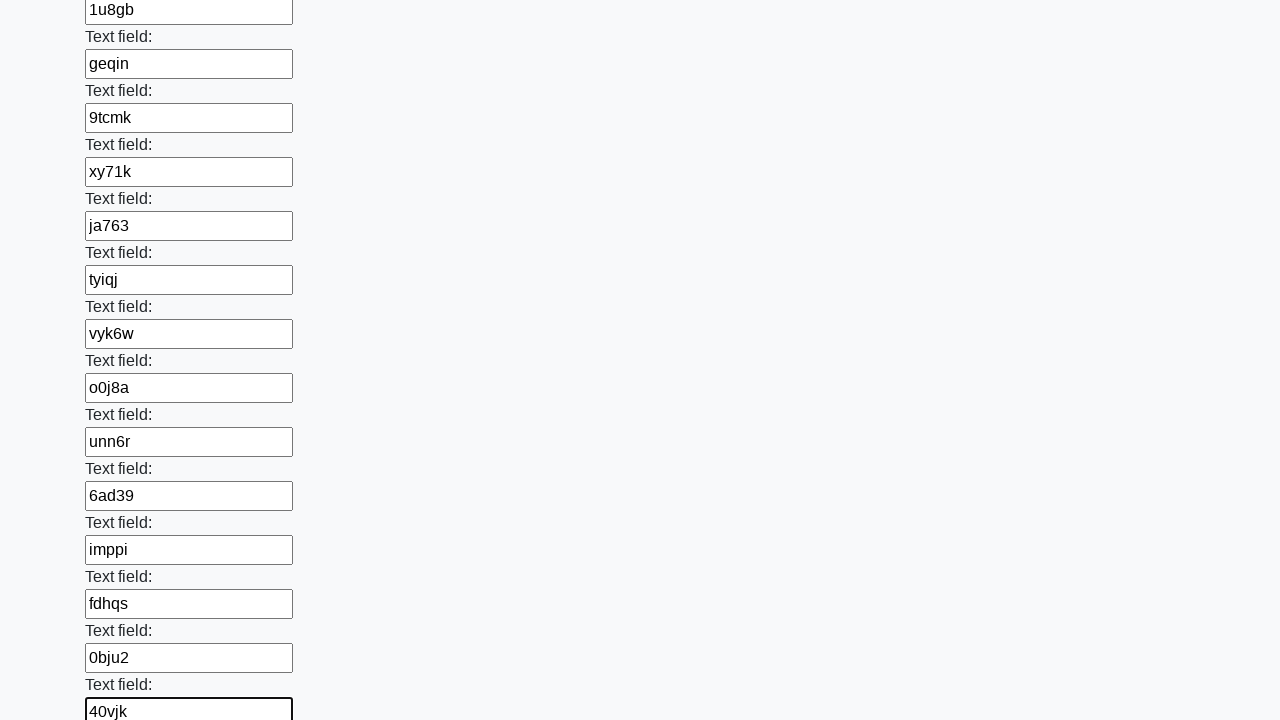

Filled input field with random text on input >> nth=63
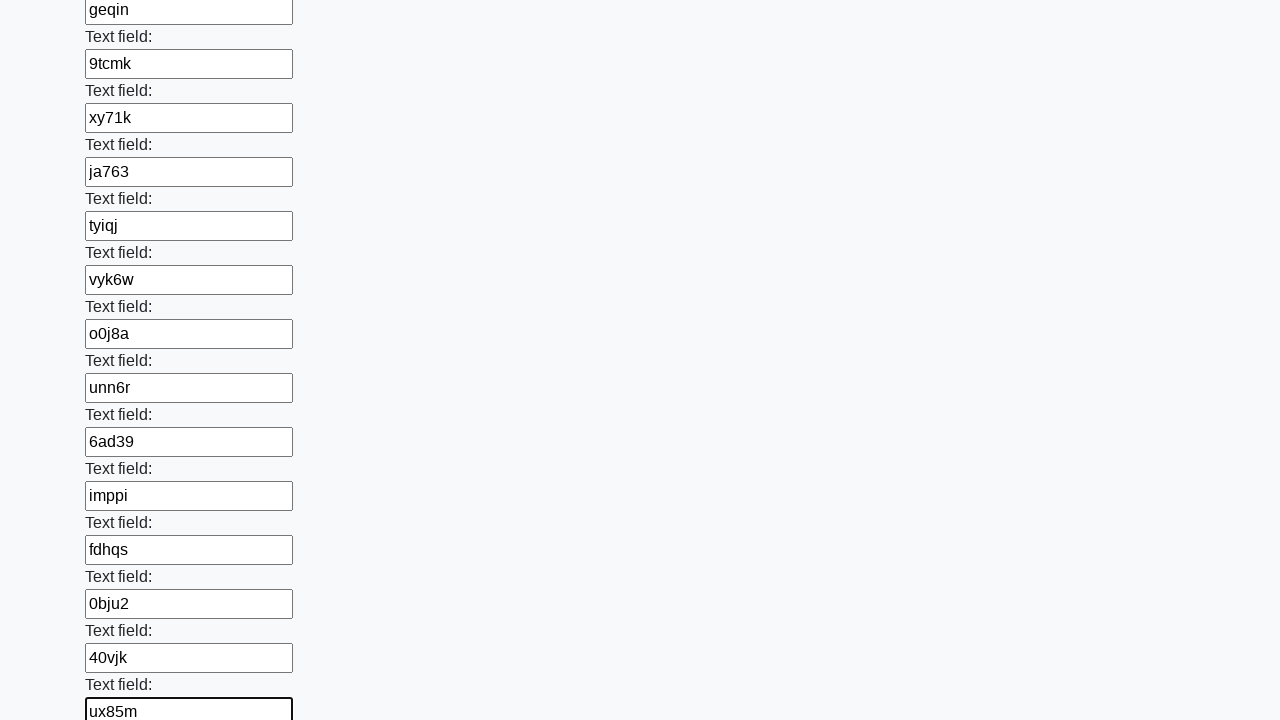

Filled input field with random text on input >> nth=64
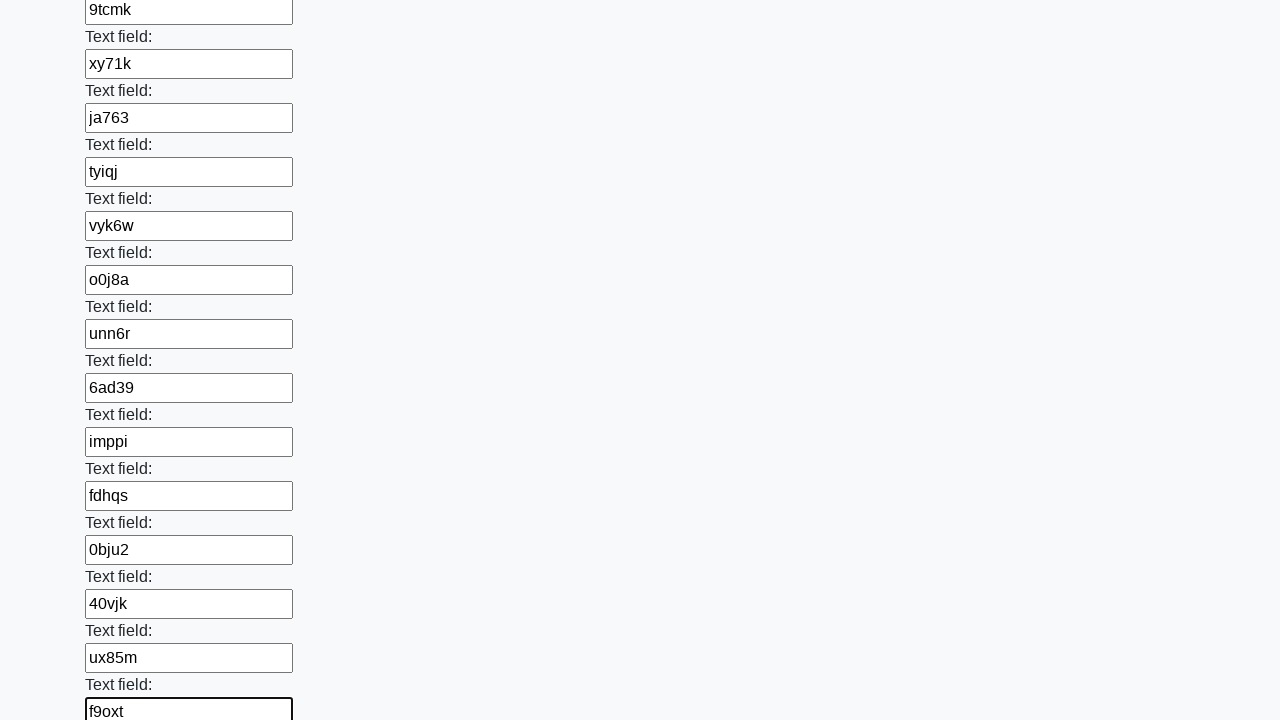

Filled input field with random text on input >> nth=65
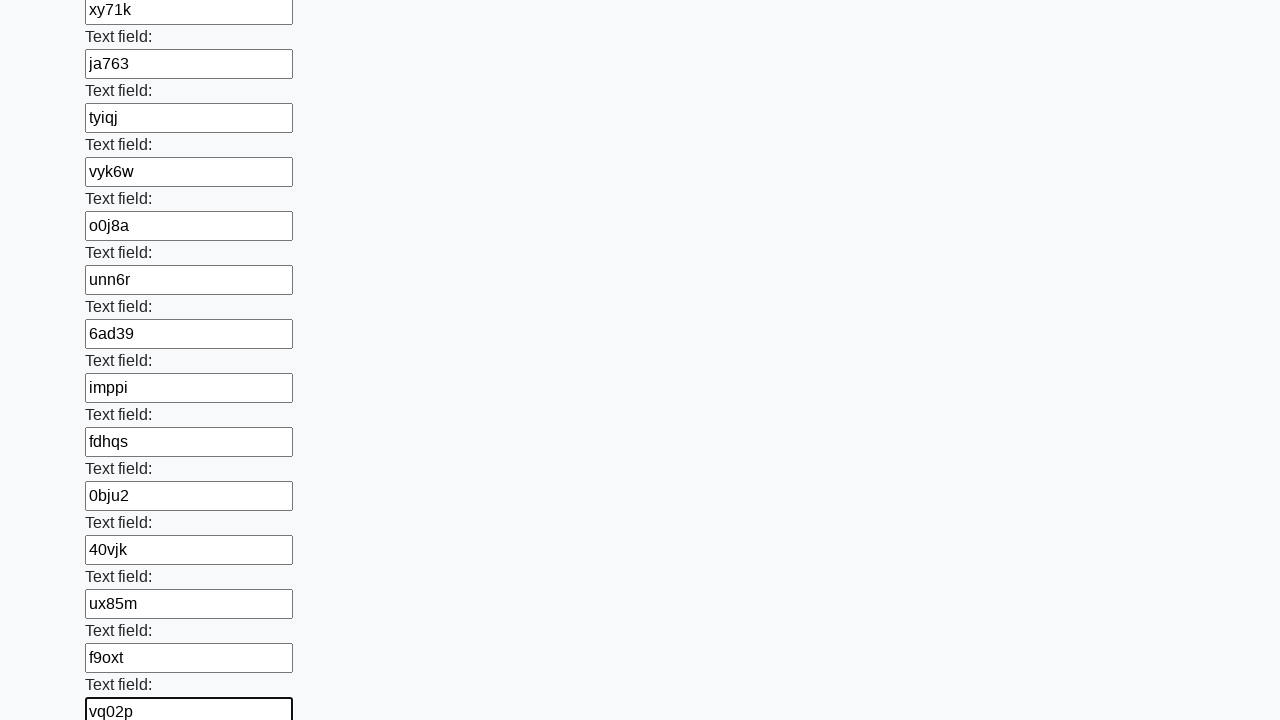

Filled input field with random text on input >> nth=66
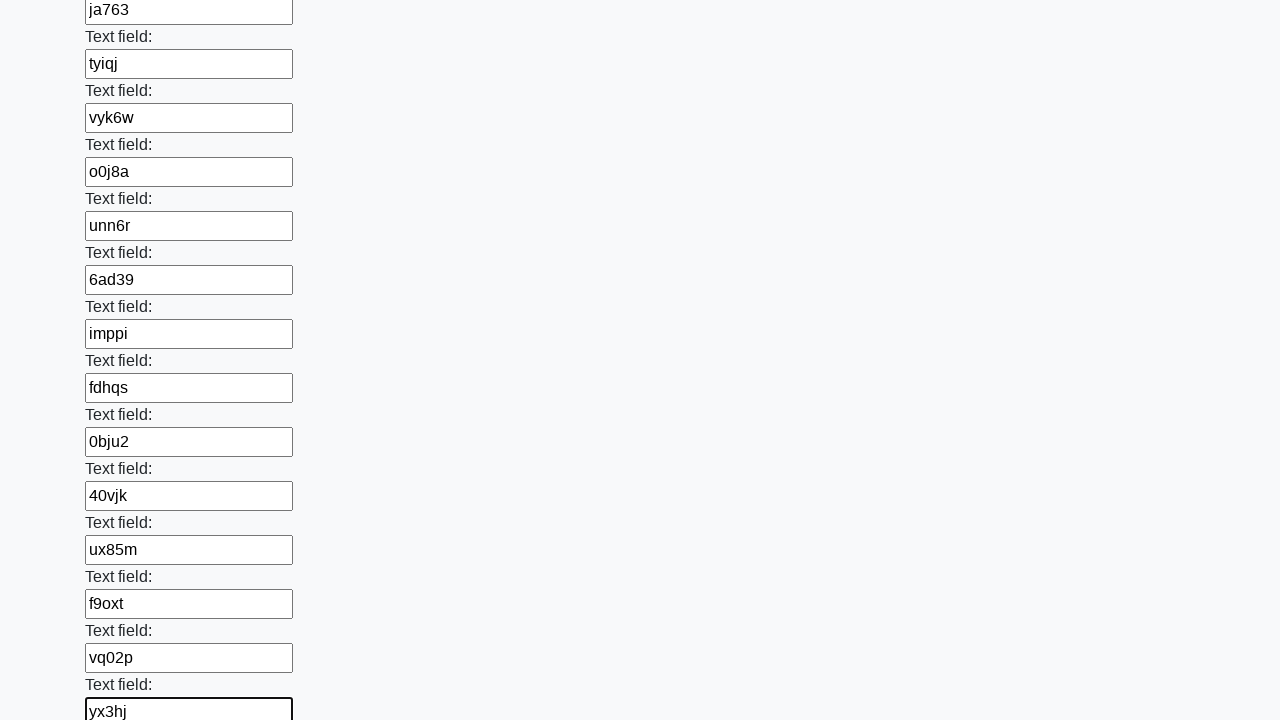

Filled input field with random text on input >> nth=67
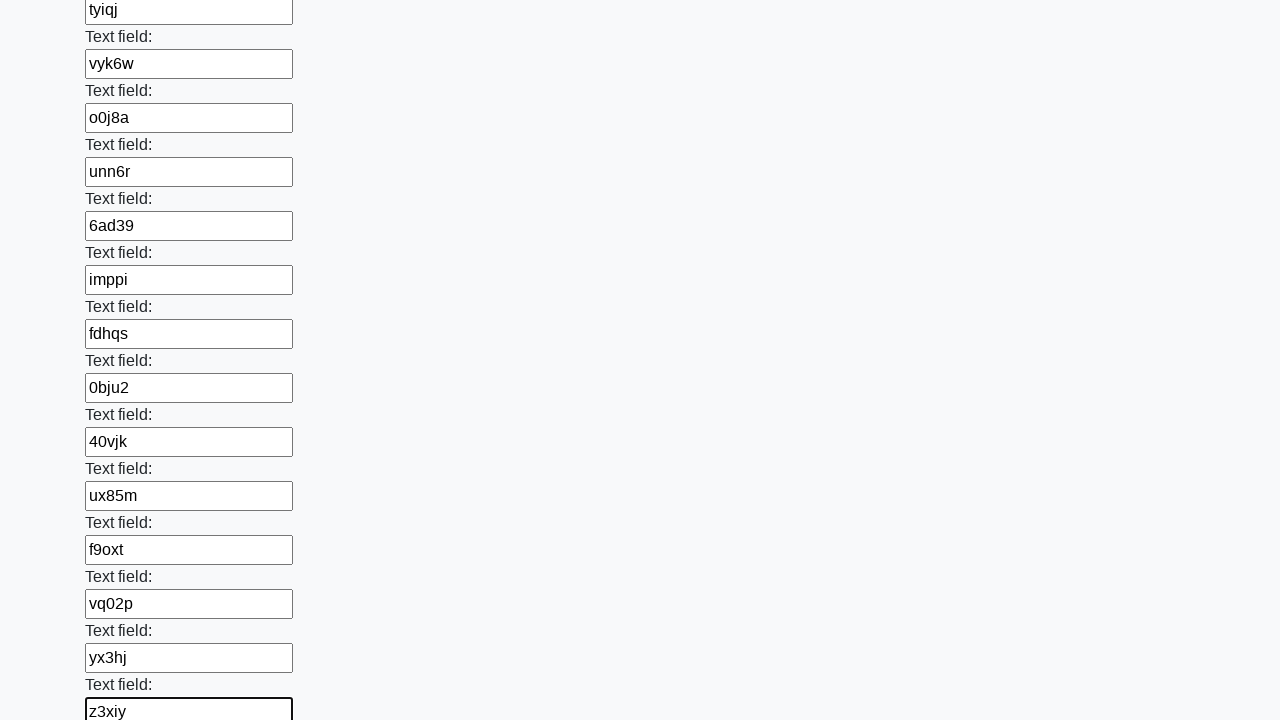

Filled input field with random text on input >> nth=68
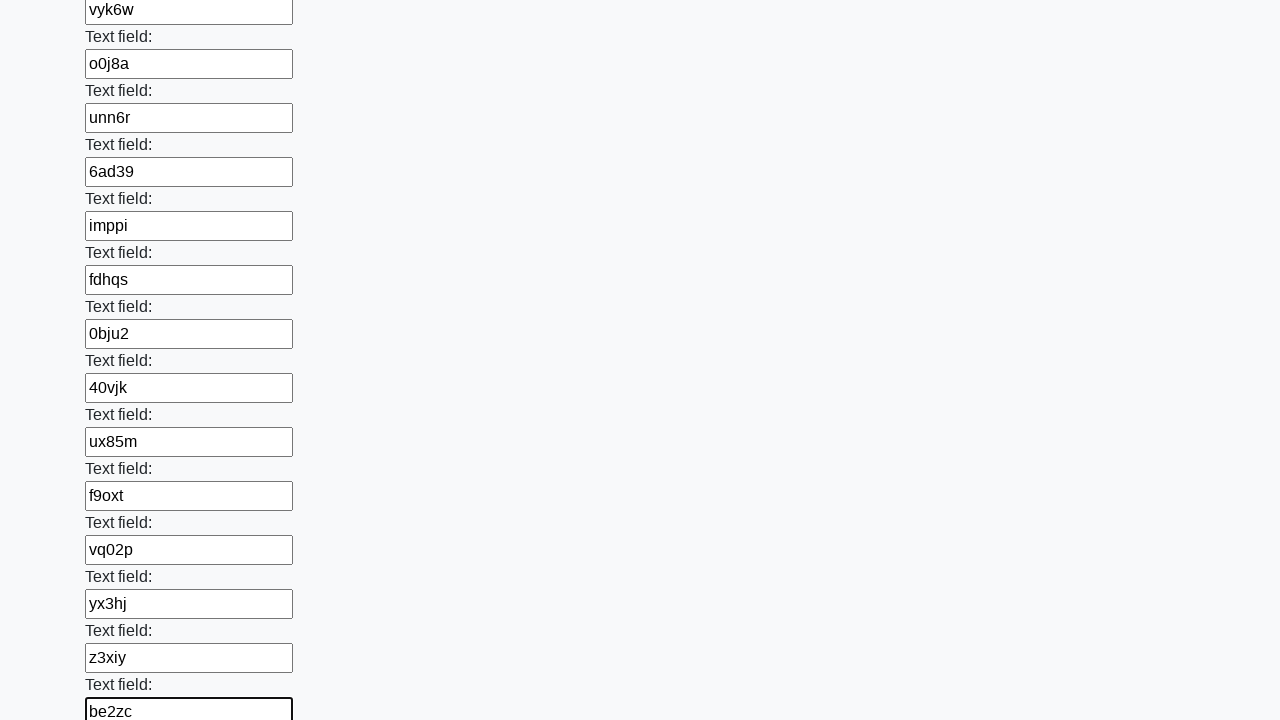

Filled input field with random text on input >> nth=69
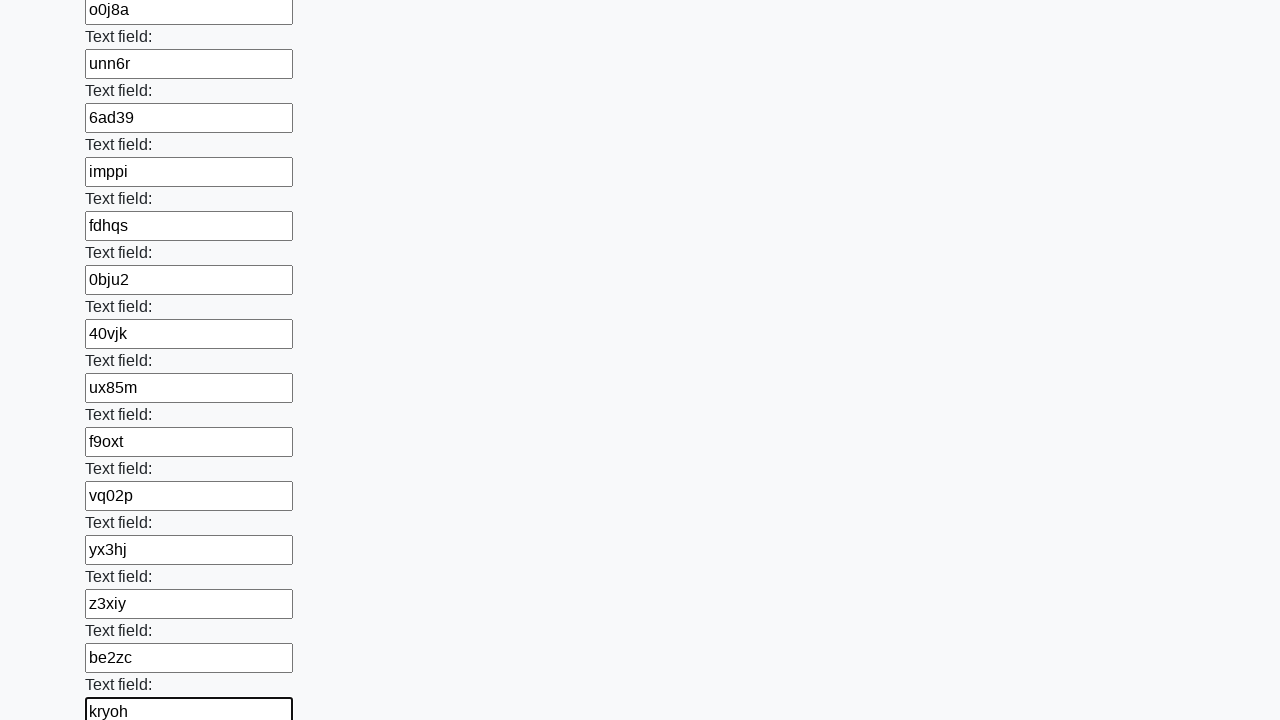

Filled input field with random text on input >> nth=70
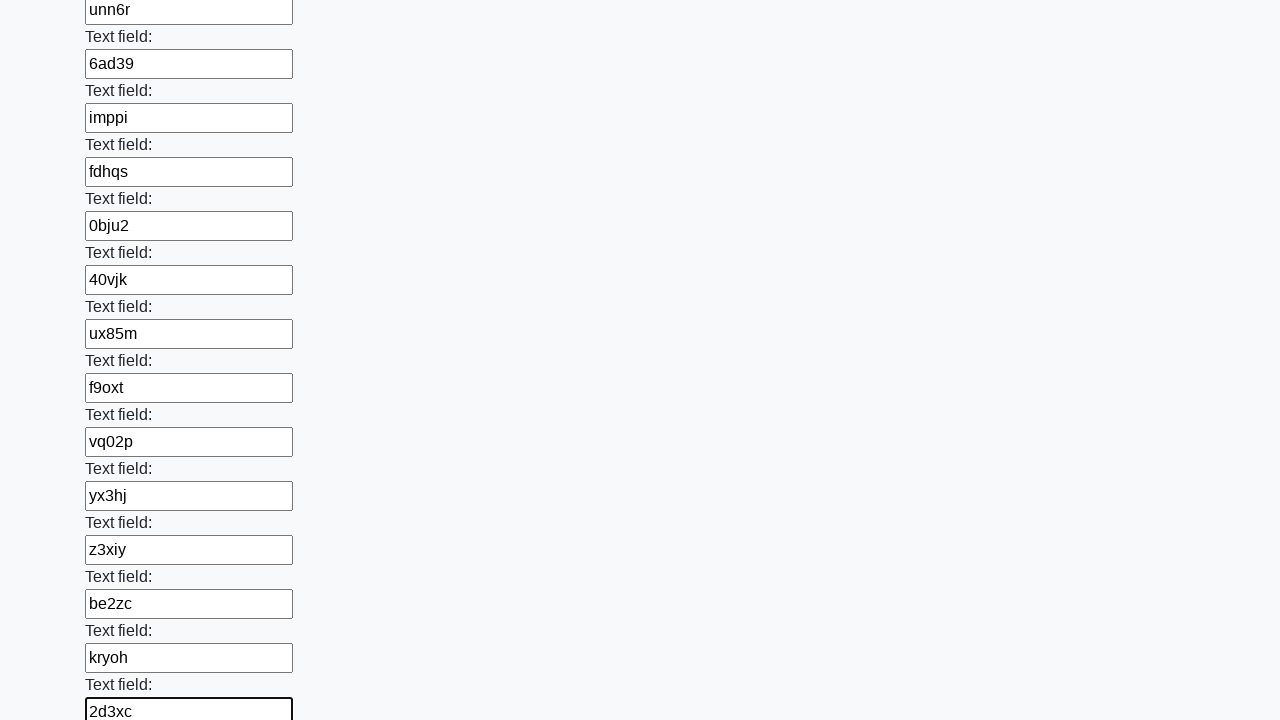

Filled input field with random text on input >> nth=71
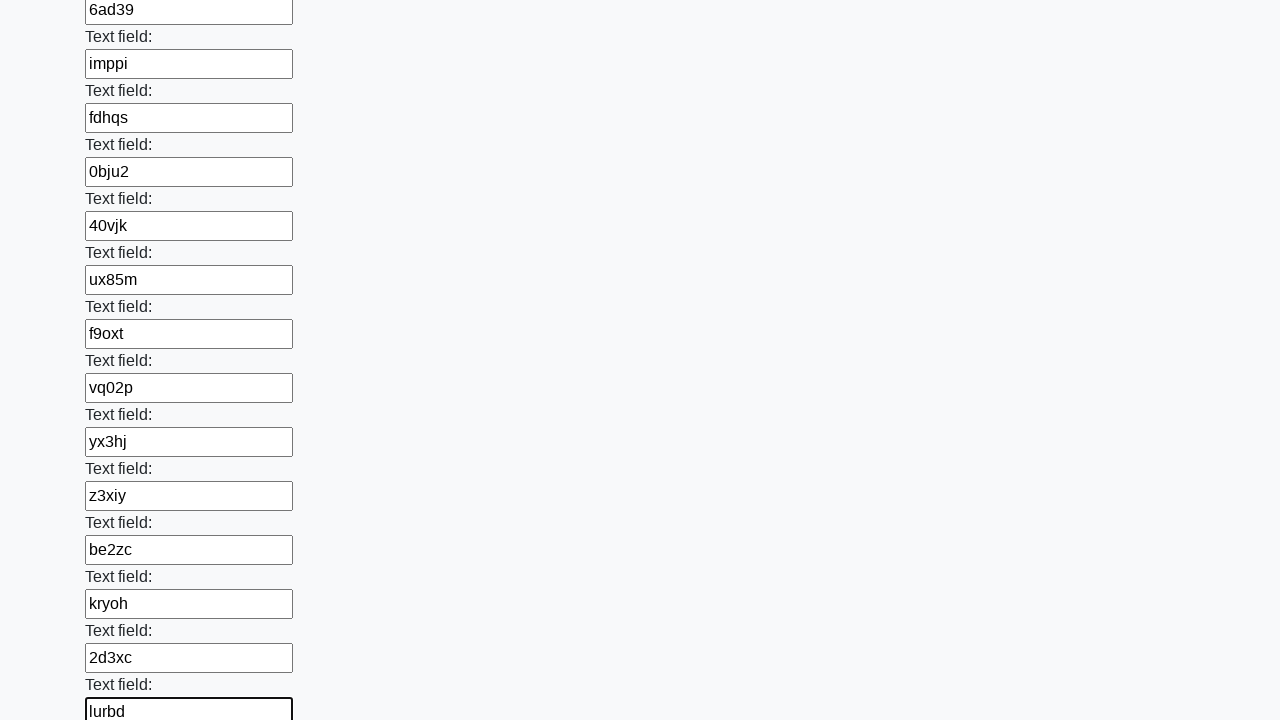

Filled input field with random text on input >> nth=72
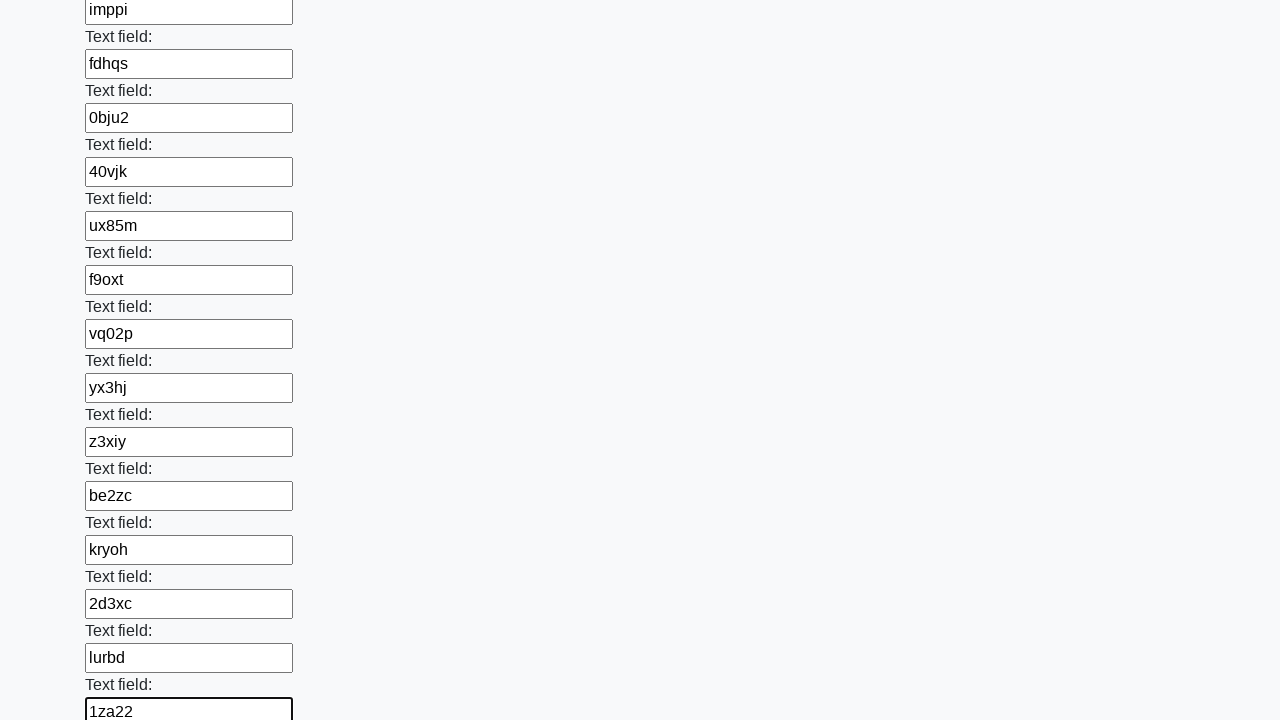

Filled input field with random text on input >> nth=73
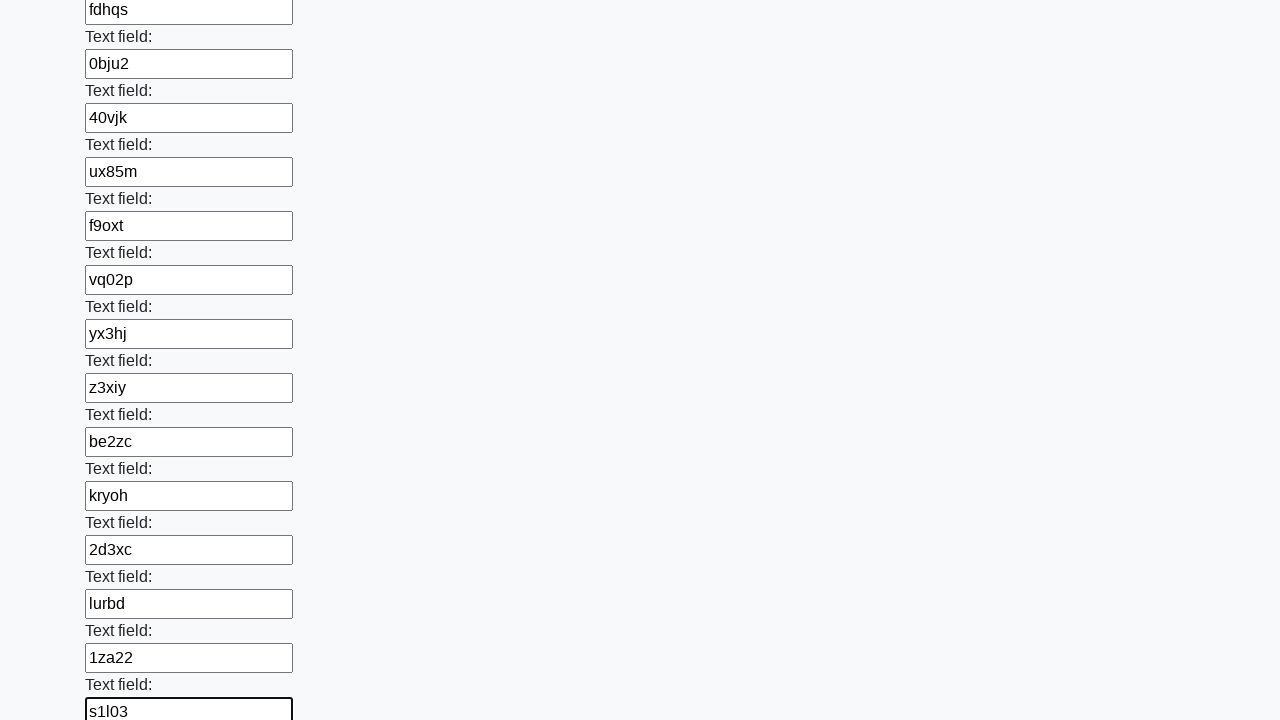

Filled input field with random text on input >> nth=74
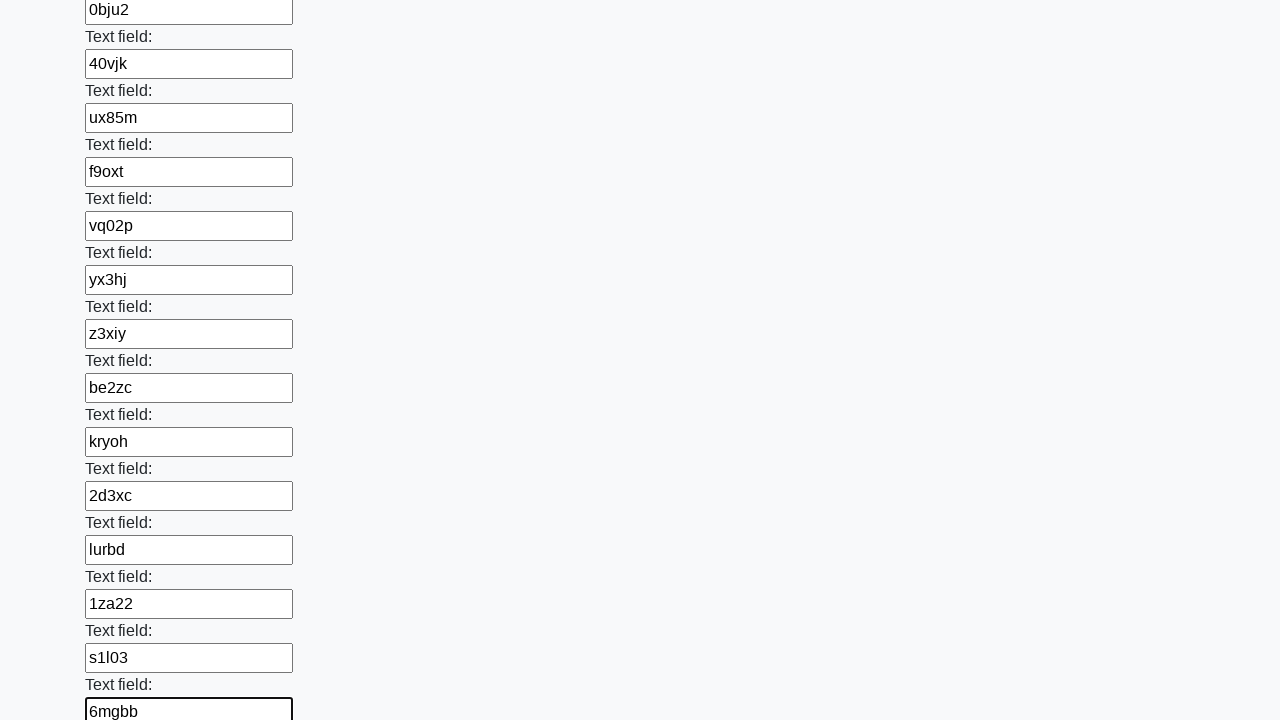

Filled input field with random text on input >> nth=75
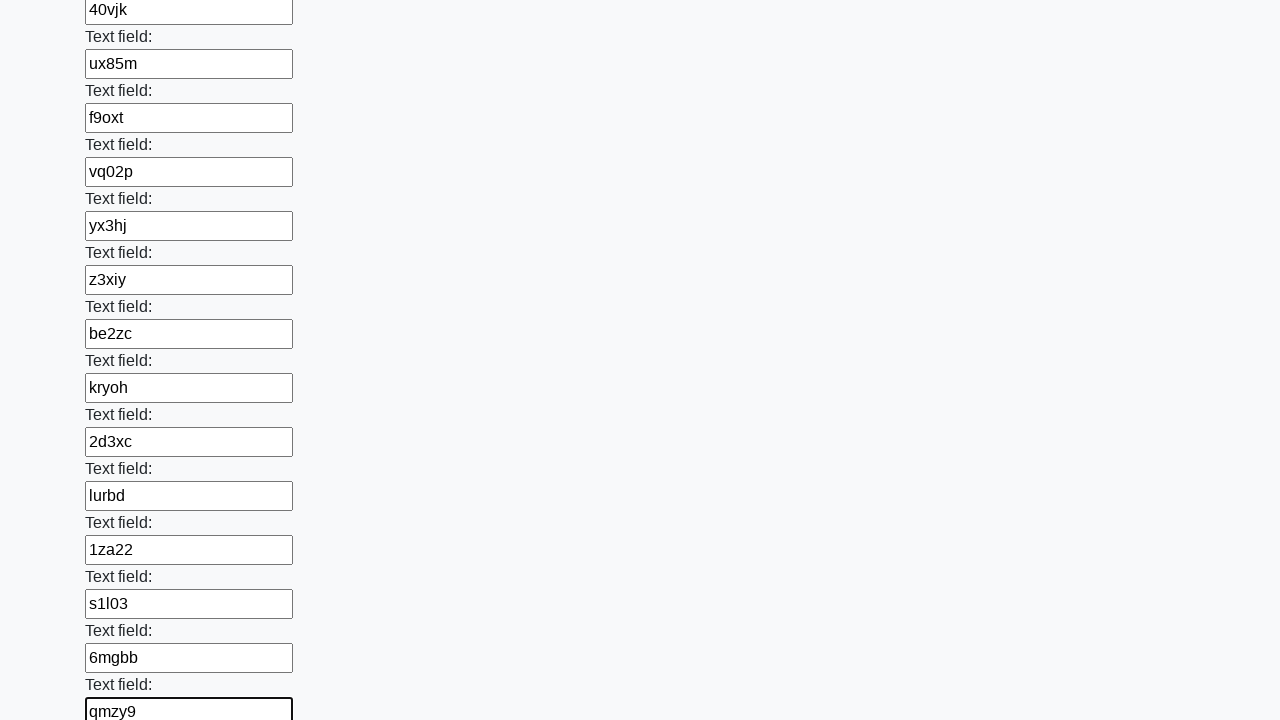

Filled input field with random text on input >> nth=76
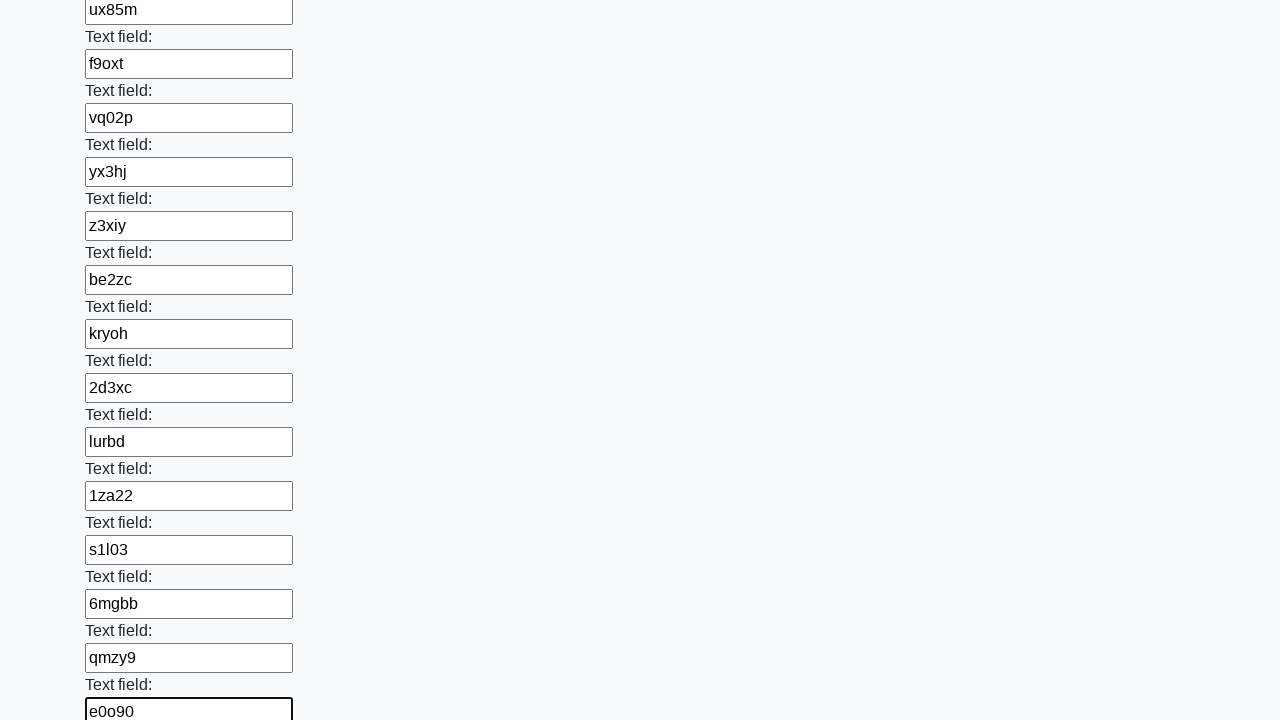

Filled input field with random text on input >> nth=77
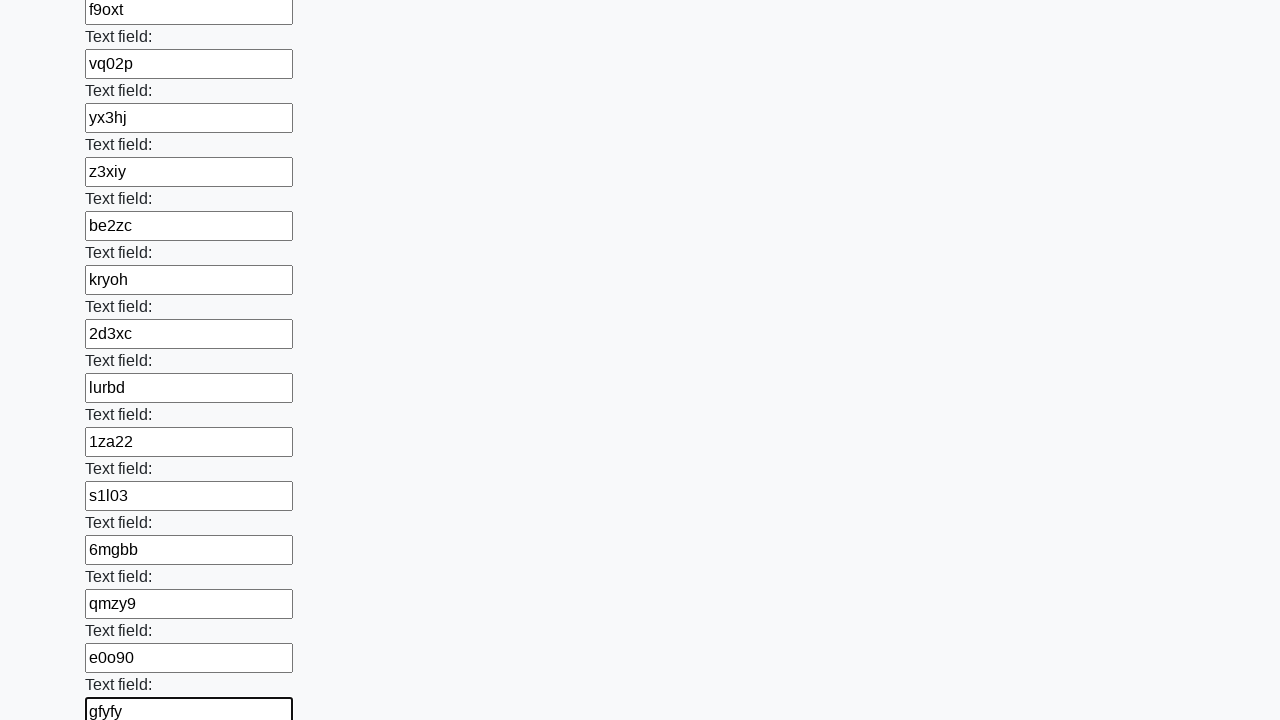

Filled input field with random text on input >> nth=78
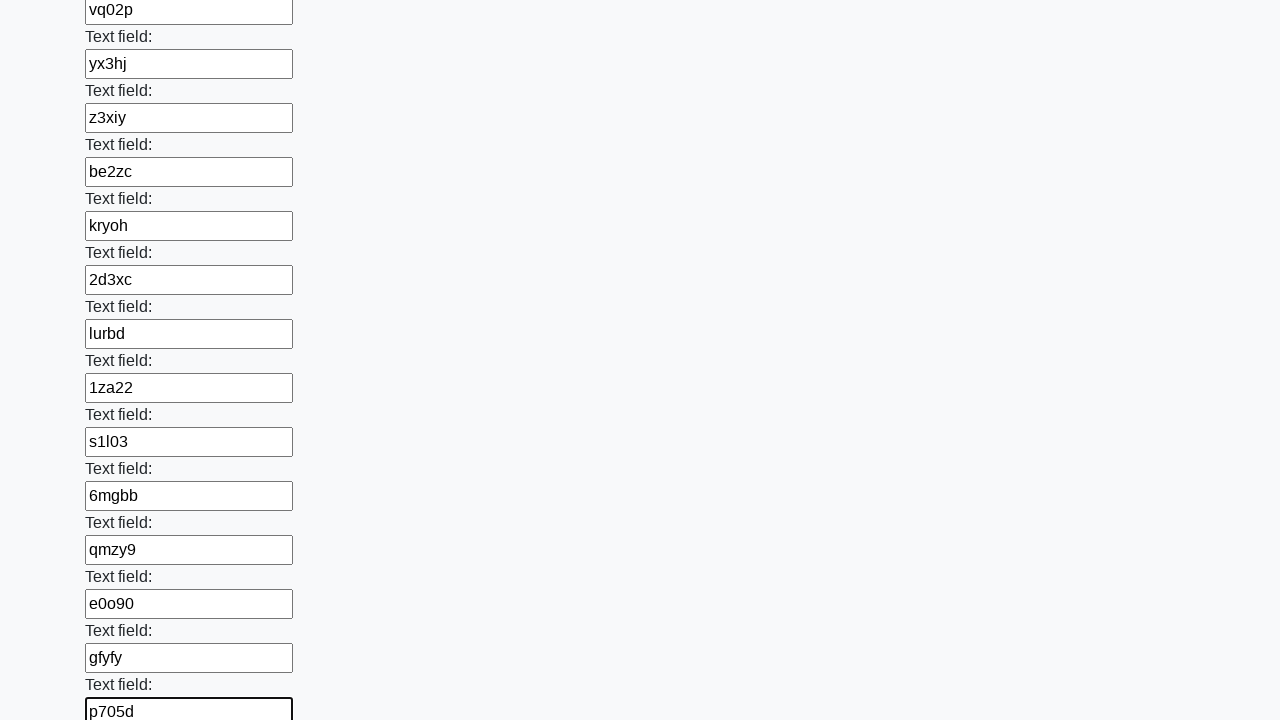

Filled input field with random text on input >> nth=79
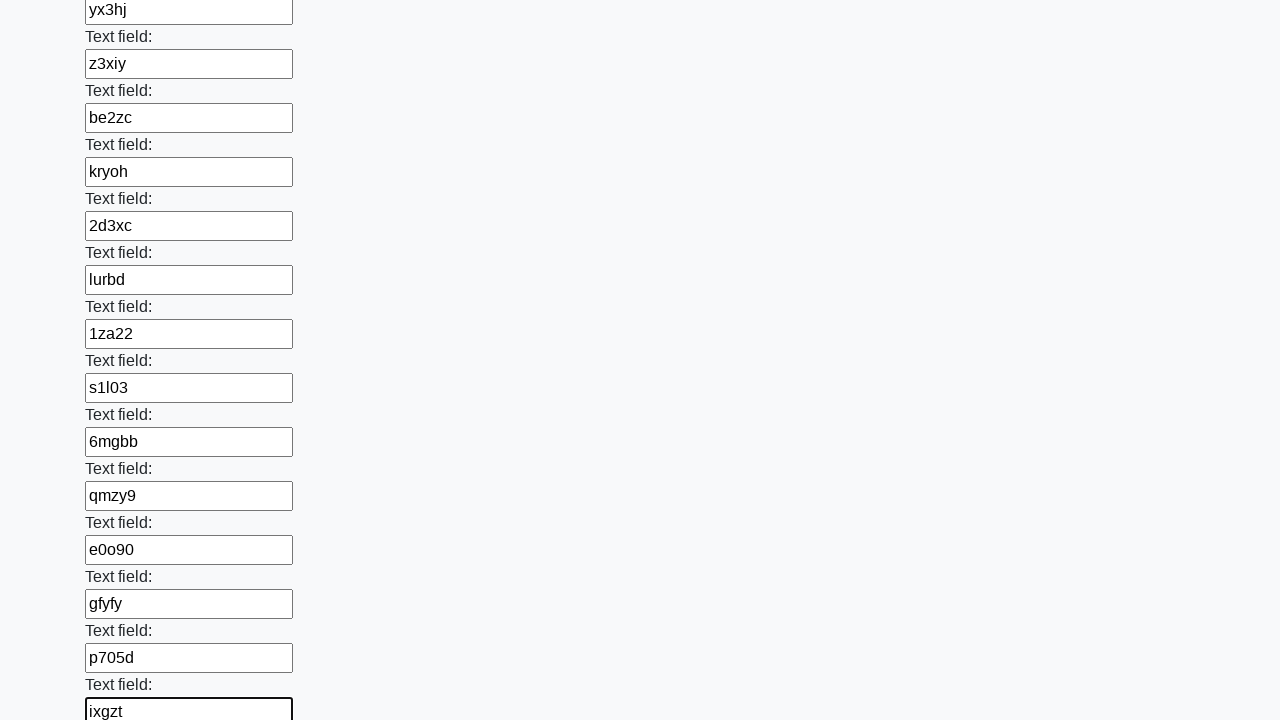

Filled input field with random text on input >> nth=80
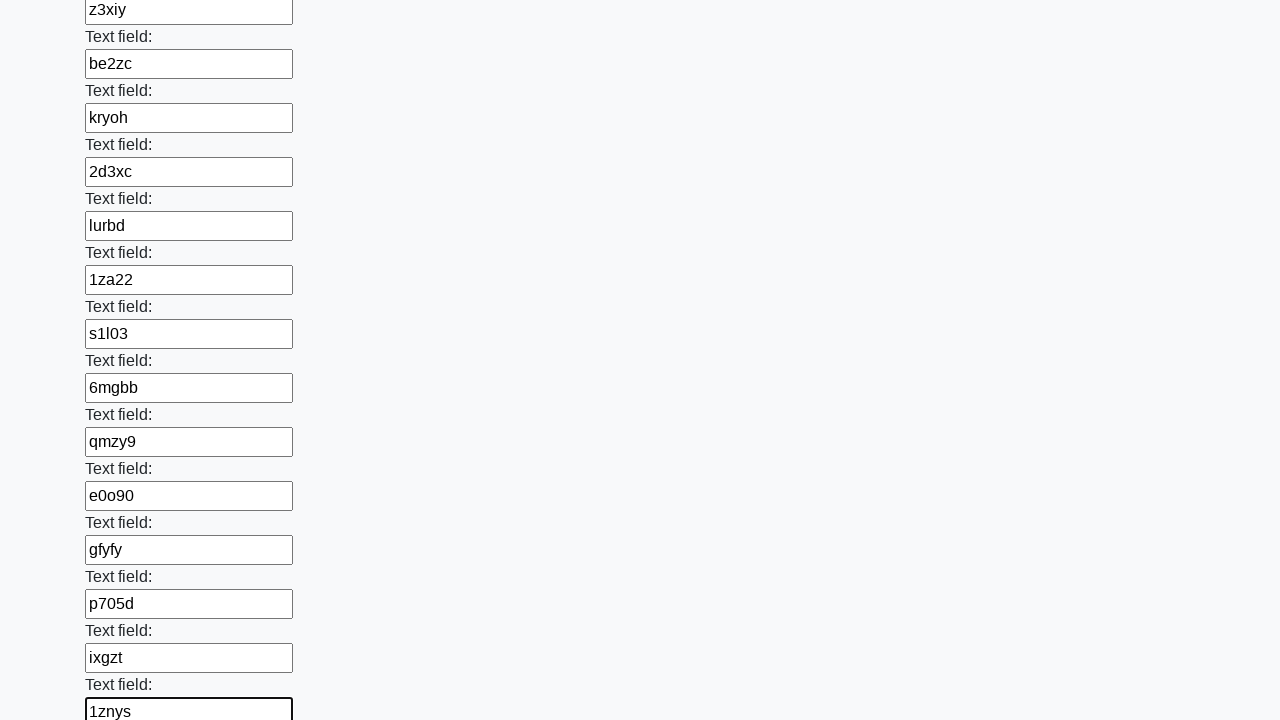

Filled input field with random text on input >> nth=81
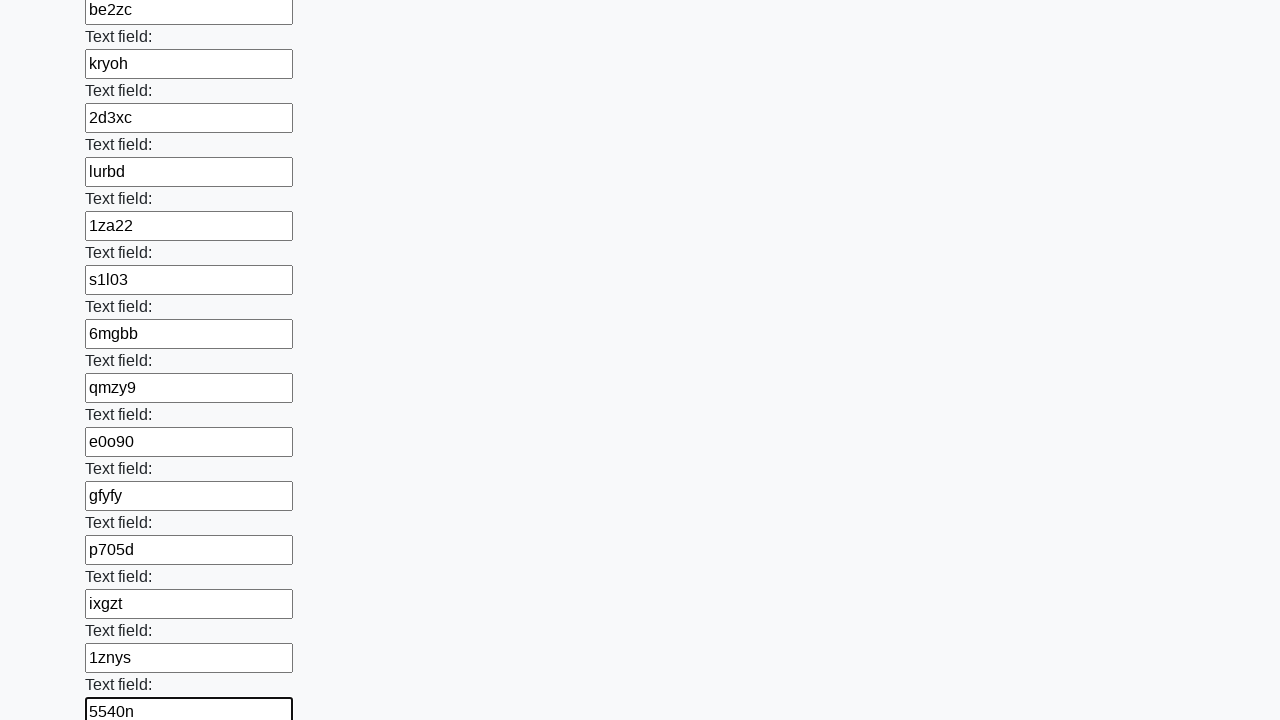

Filled input field with random text on input >> nth=82
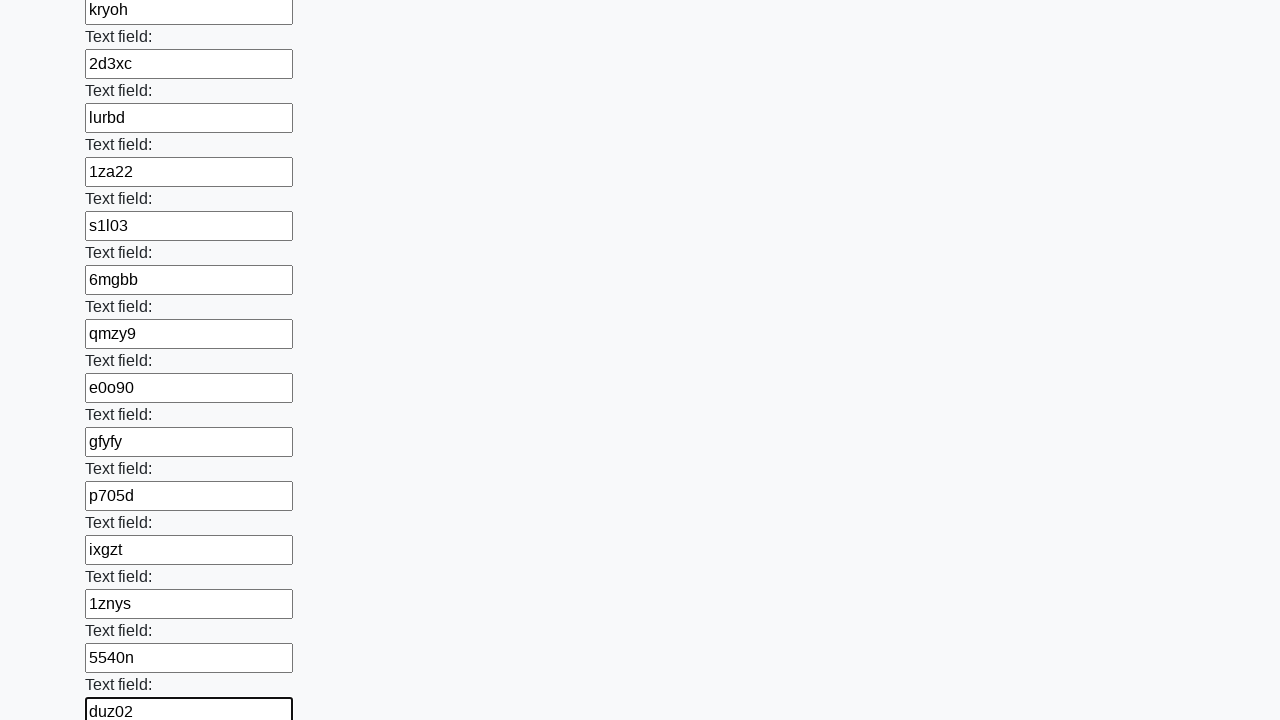

Filled input field with random text on input >> nth=83
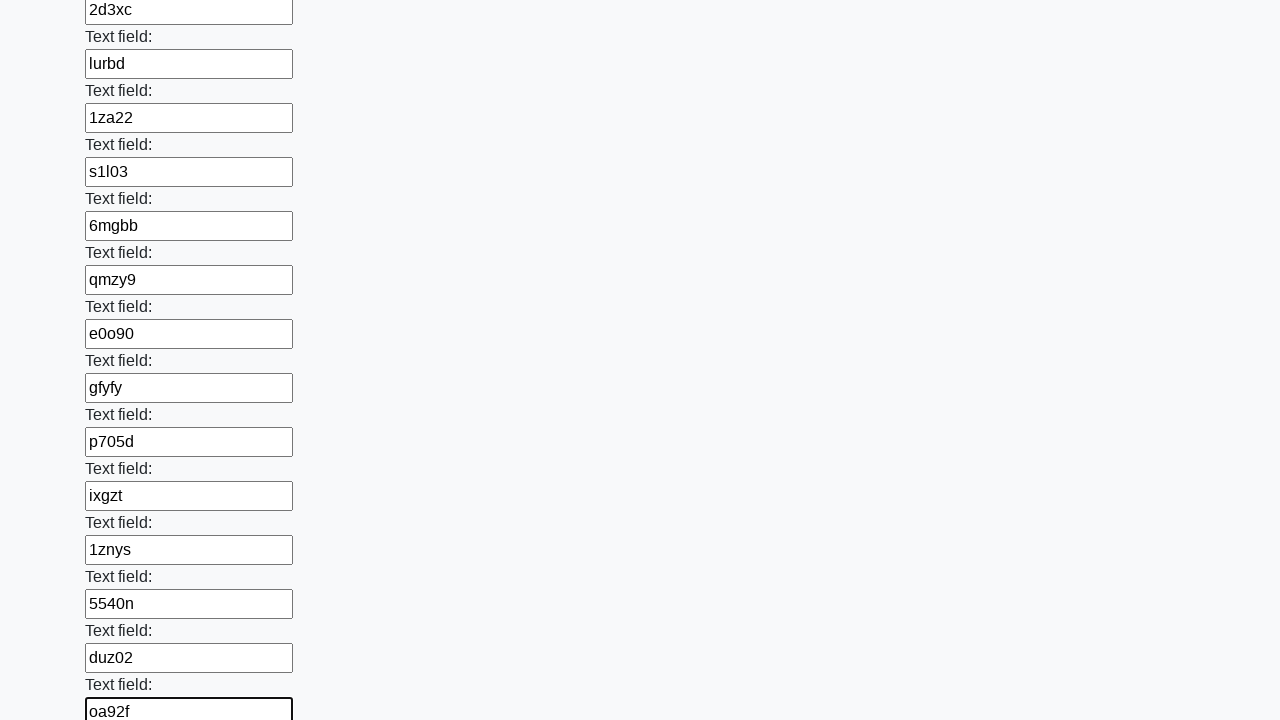

Filled input field with random text on input >> nth=84
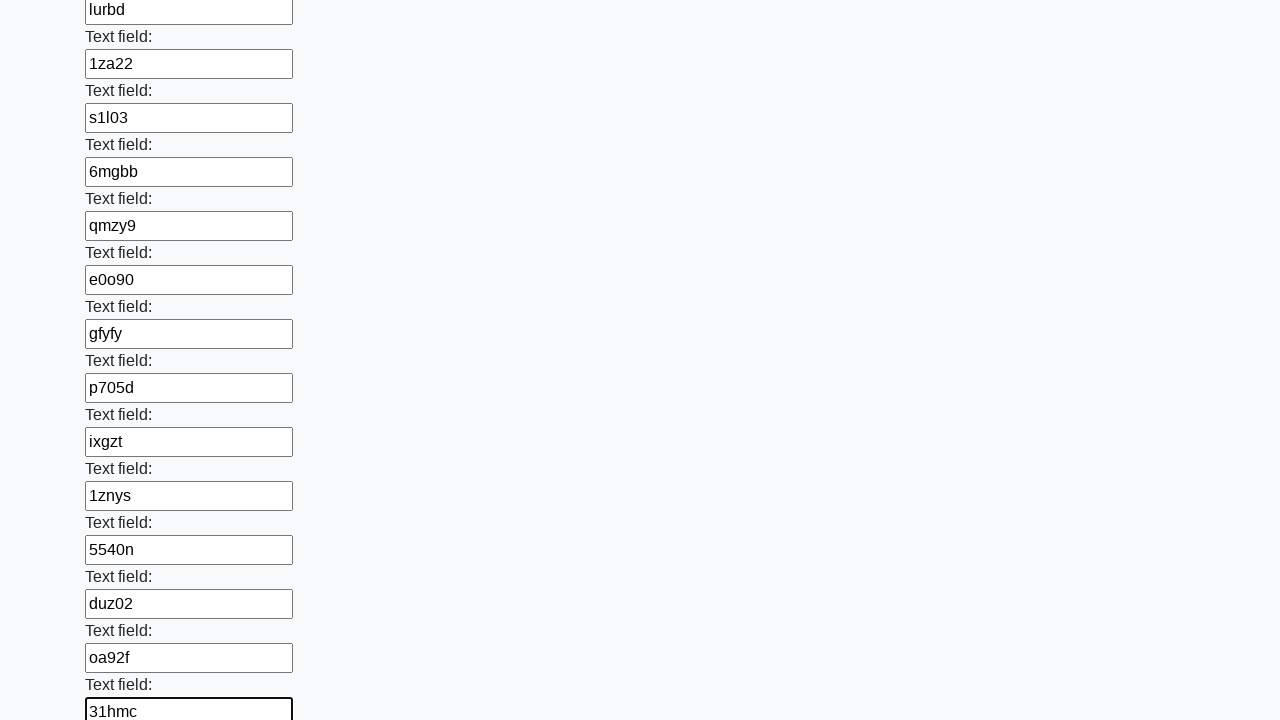

Filled input field with random text on input >> nth=85
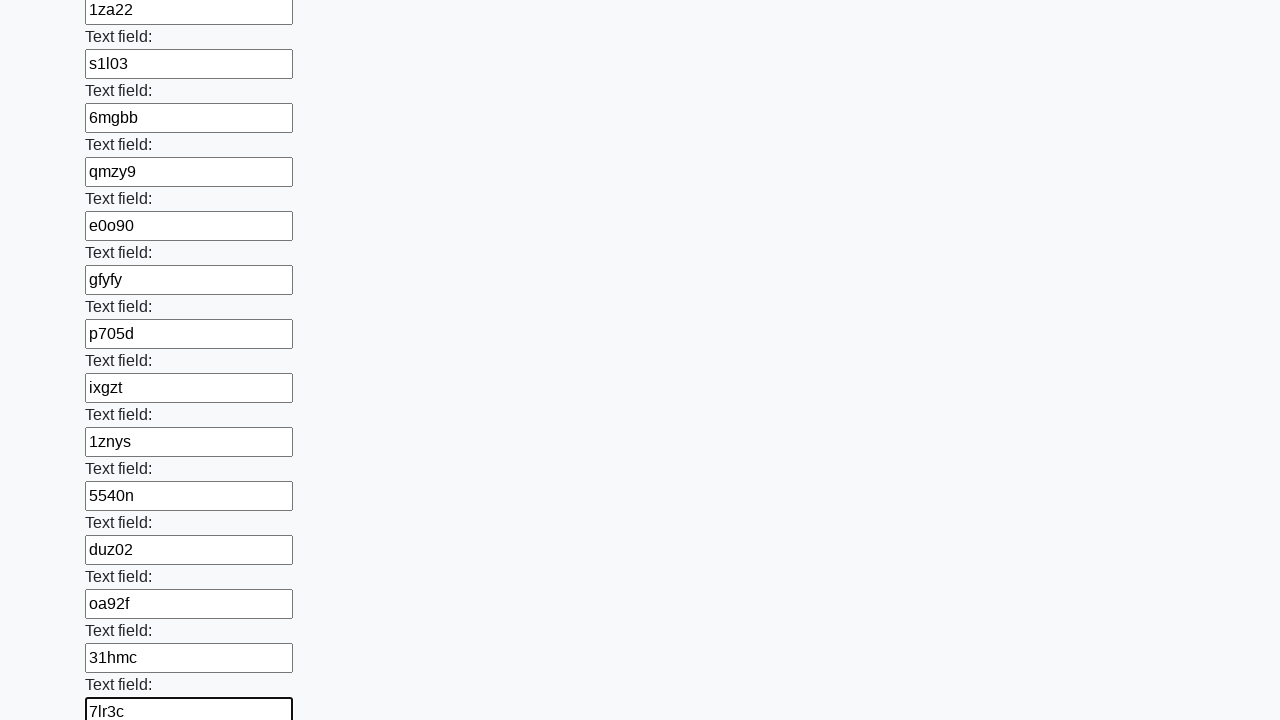

Filled input field with random text on input >> nth=86
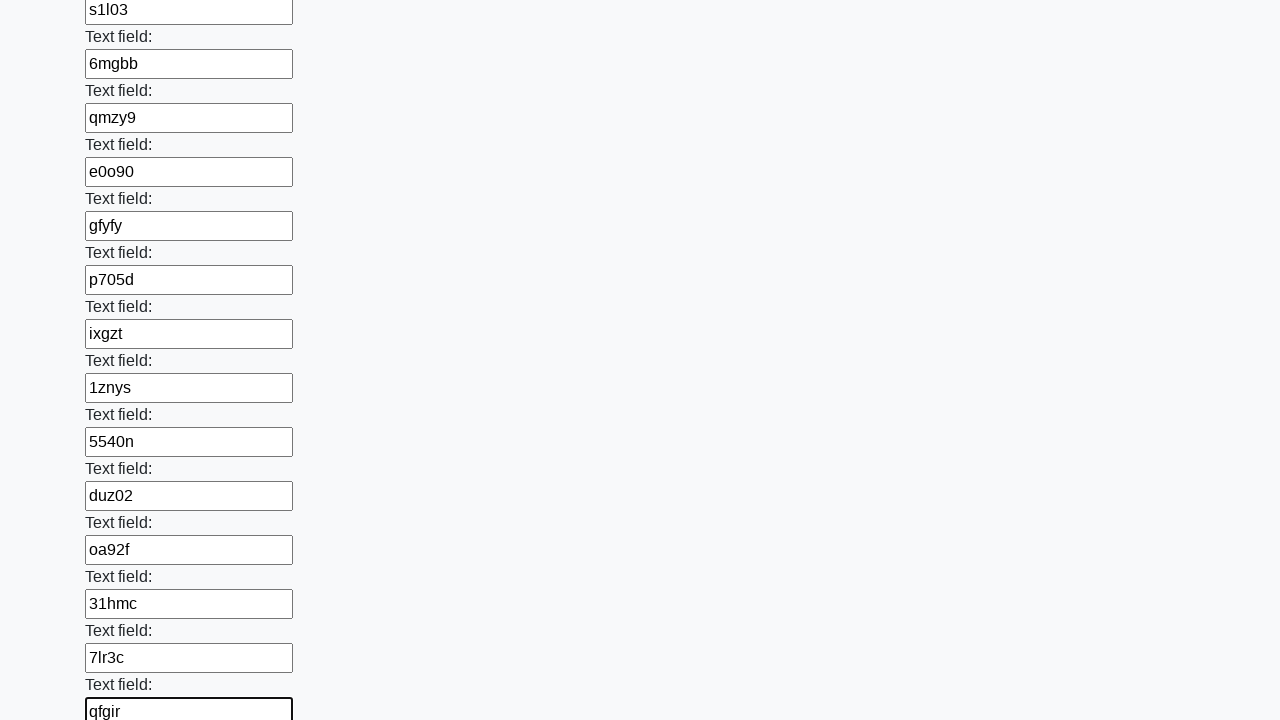

Filled input field with random text on input >> nth=87
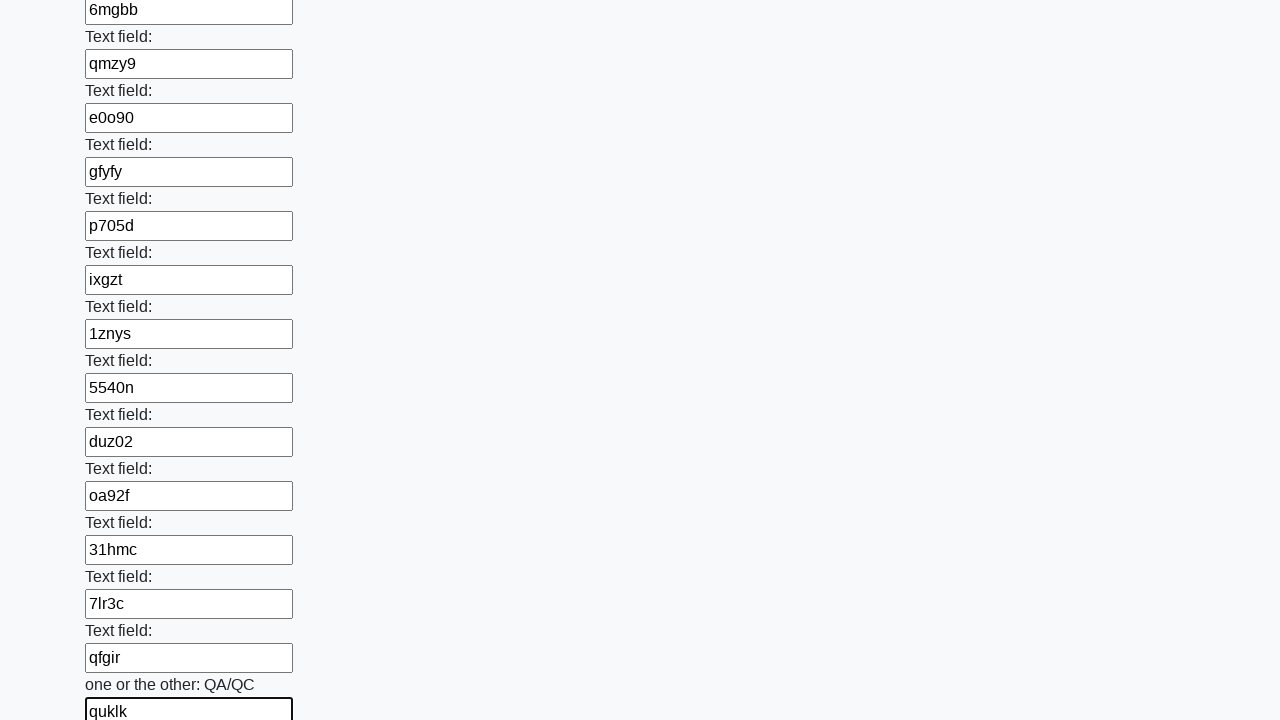

Filled input field with random text on input >> nth=88
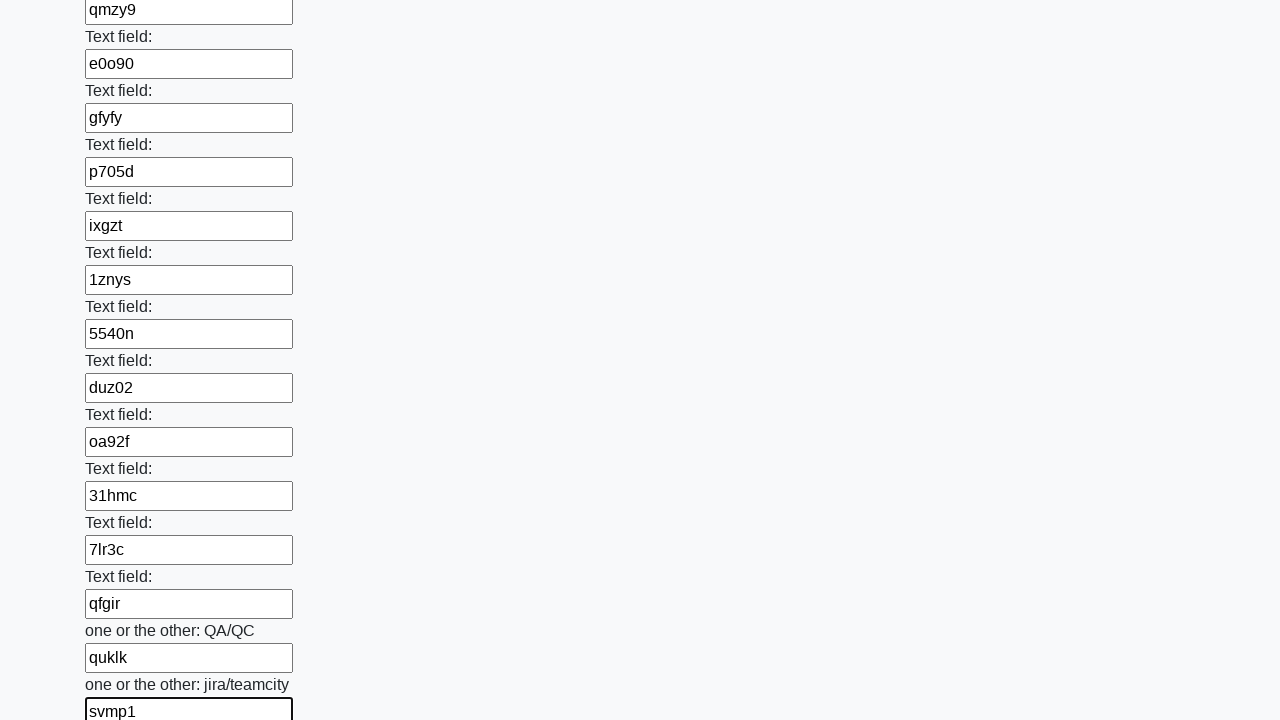

Filled input field with random text on input >> nth=89
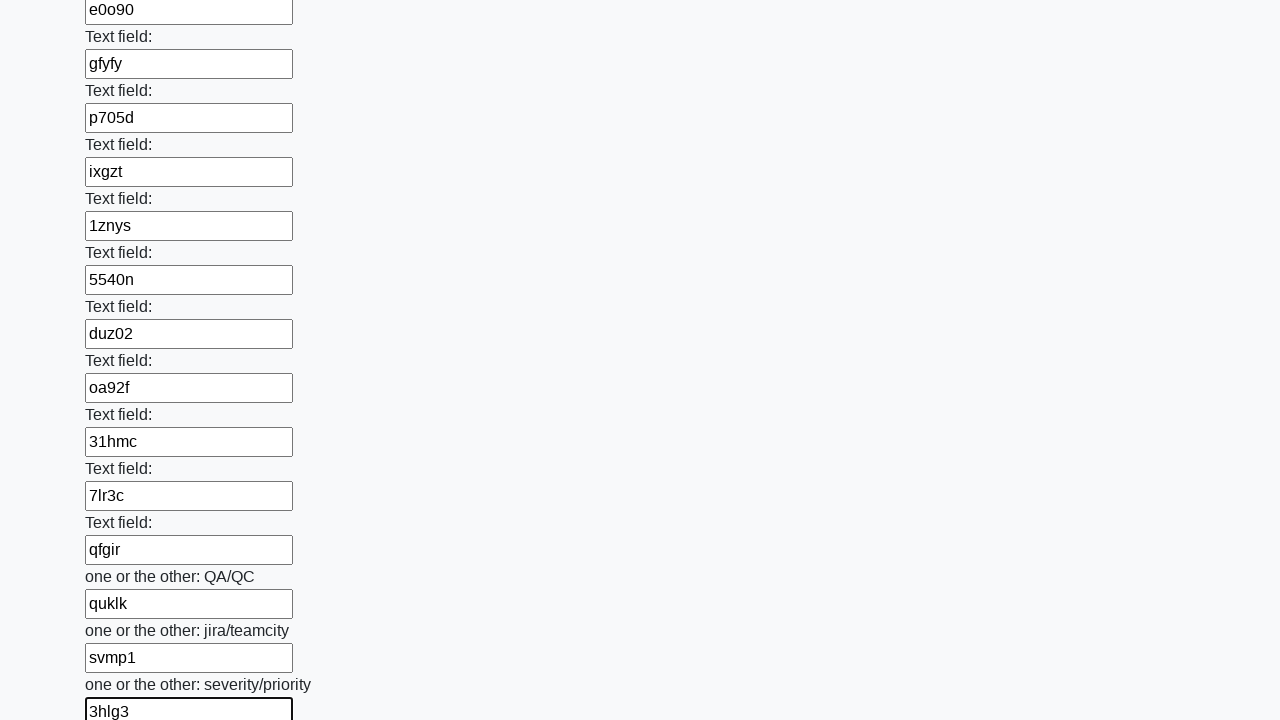

Filled input field with random text on input >> nth=90
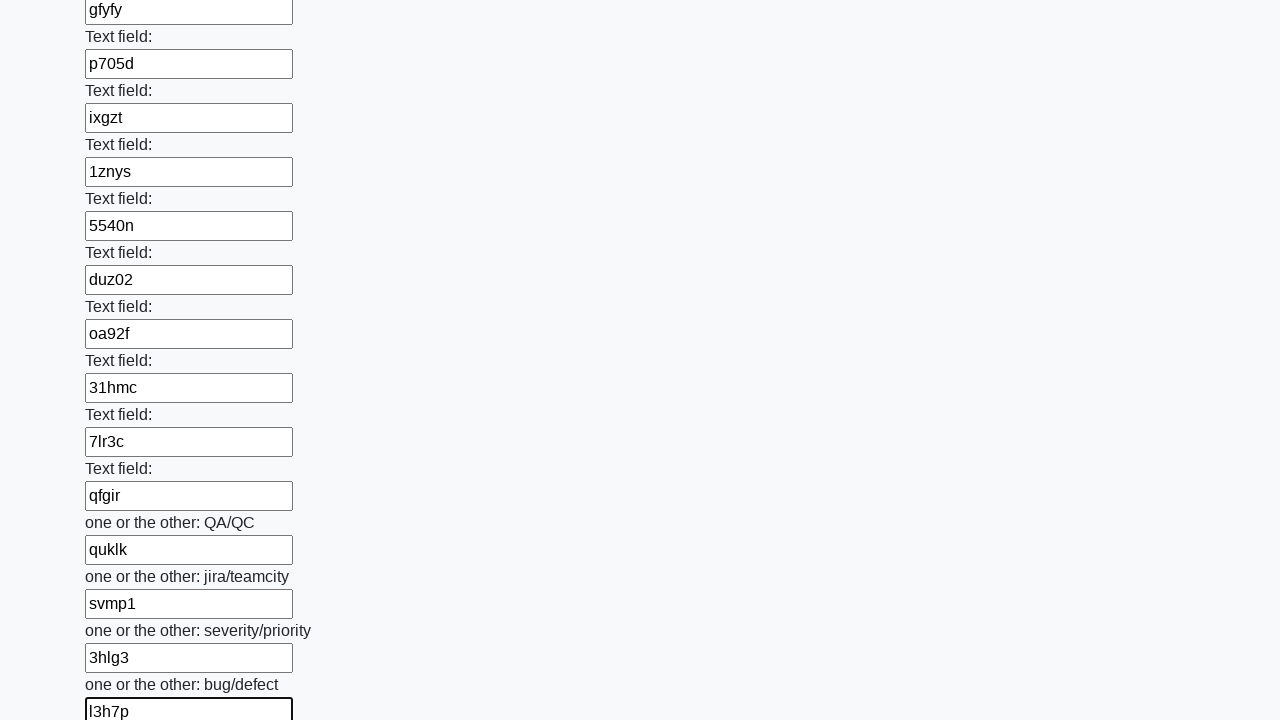

Filled input field with random text on input >> nth=91
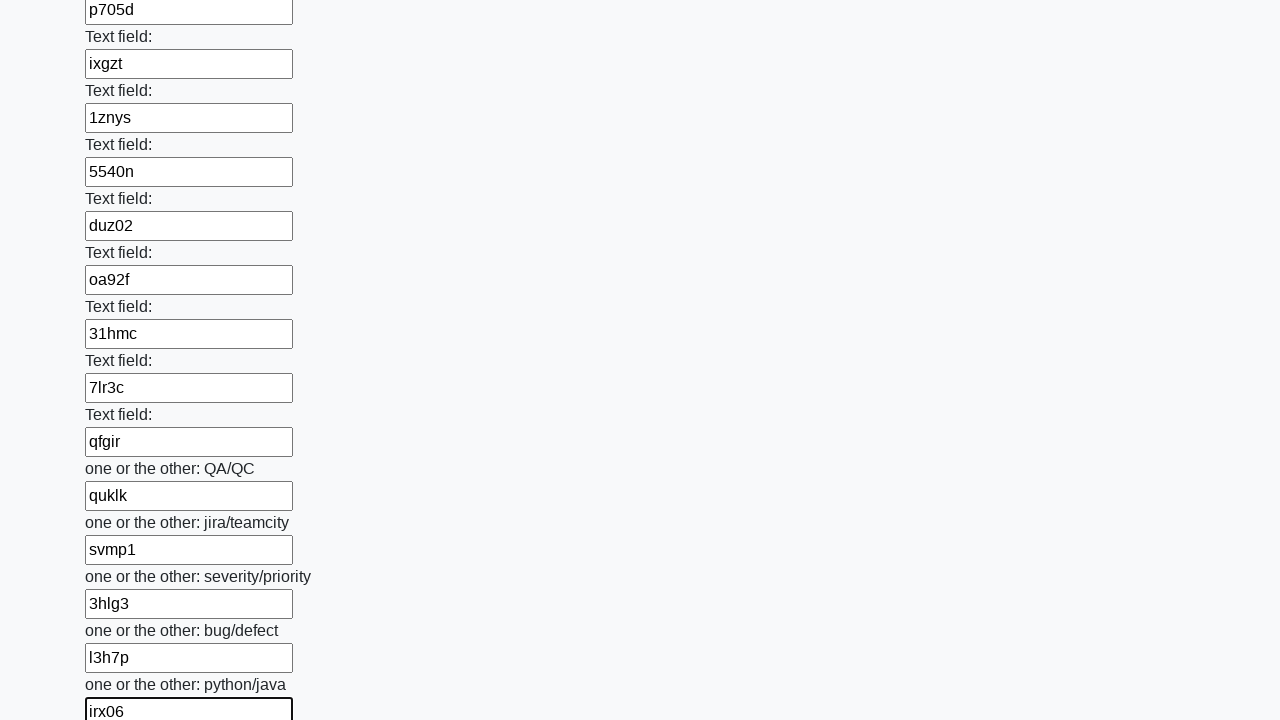

Filled input field with random text on input >> nth=92
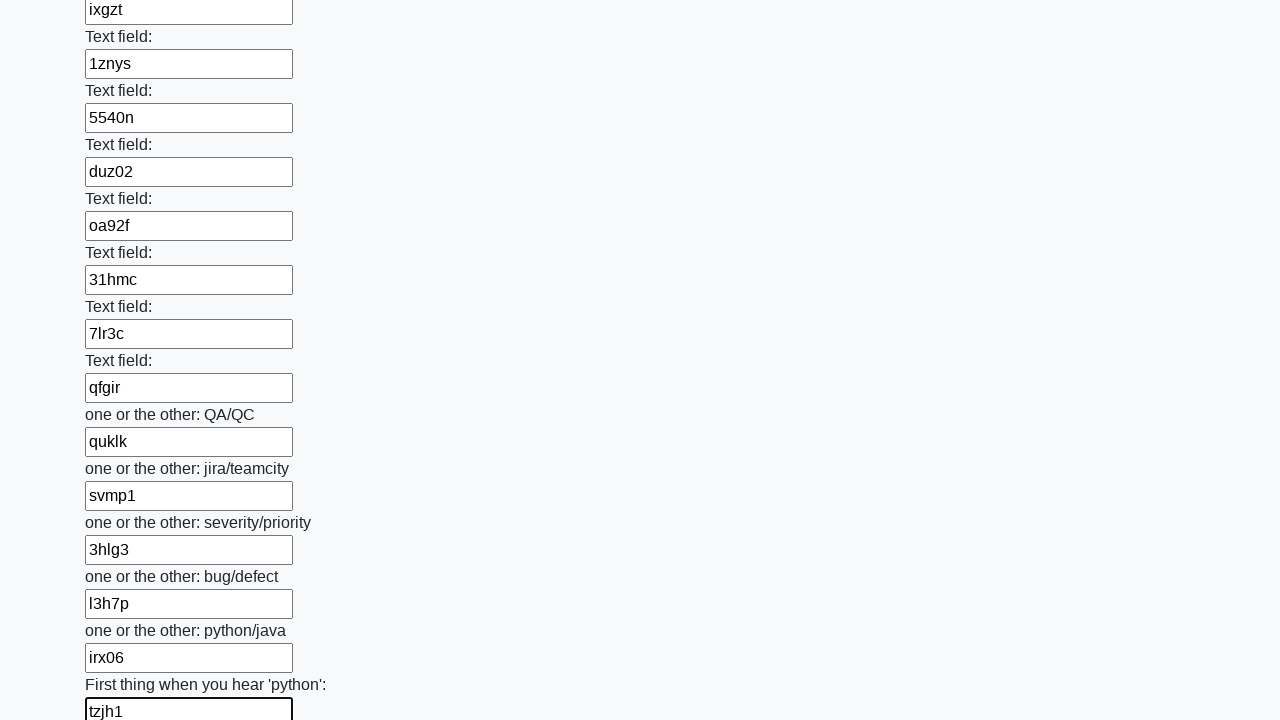

Filled input field with random text on input >> nth=93
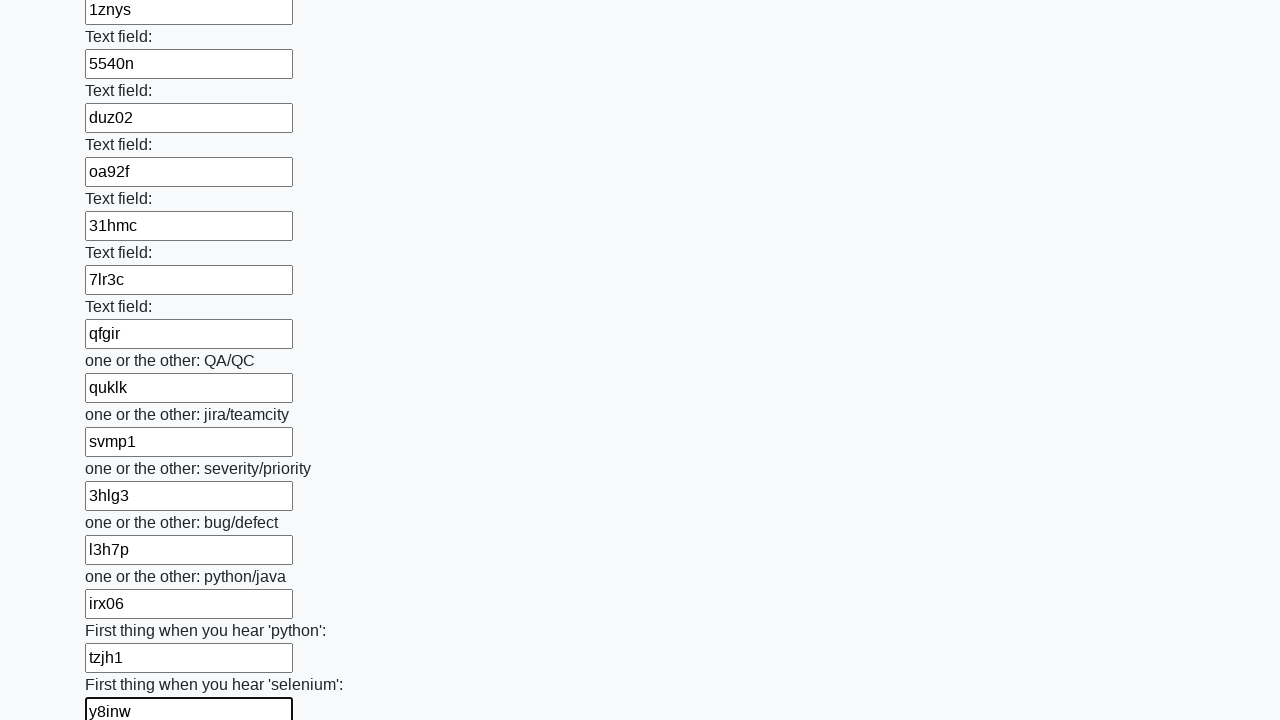

Filled input field with random text on input >> nth=94
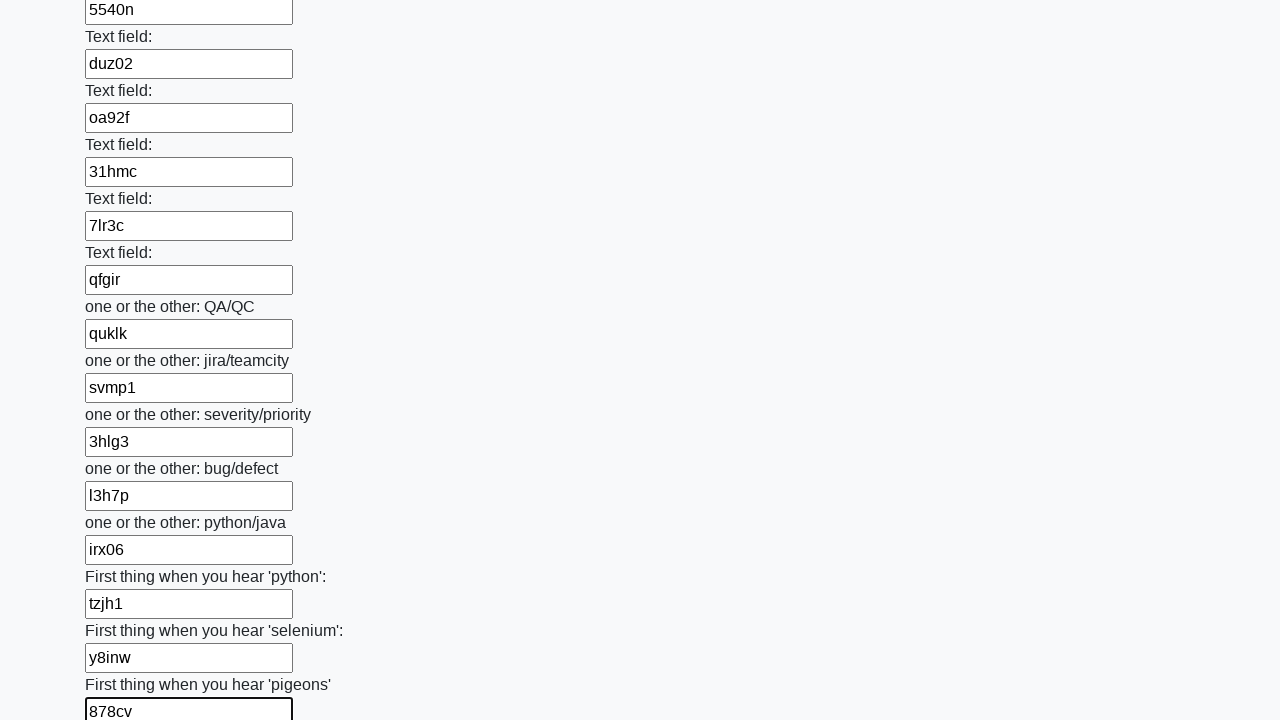

Filled input field with random text on input >> nth=95
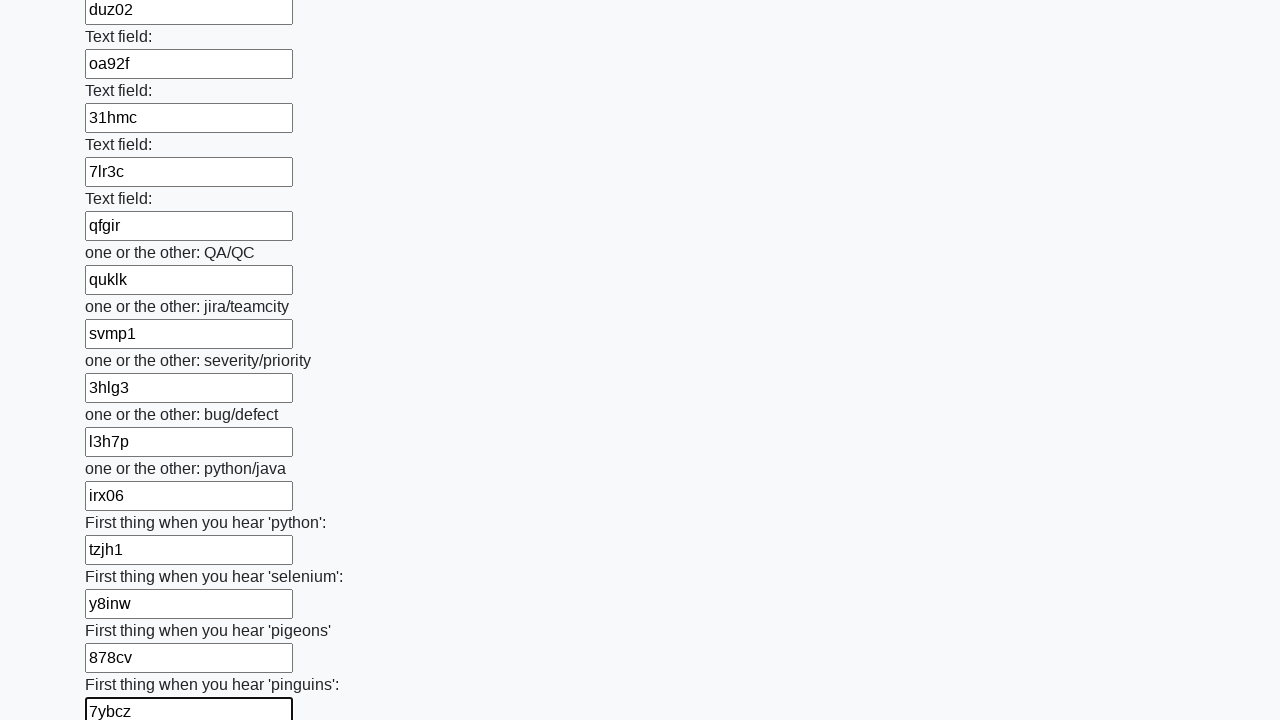

Filled input field with random text on input >> nth=96
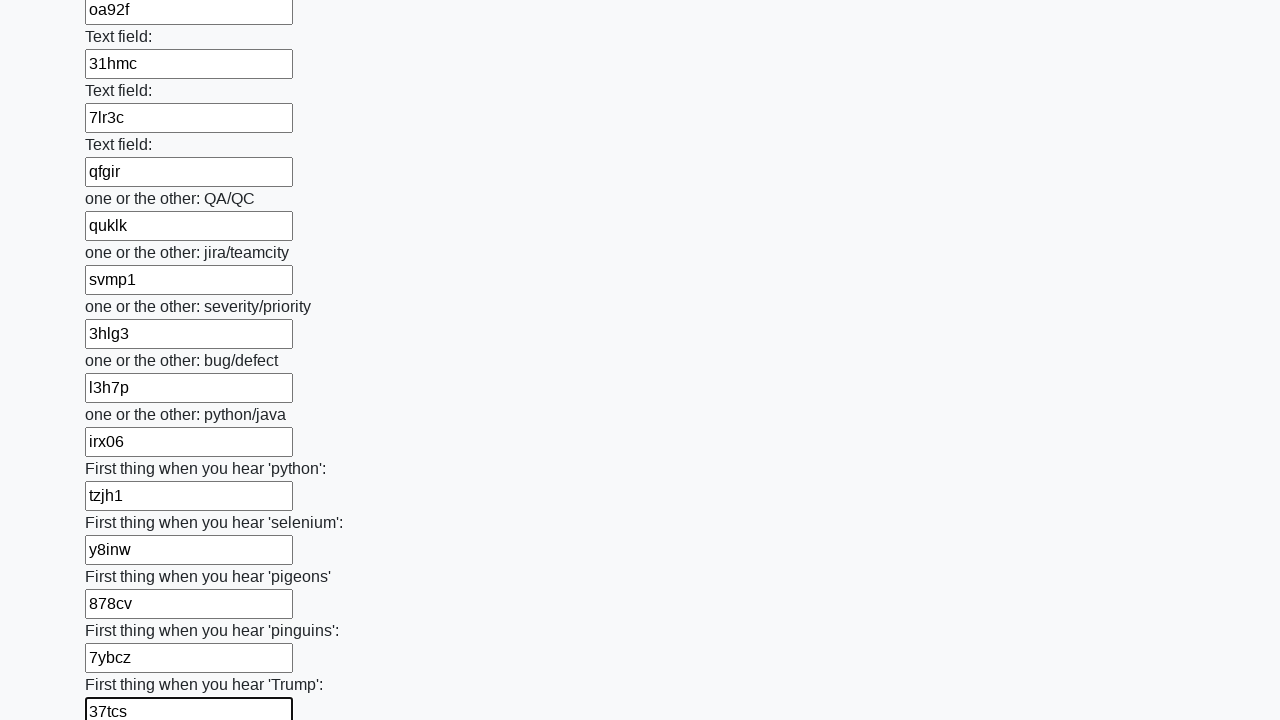

Filled input field with random text on input >> nth=97
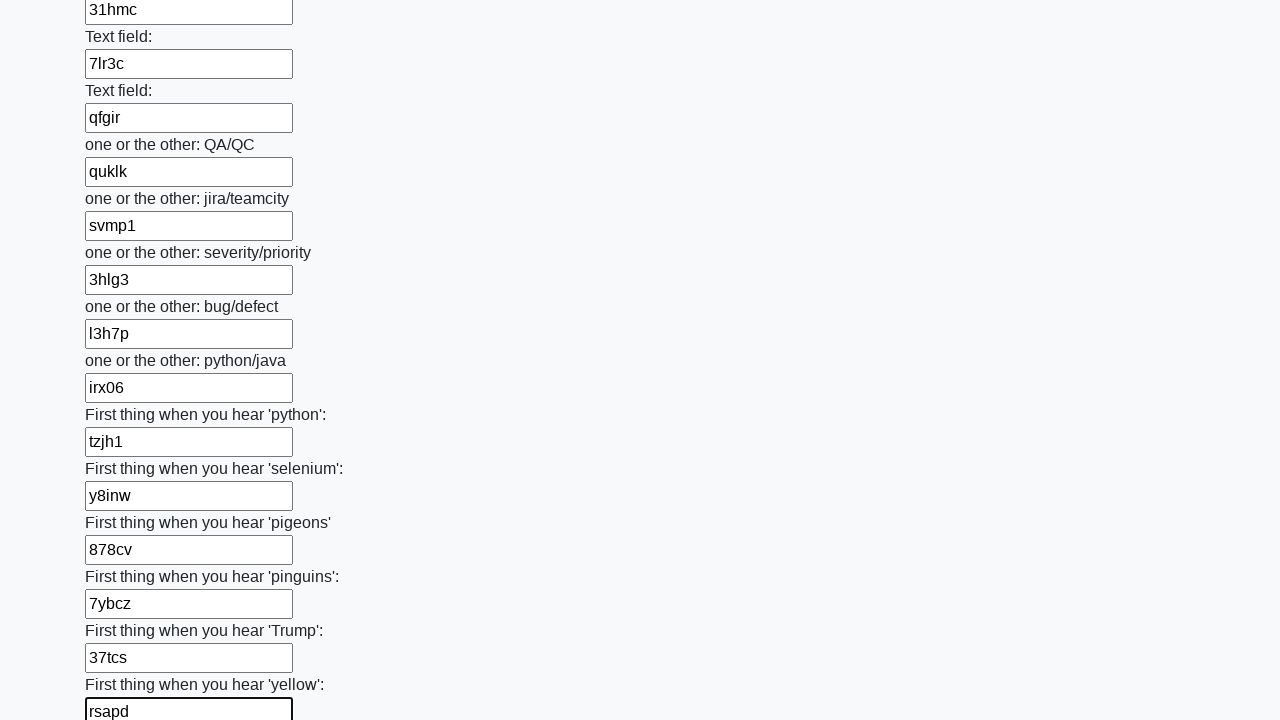

Filled input field with random text on input >> nth=98
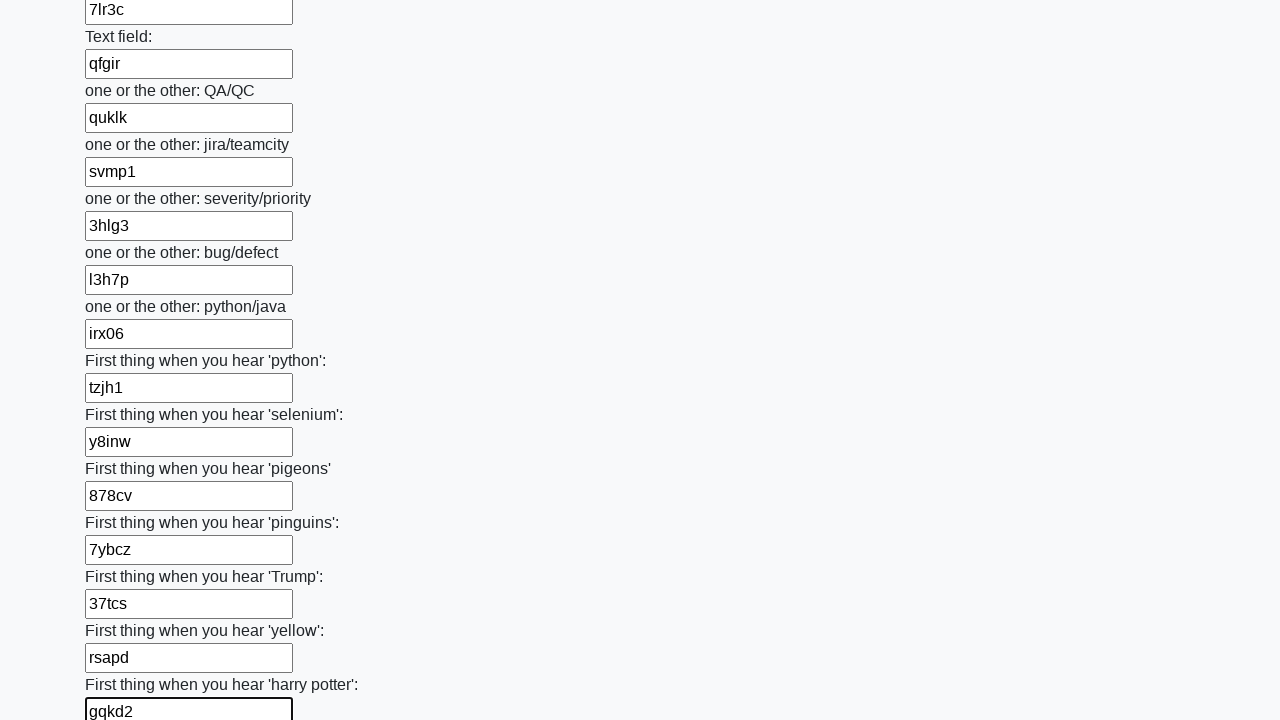

Filled input field with random text on input >> nth=99
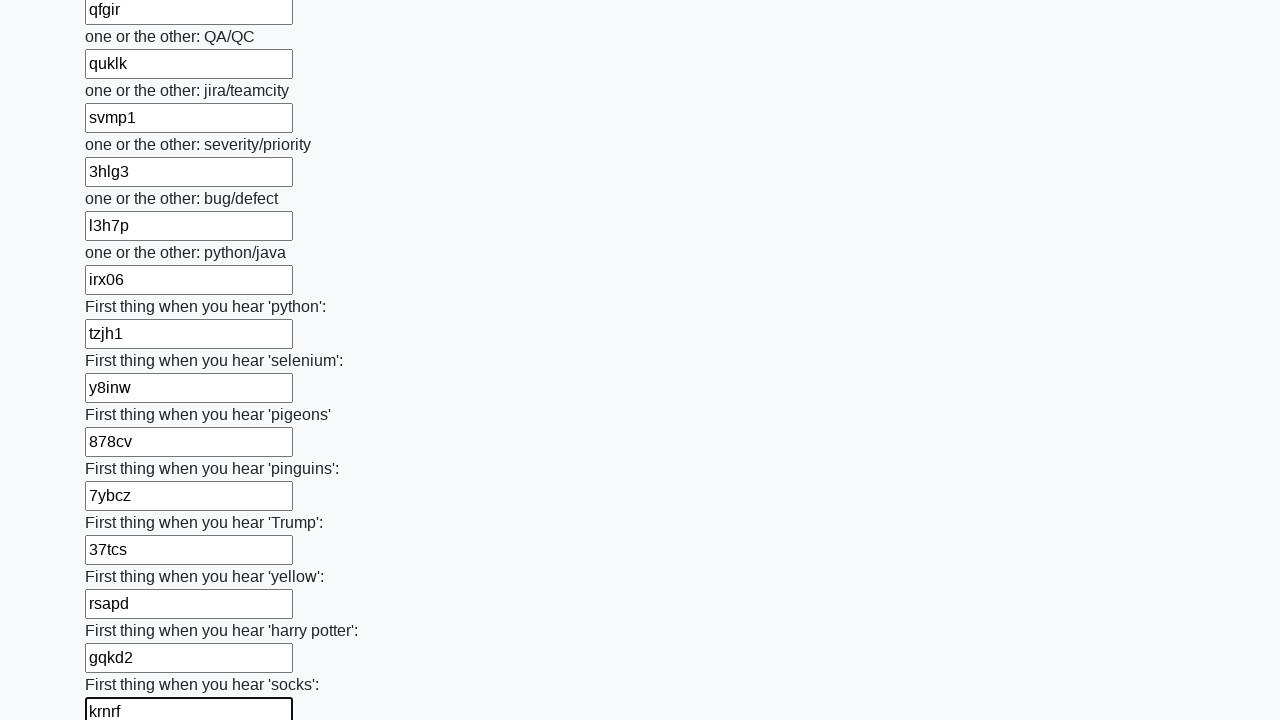

Clicked submit button to submit the form at (123, 611) on button.btn
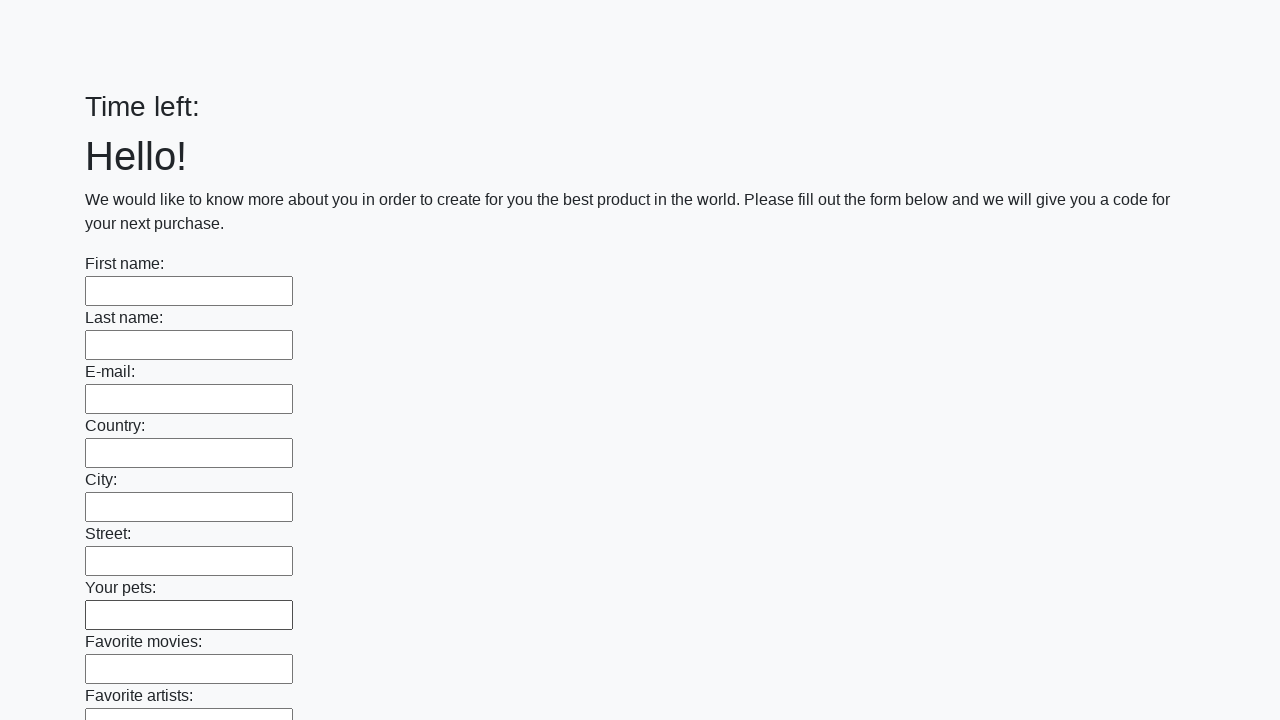

Waited for alert dialog to appear
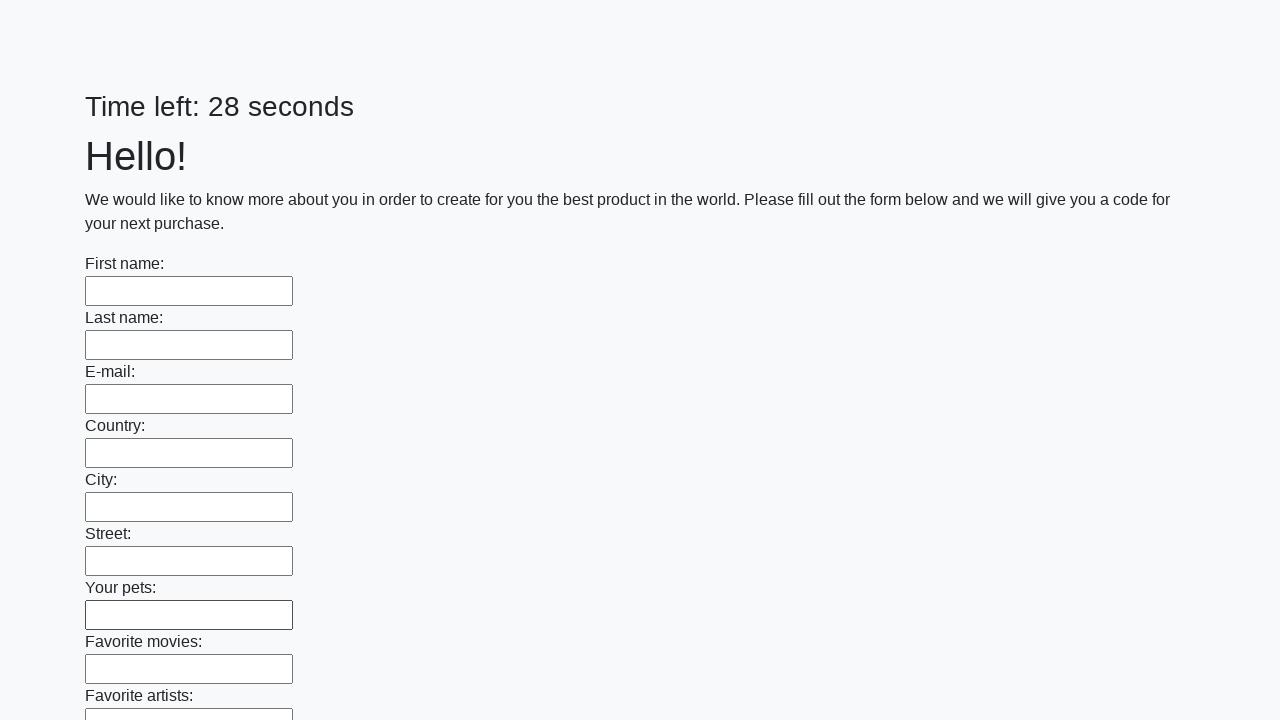

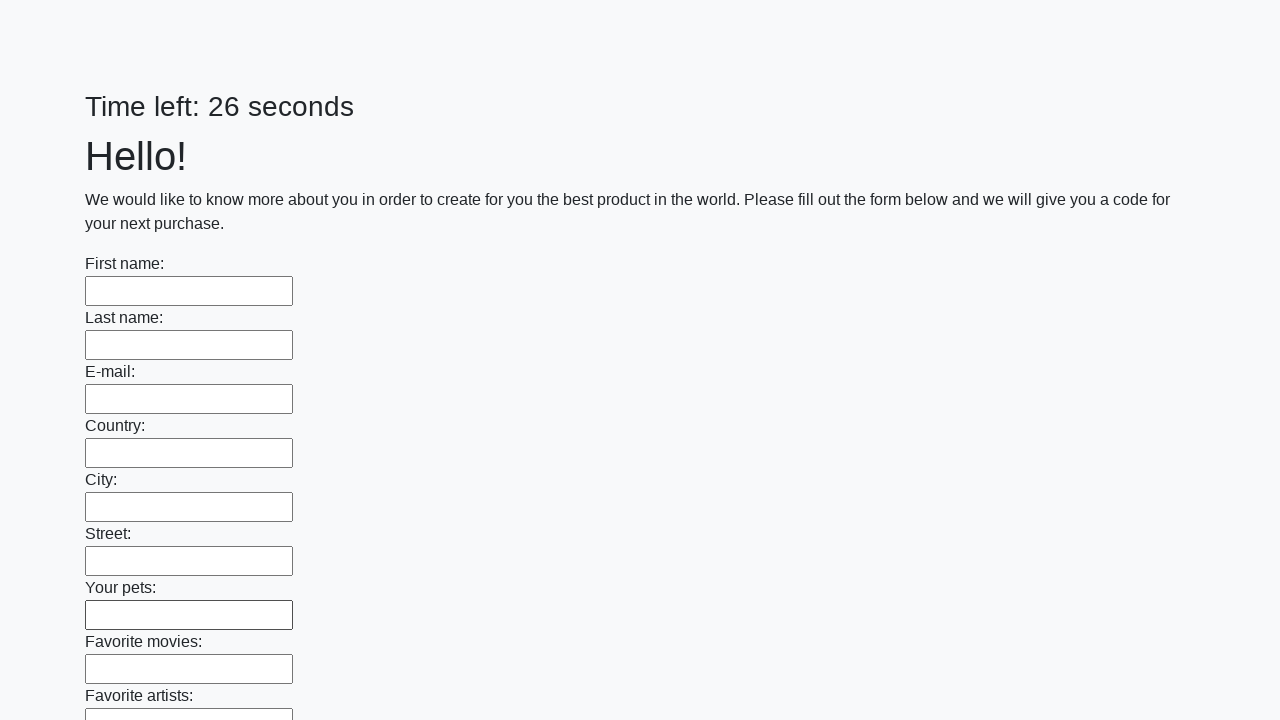